Tests filling out a large form by entering "Test" into all text input fields and then clicking the submit button

Starting URL: http://suninjuly.github.io/huge_form.html

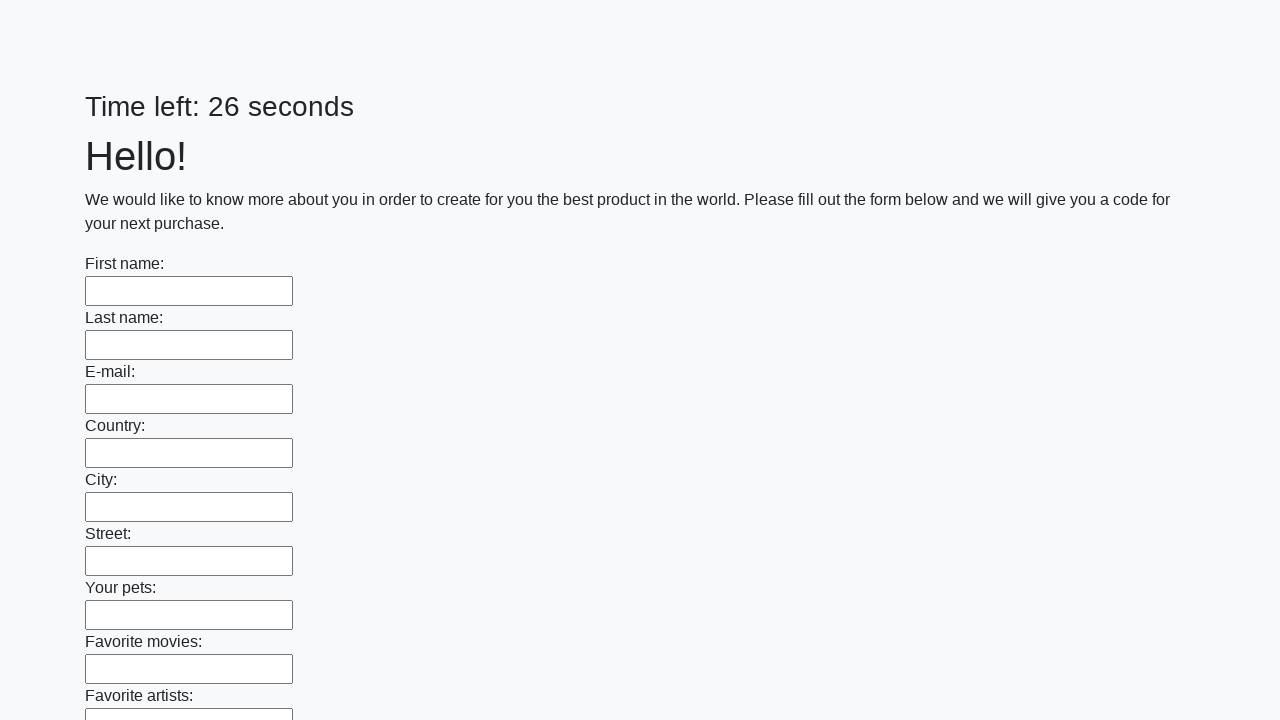

Located all text input fields on the huge form
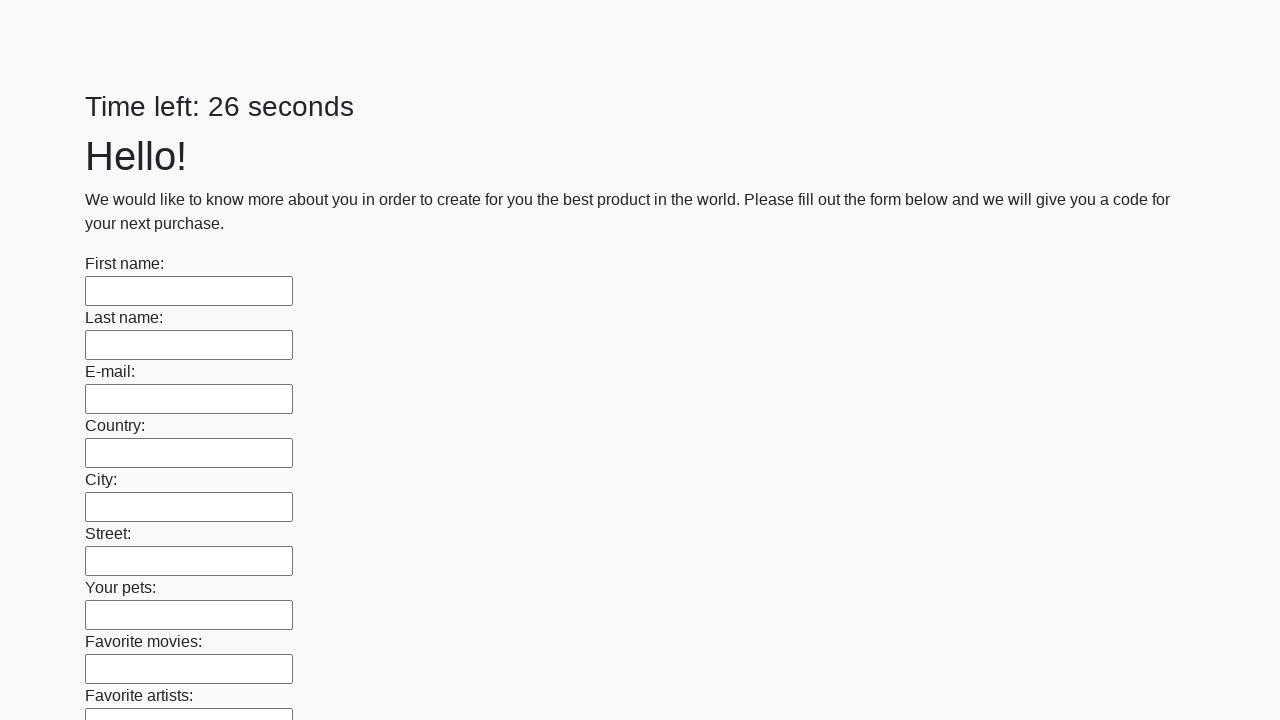

Filled a text input field with 'Test' on input[type='text'] >> nth=0
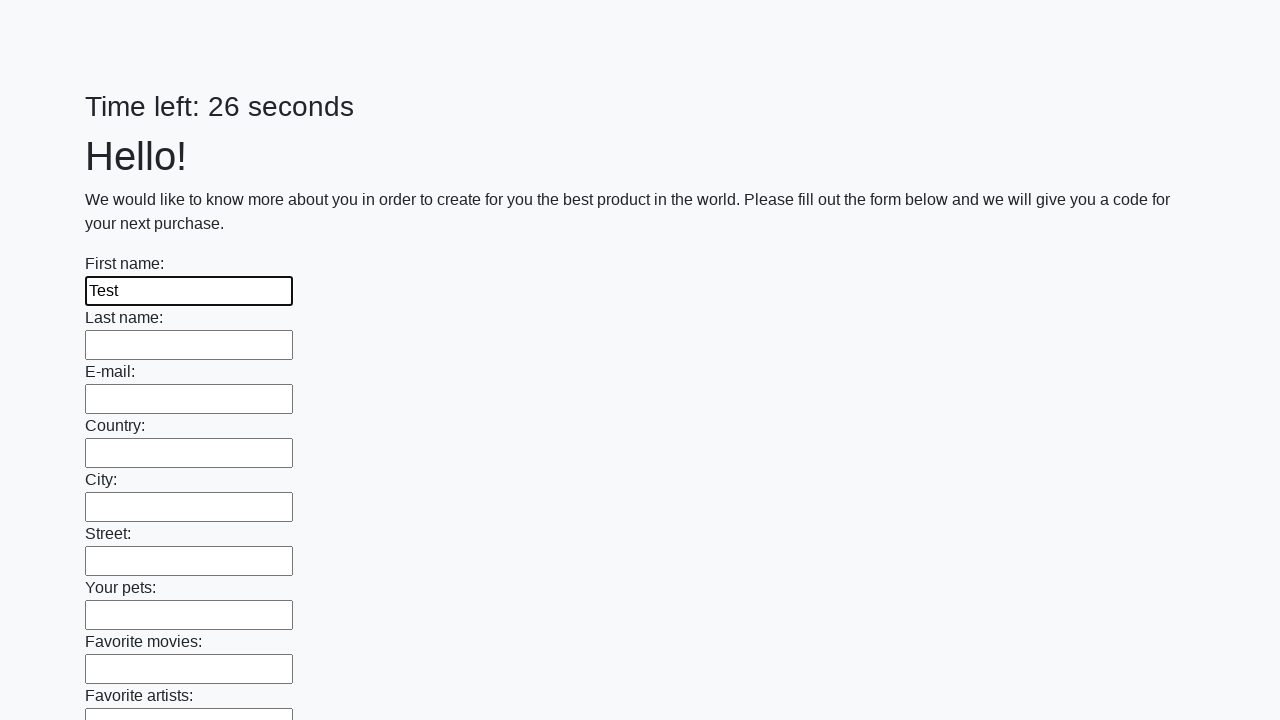

Filled a text input field with 'Test' on input[type='text'] >> nth=1
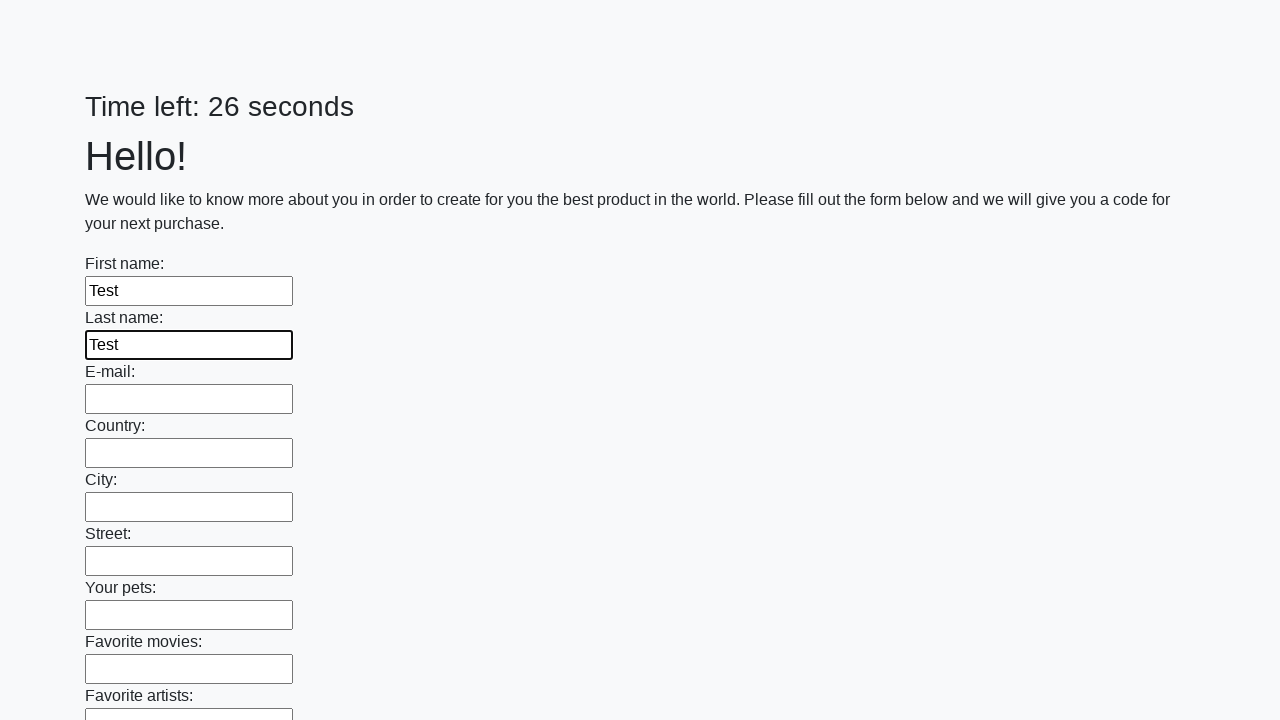

Filled a text input field with 'Test' on input[type='text'] >> nth=2
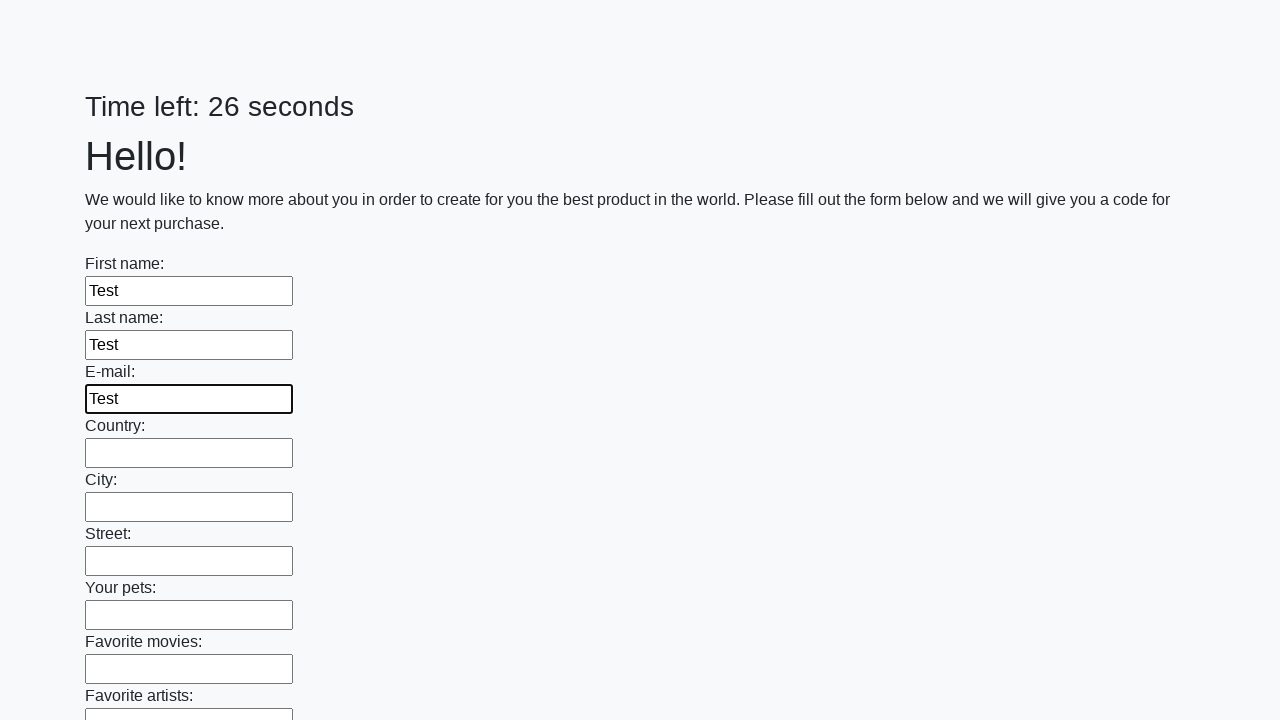

Filled a text input field with 'Test' on input[type='text'] >> nth=3
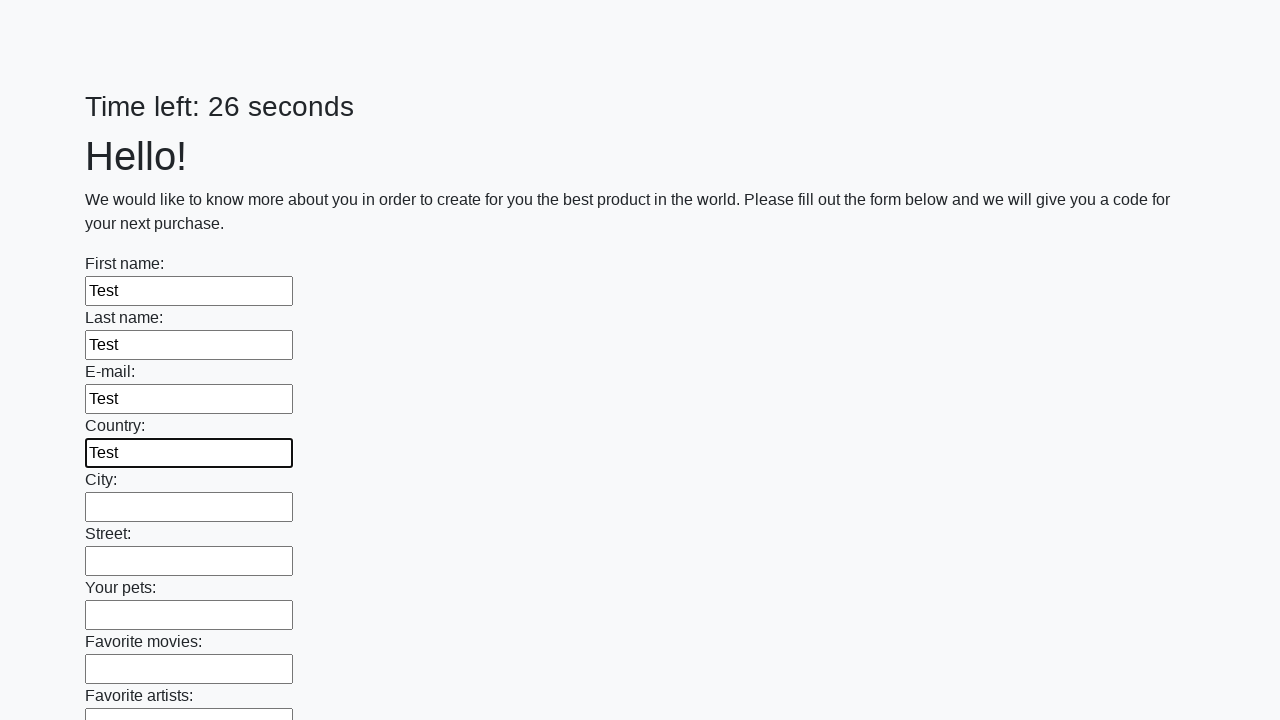

Filled a text input field with 'Test' on input[type='text'] >> nth=4
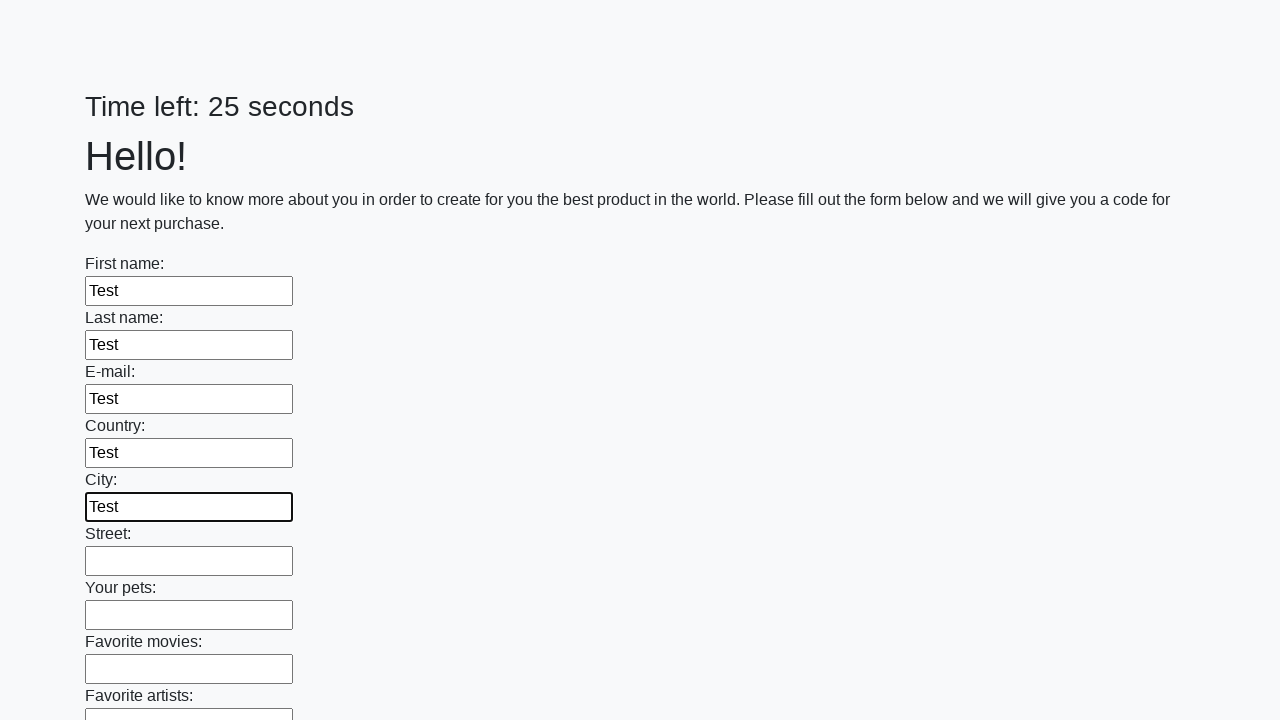

Filled a text input field with 'Test' on input[type='text'] >> nth=5
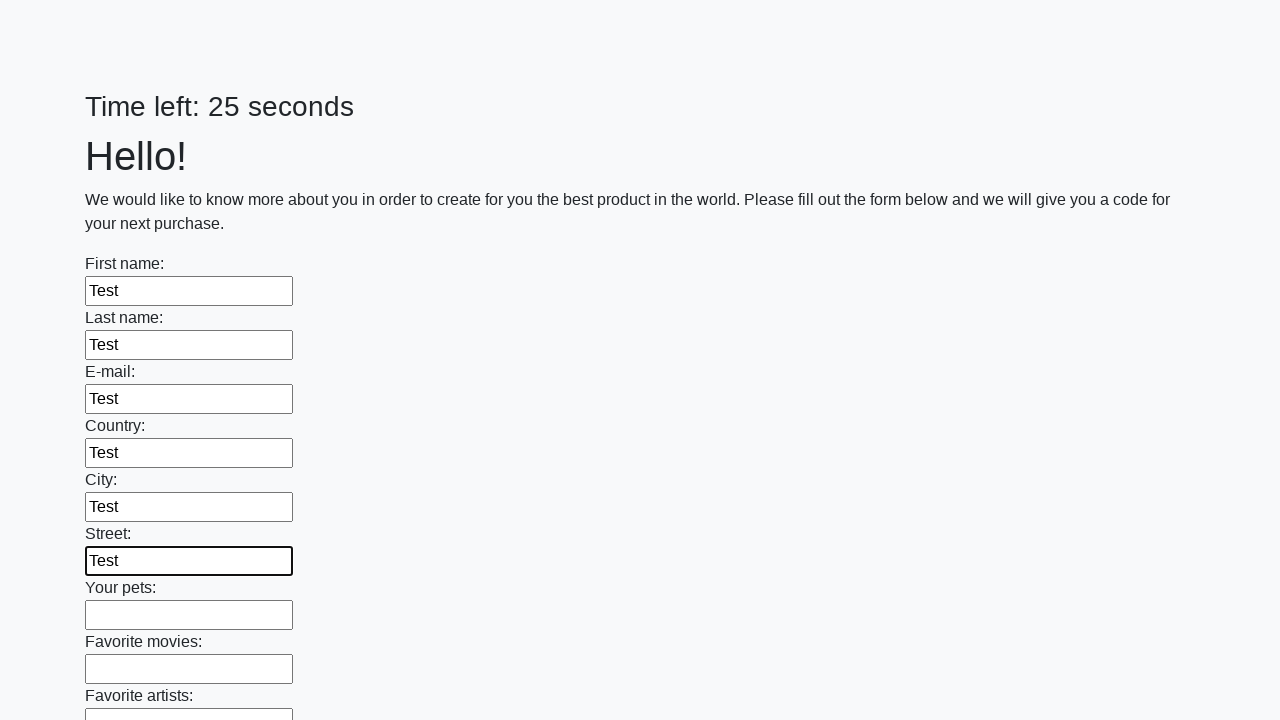

Filled a text input field with 'Test' on input[type='text'] >> nth=6
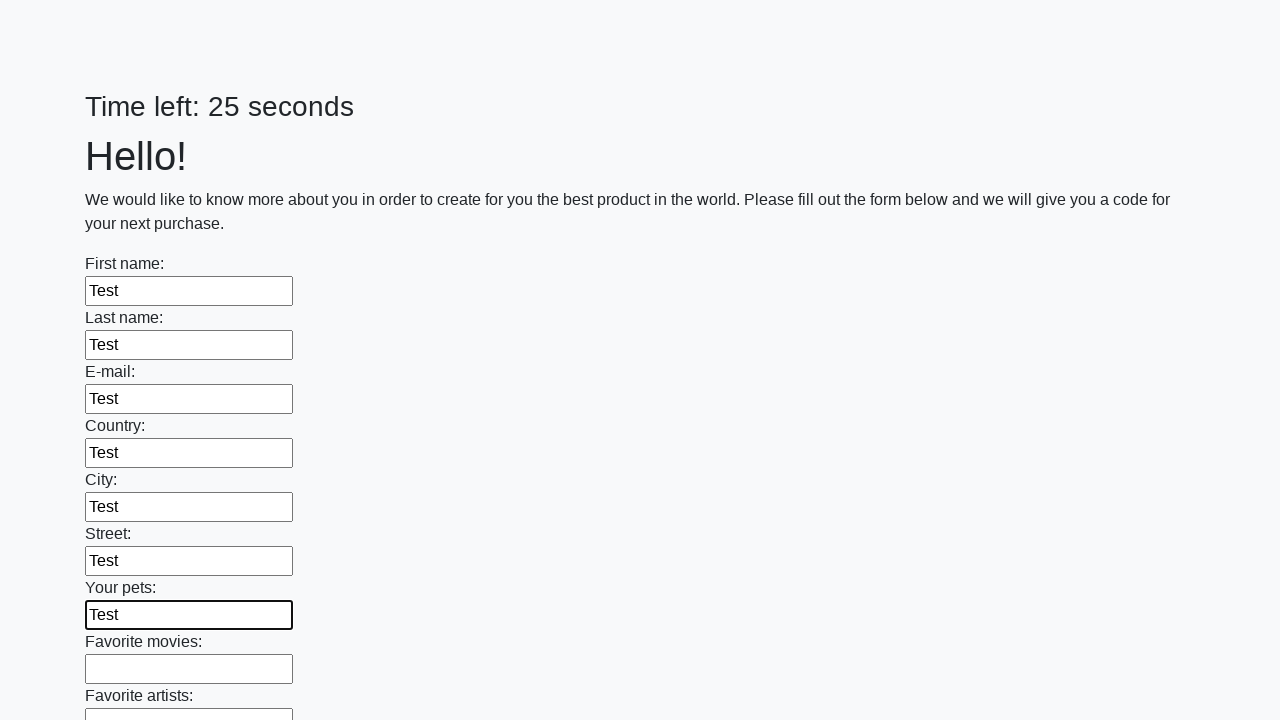

Filled a text input field with 'Test' on input[type='text'] >> nth=7
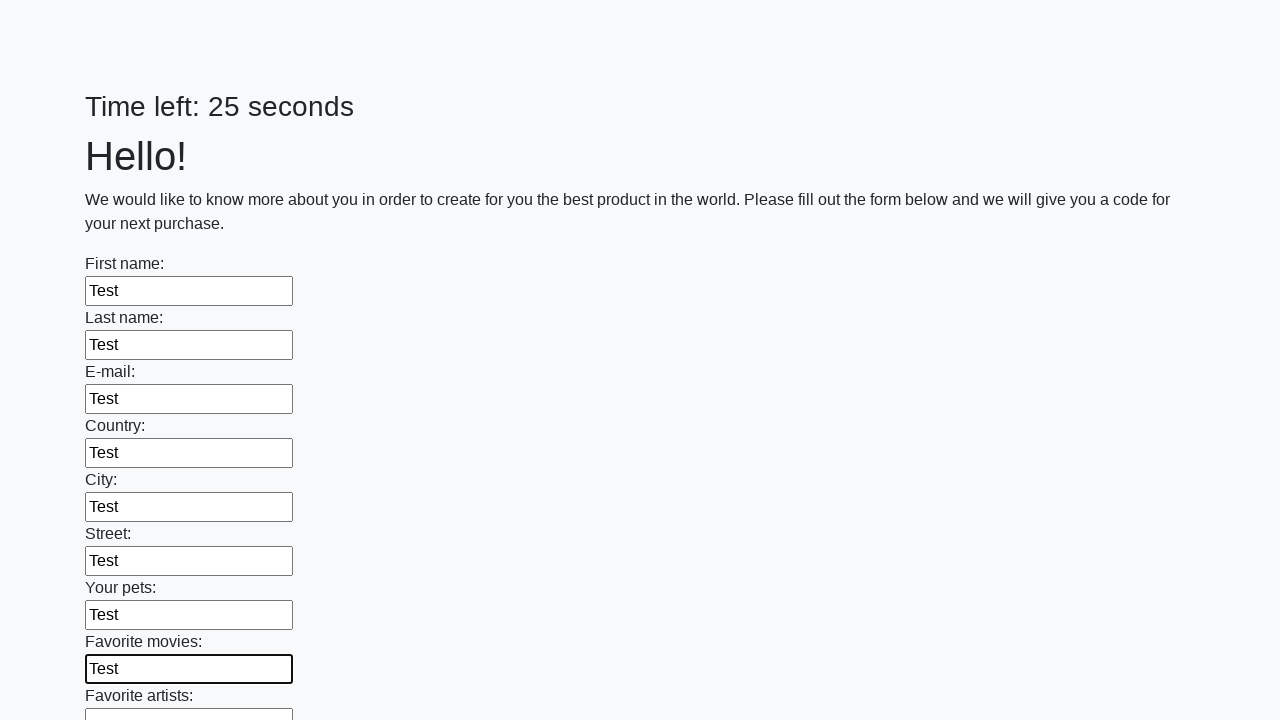

Filled a text input field with 'Test' on input[type='text'] >> nth=8
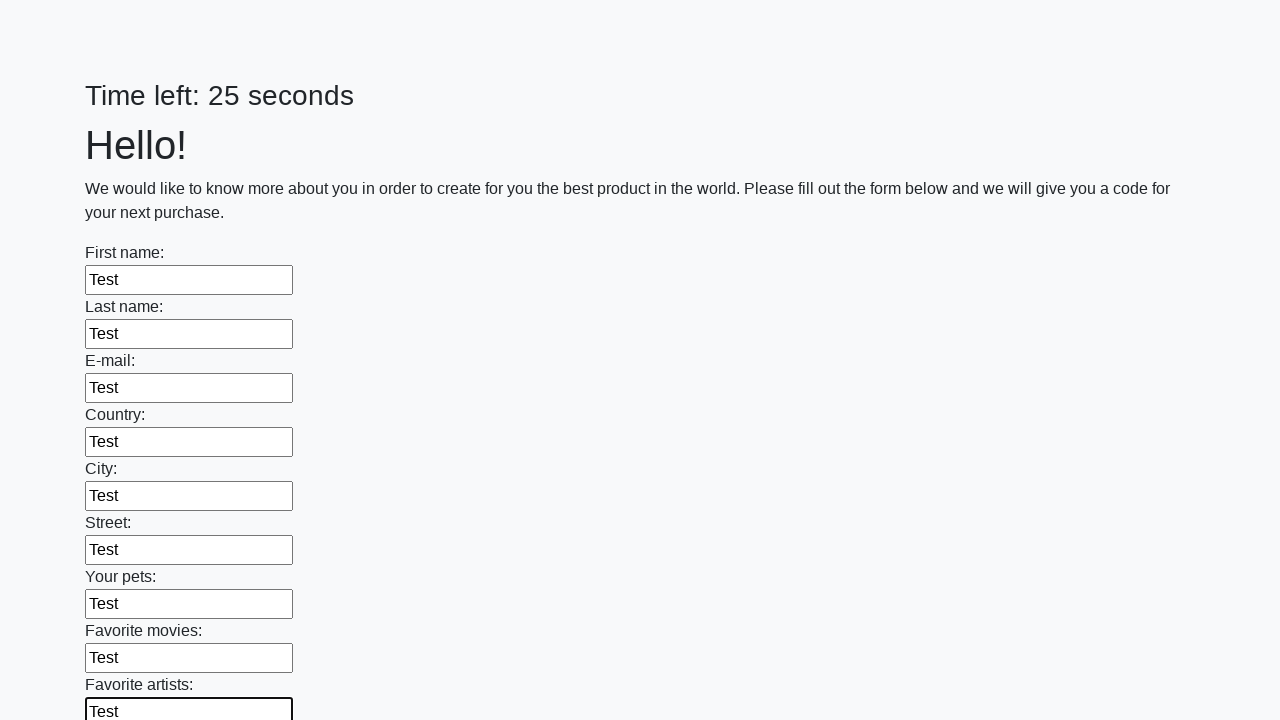

Filled a text input field with 'Test' on input[type='text'] >> nth=9
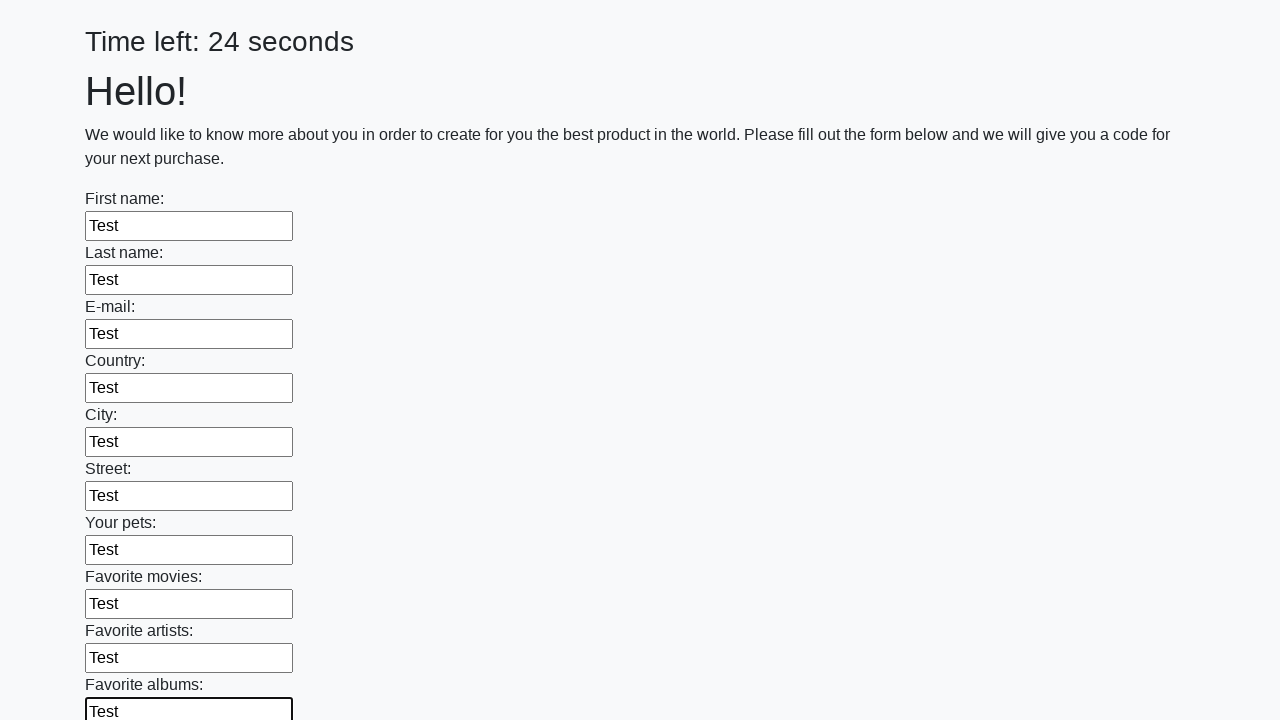

Filled a text input field with 'Test' on input[type='text'] >> nth=10
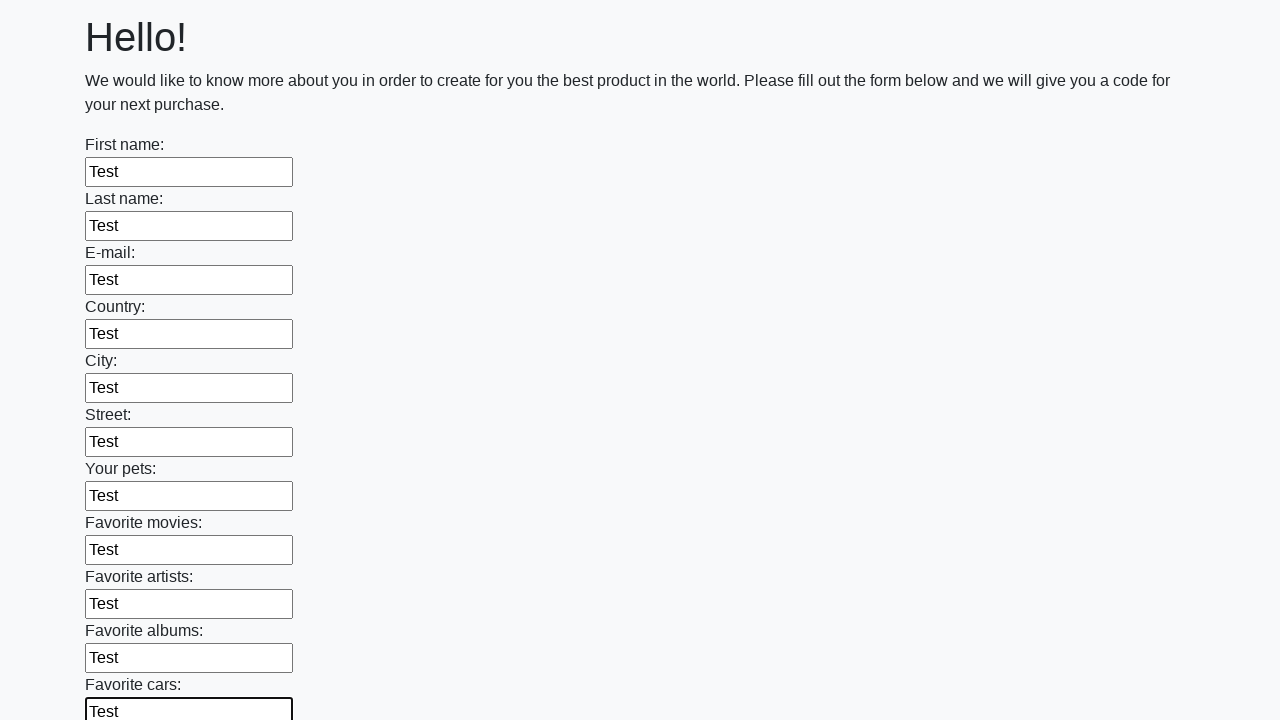

Filled a text input field with 'Test' on input[type='text'] >> nth=11
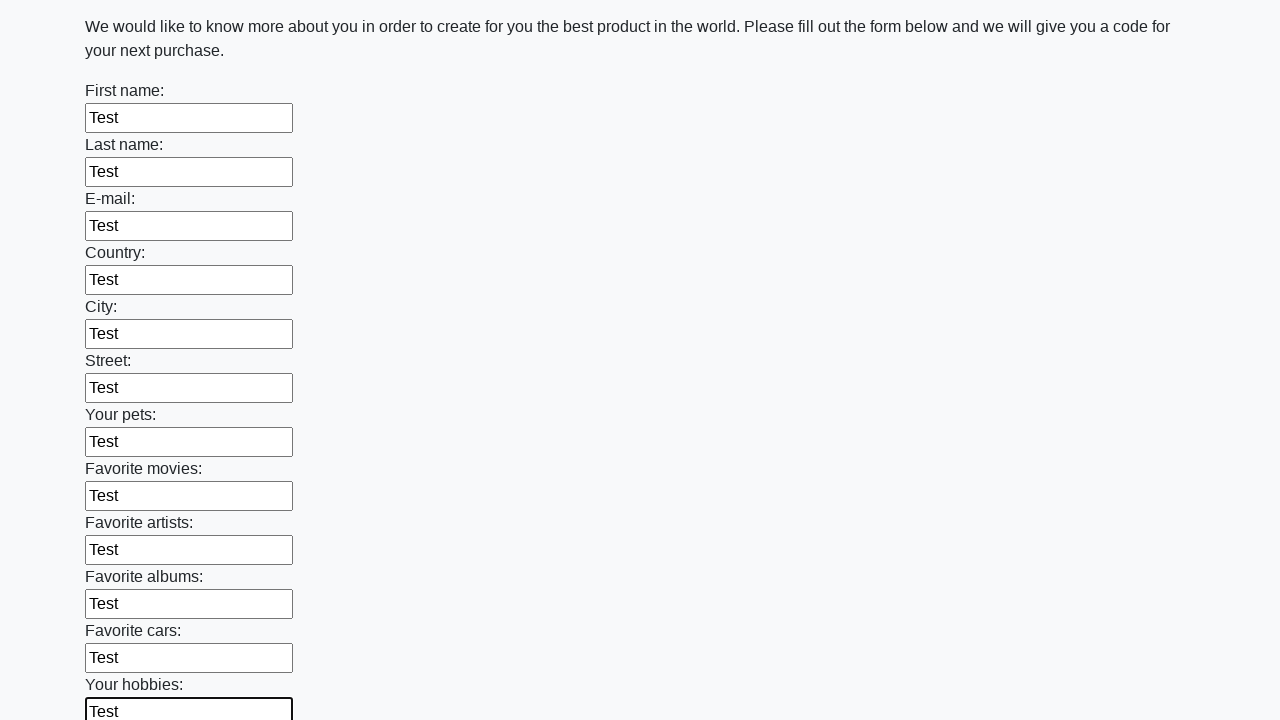

Filled a text input field with 'Test' on input[type='text'] >> nth=12
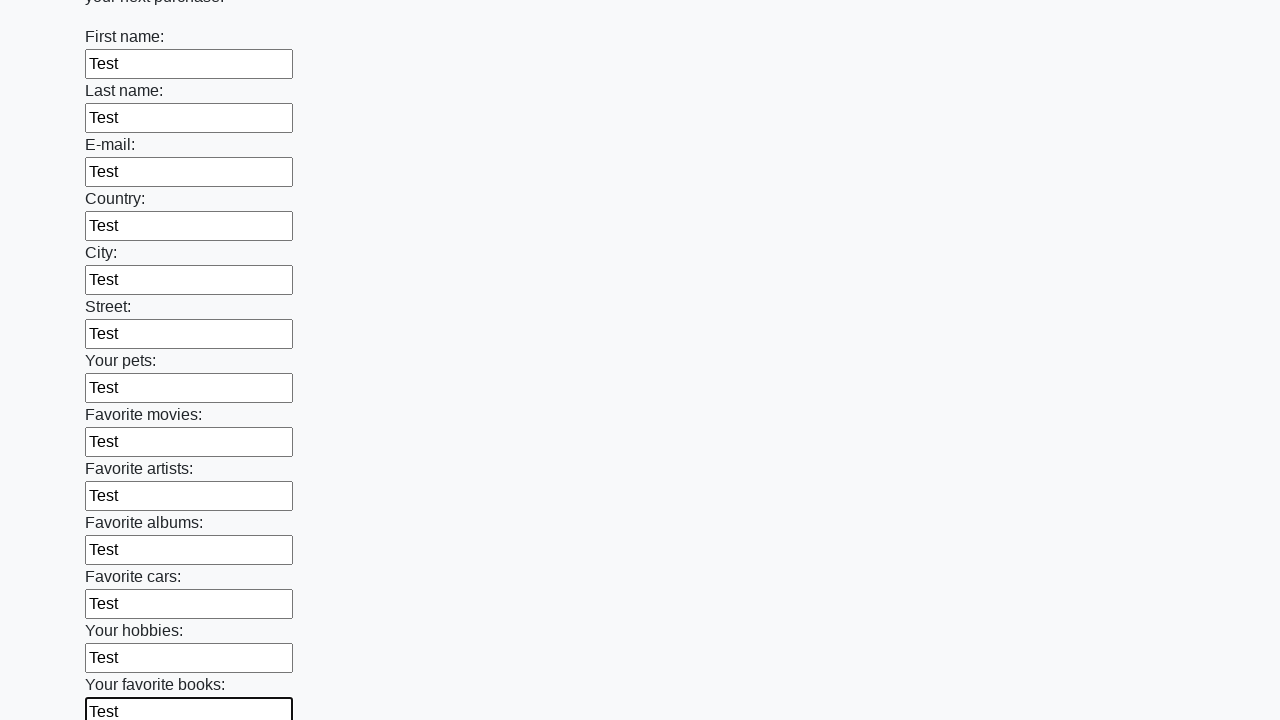

Filled a text input field with 'Test' on input[type='text'] >> nth=13
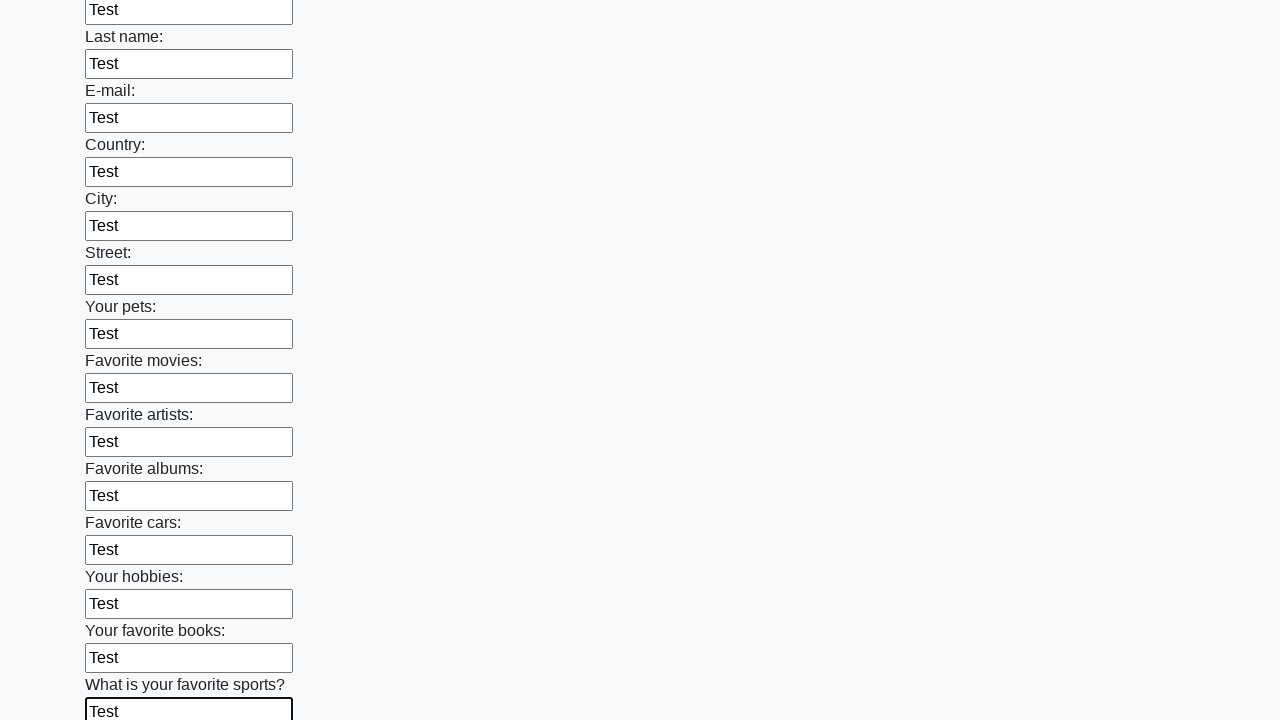

Filled a text input field with 'Test' on input[type='text'] >> nth=14
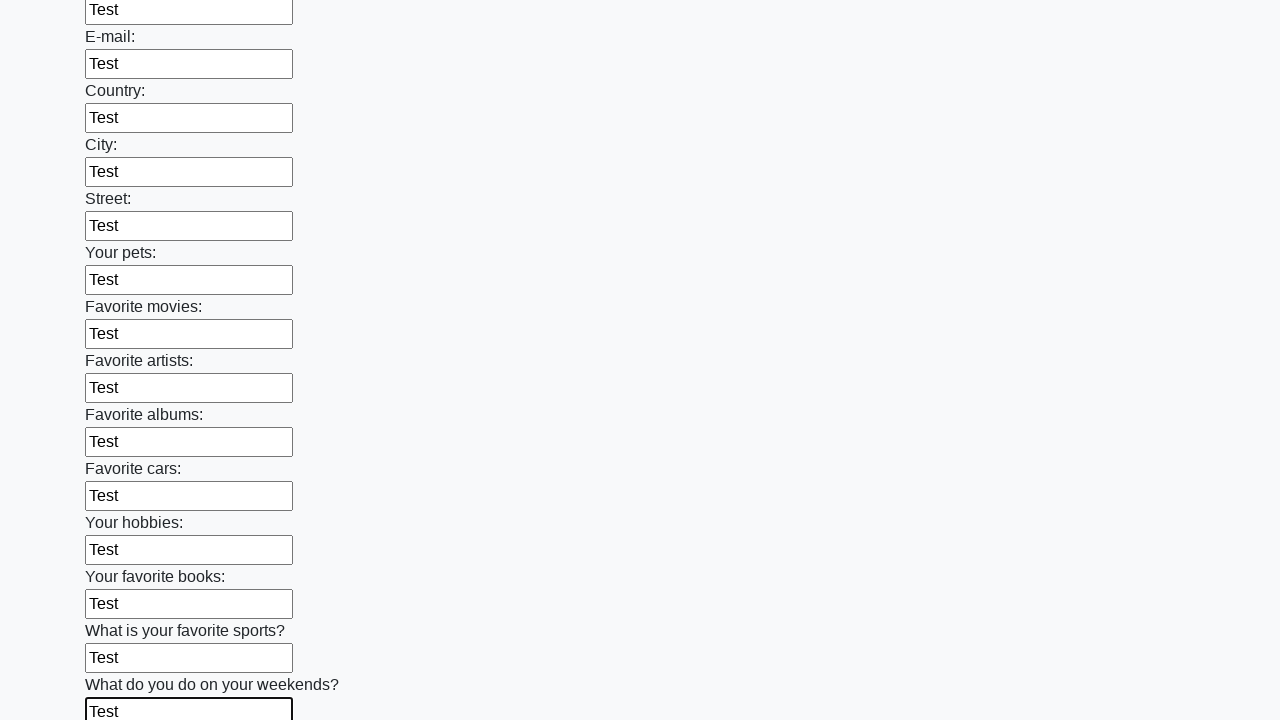

Filled a text input field with 'Test' on input[type='text'] >> nth=15
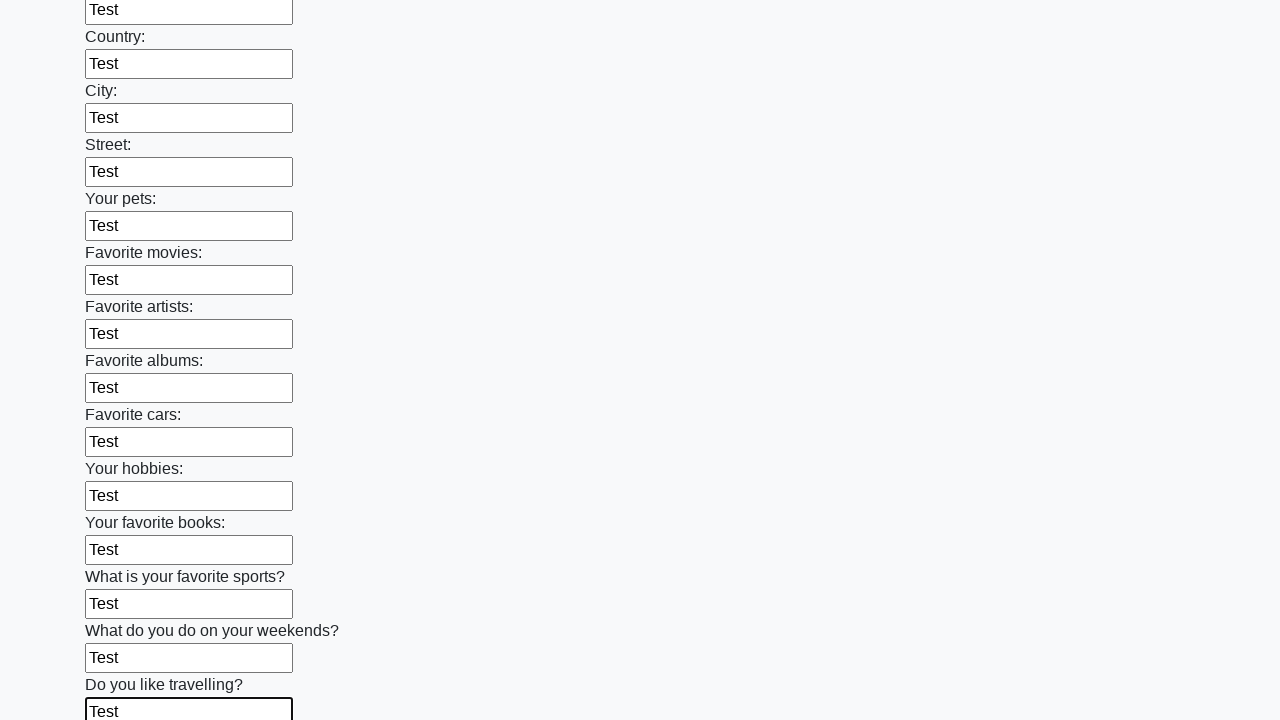

Filled a text input field with 'Test' on input[type='text'] >> nth=16
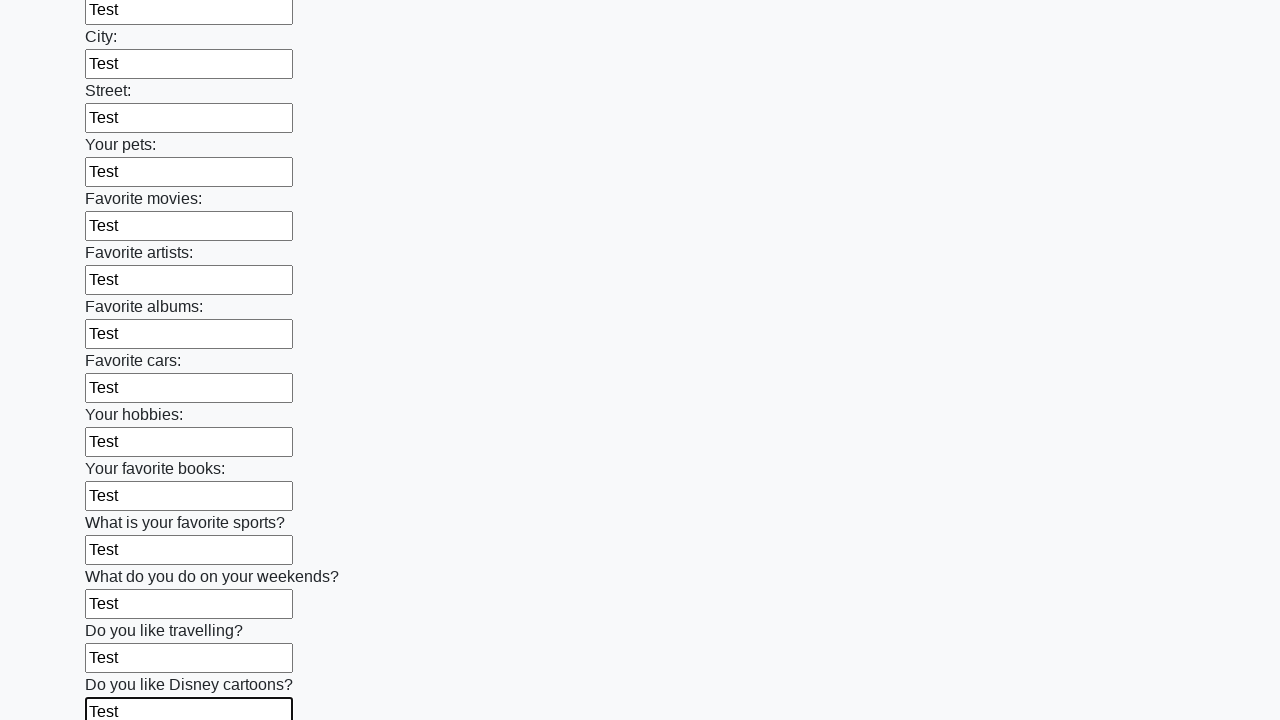

Filled a text input field with 'Test' on input[type='text'] >> nth=17
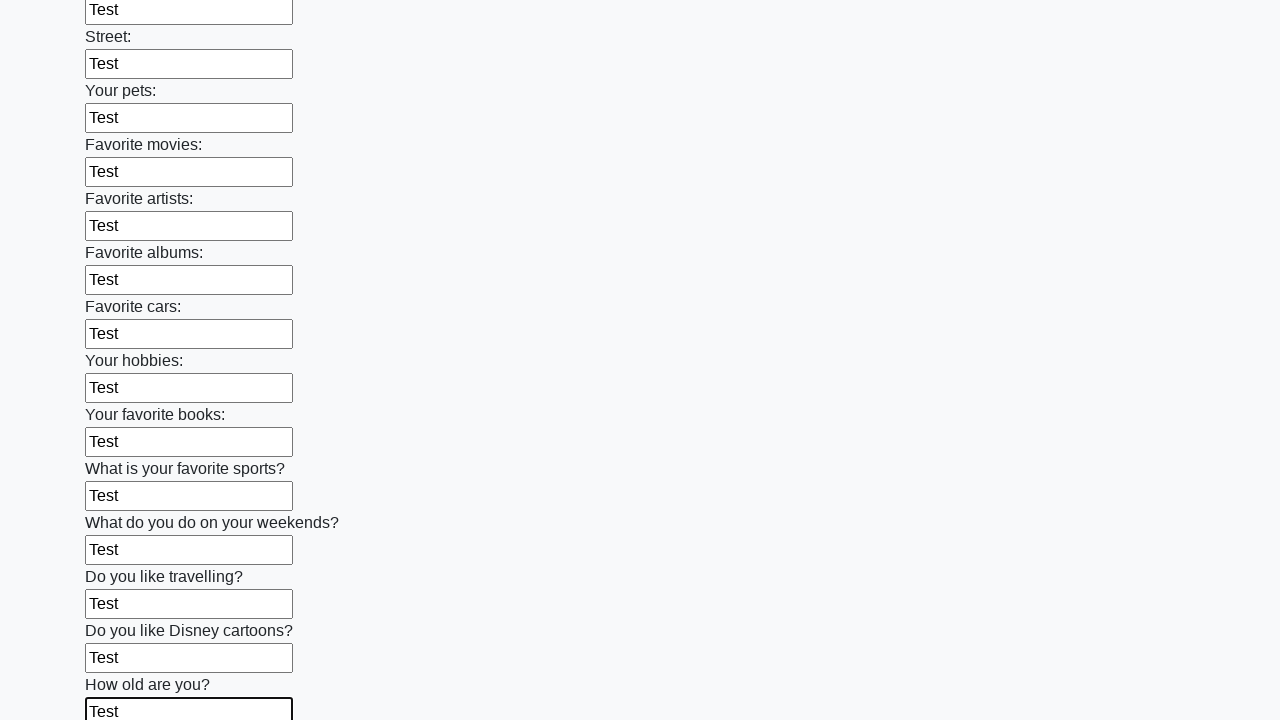

Filled a text input field with 'Test' on input[type='text'] >> nth=18
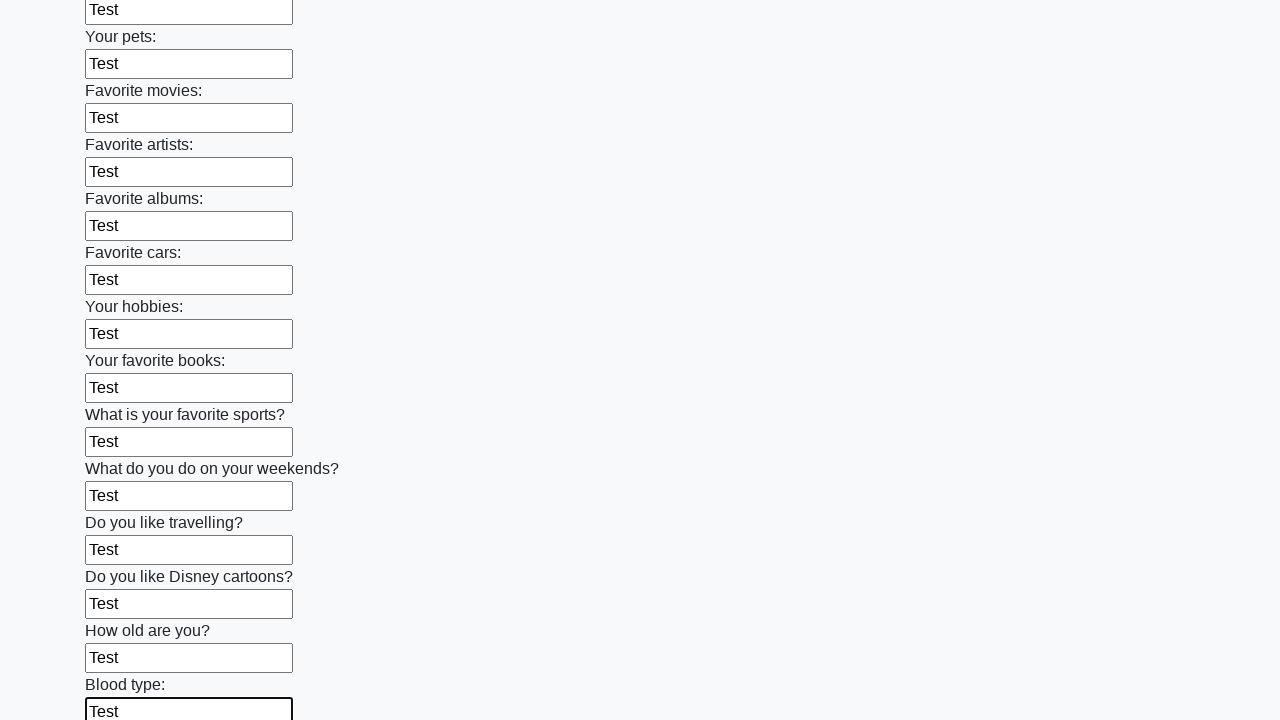

Filled a text input field with 'Test' on input[type='text'] >> nth=19
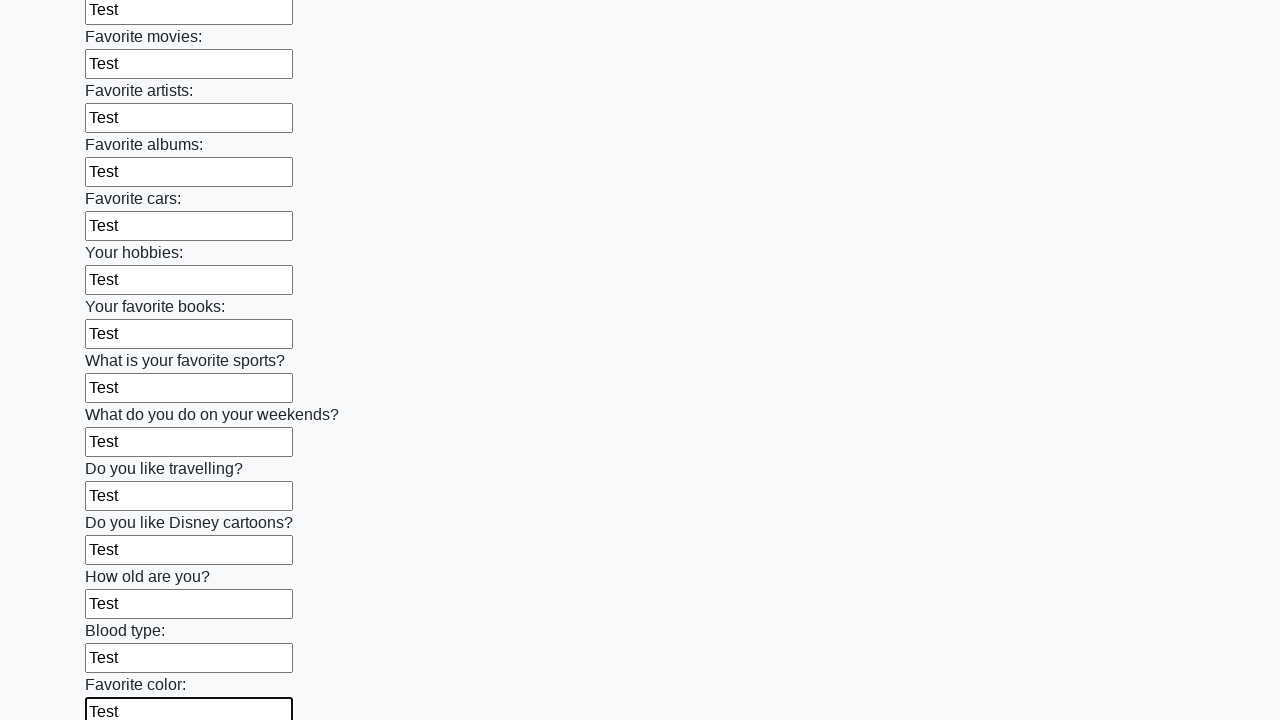

Filled a text input field with 'Test' on input[type='text'] >> nth=20
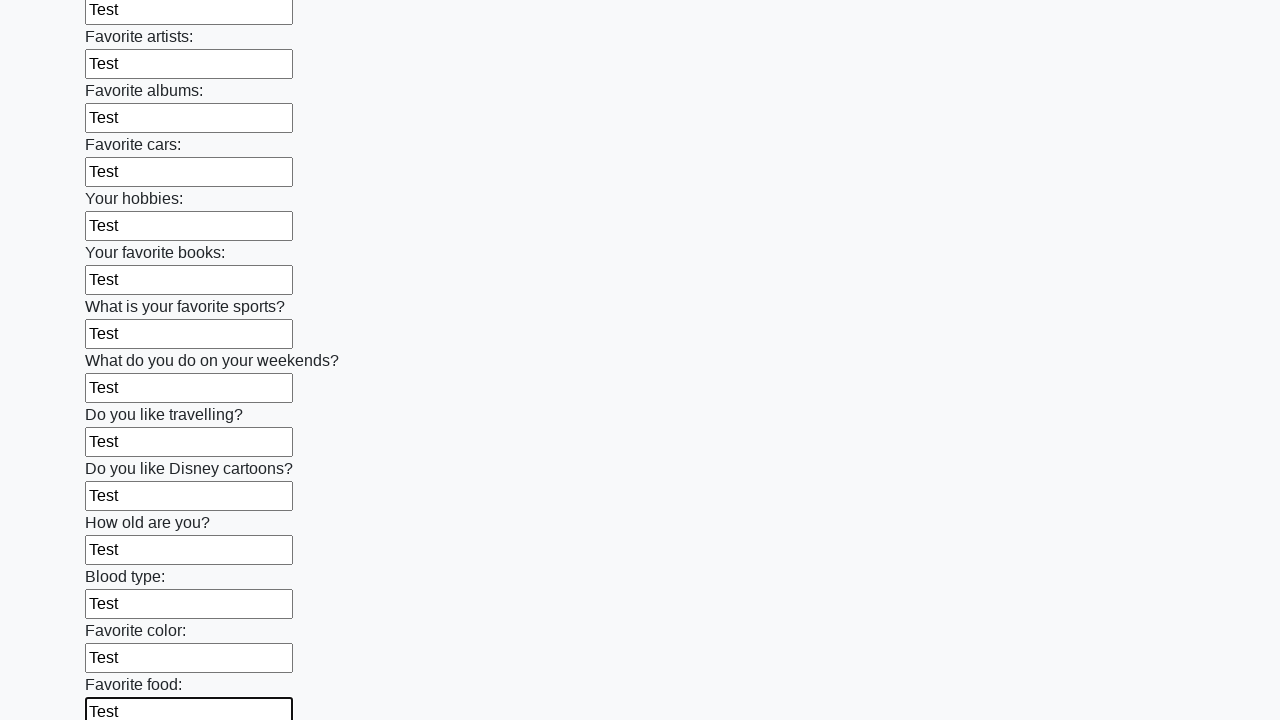

Filled a text input field with 'Test' on input[type='text'] >> nth=21
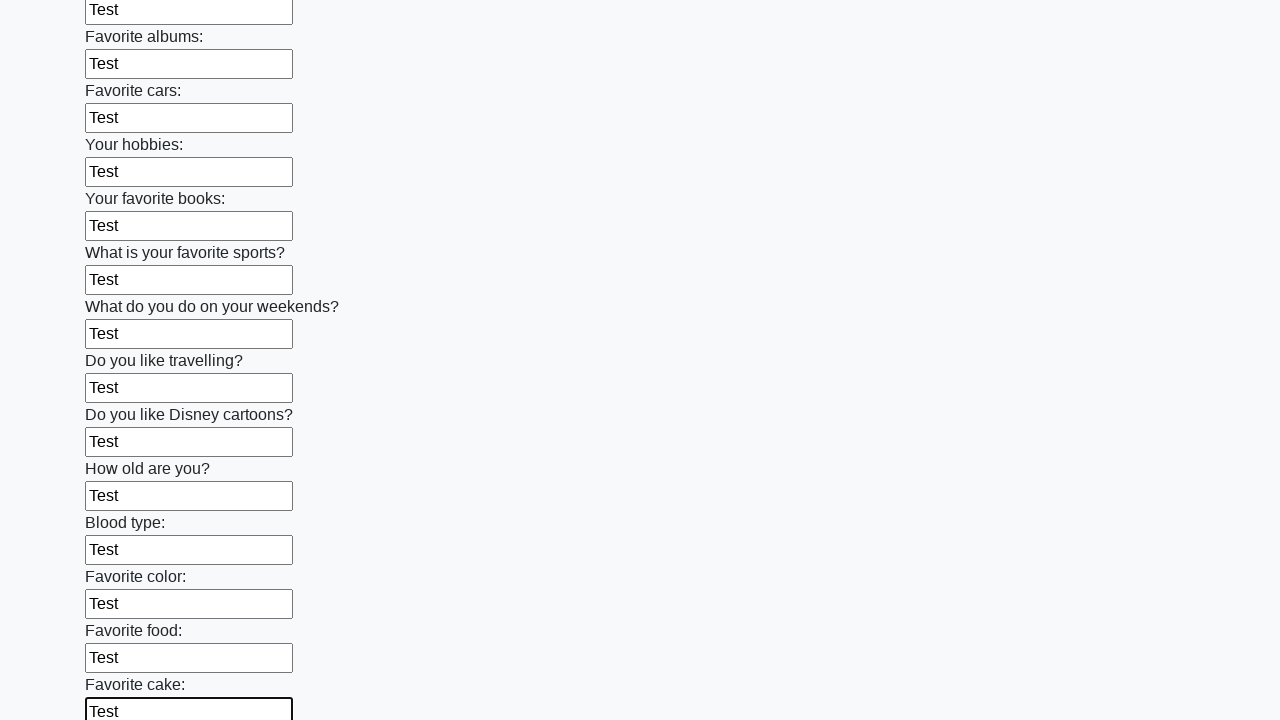

Filled a text input field with 'Test' on input[type='text'] >> nth=22
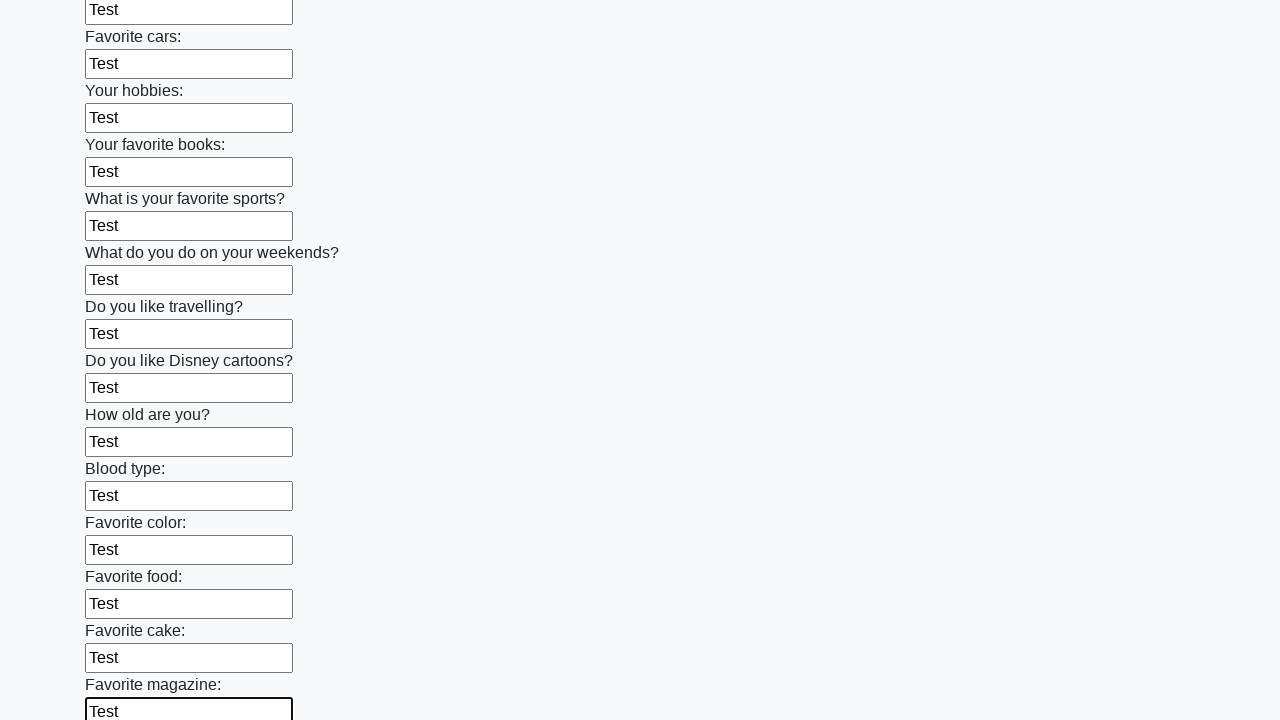

Filled a text input field with 'Test' on input[type='text'] >> nth=23
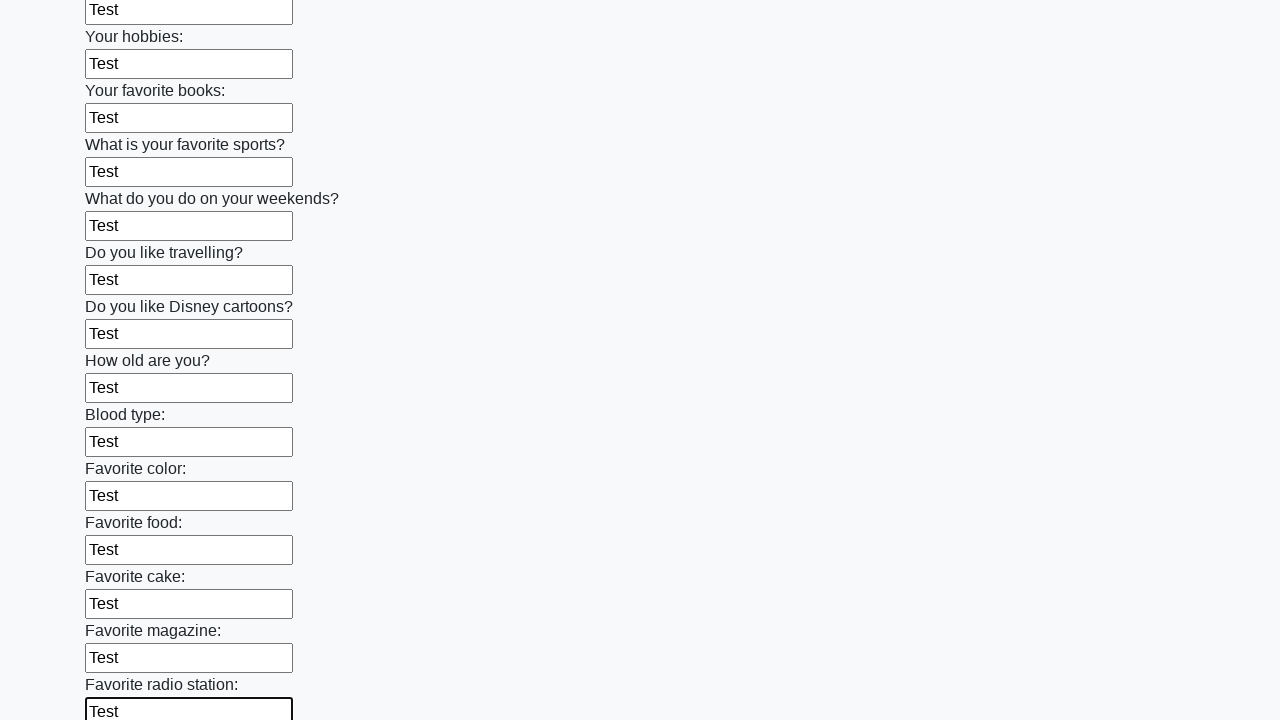

Filled a text input field with 'Test' on input[type='text'] >> nth=24
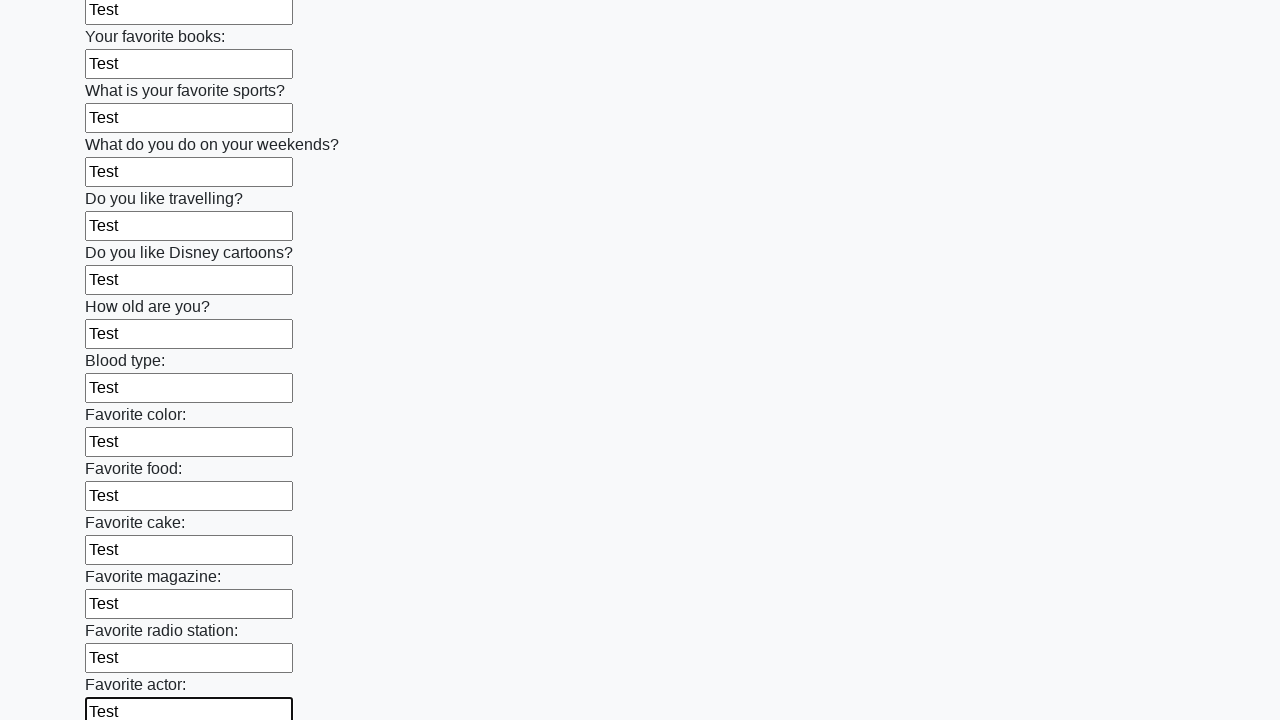

Filled a text input field with 'Test' on input[type='text'] >> nth=25
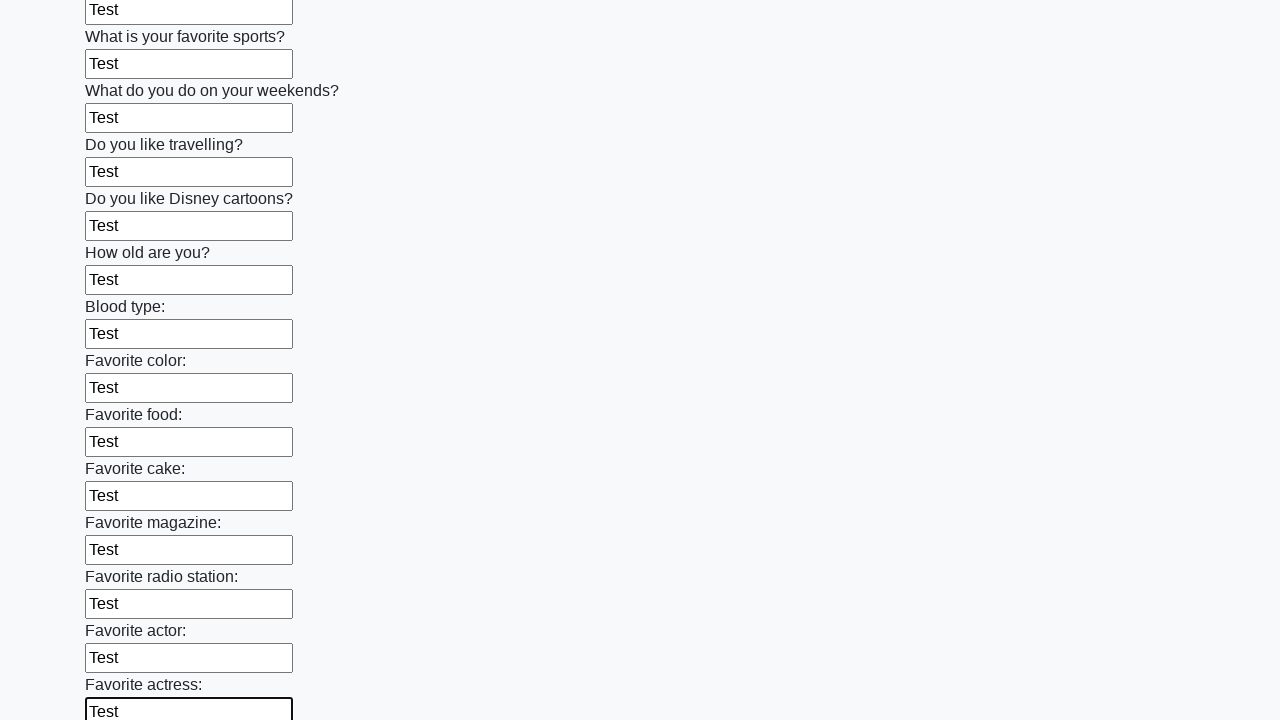

Filled a text input field with 'Test' on input[type='text'] >> nth=26
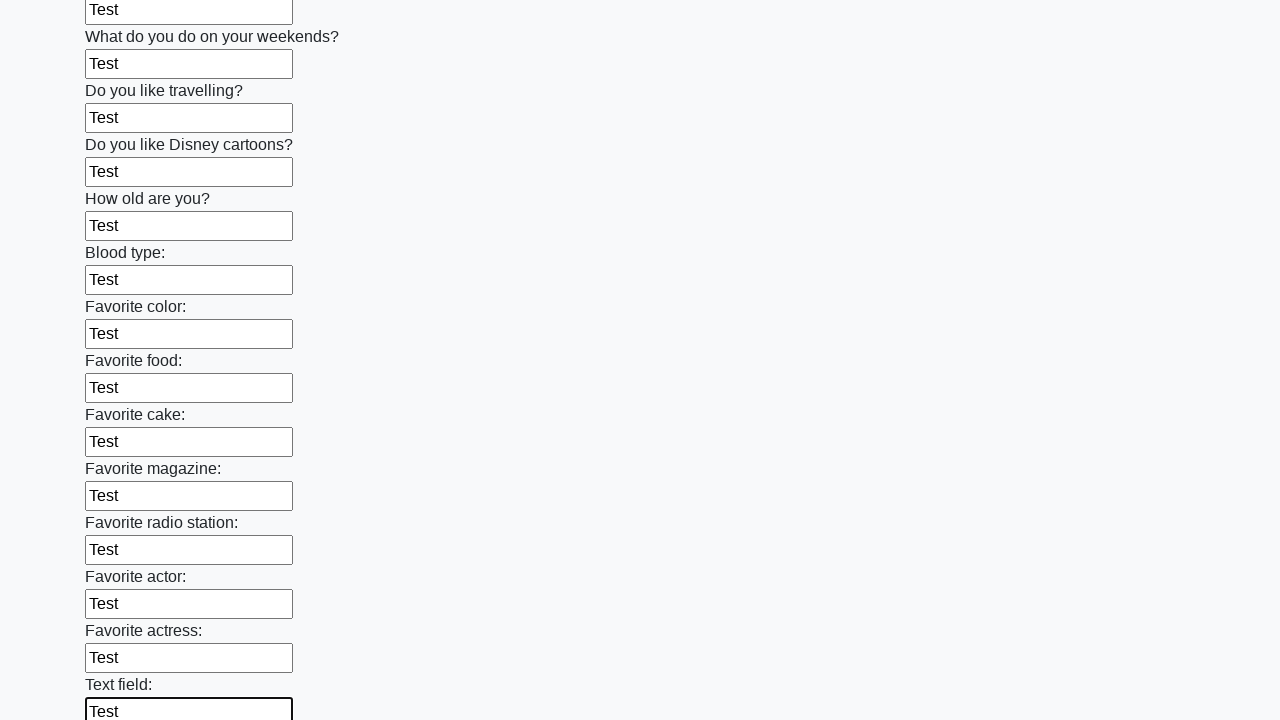

Filled a text input field with 'Test' on input[type='text'] >> nth=27
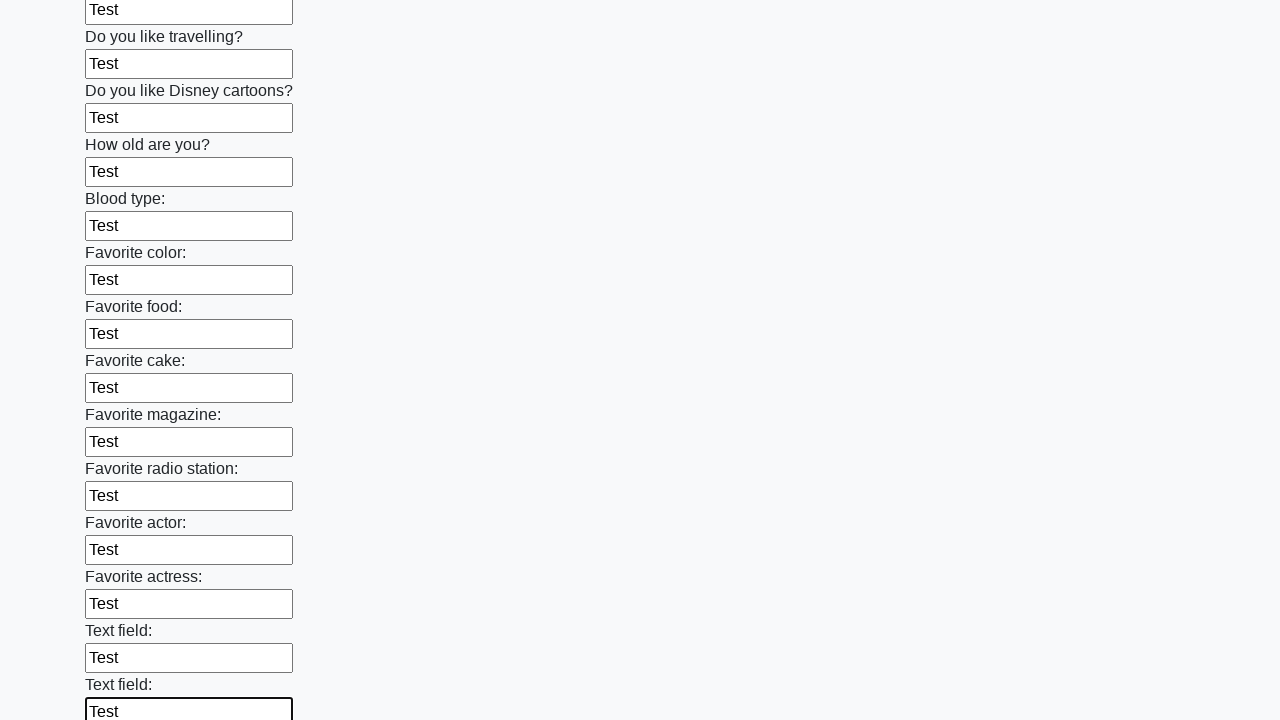

Filled a text input field with 'Test' on input[type='text'] >> nth=28
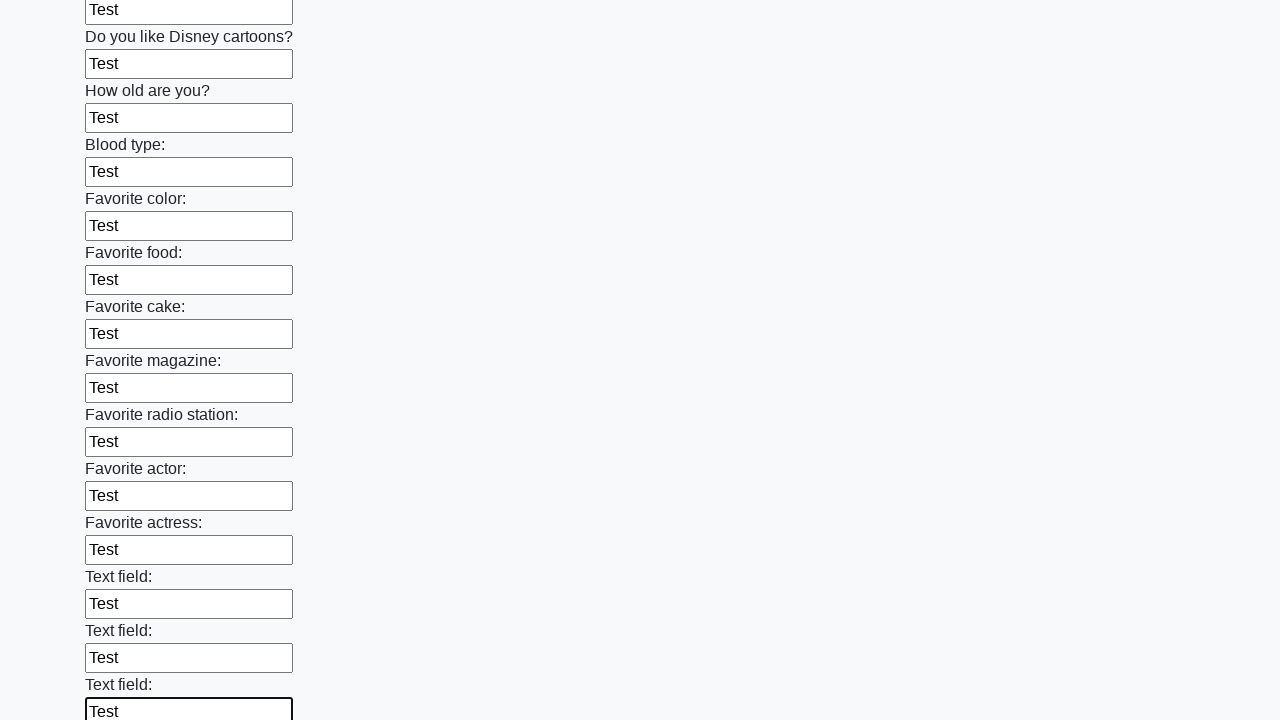

Filled a text input field with 'Test' on input[type='text'] >> nth=29
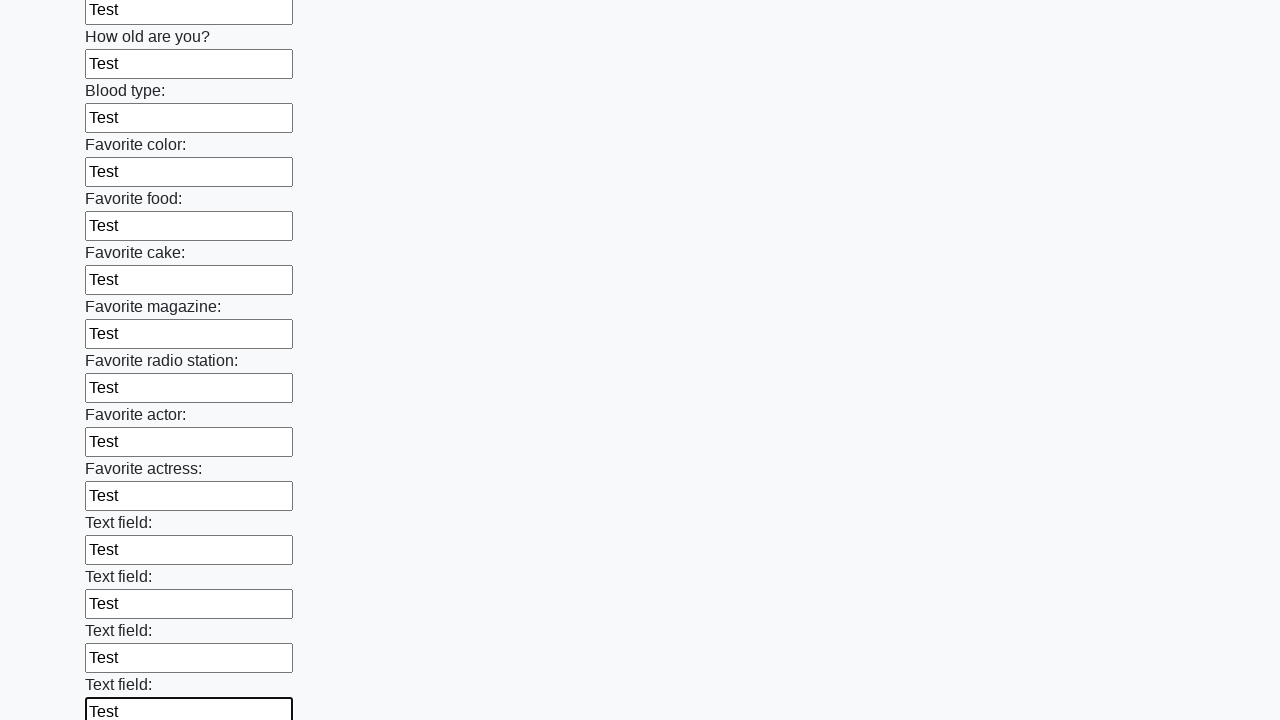

Filled a text input field with 'Test' on input[type='text'] >> nth=30
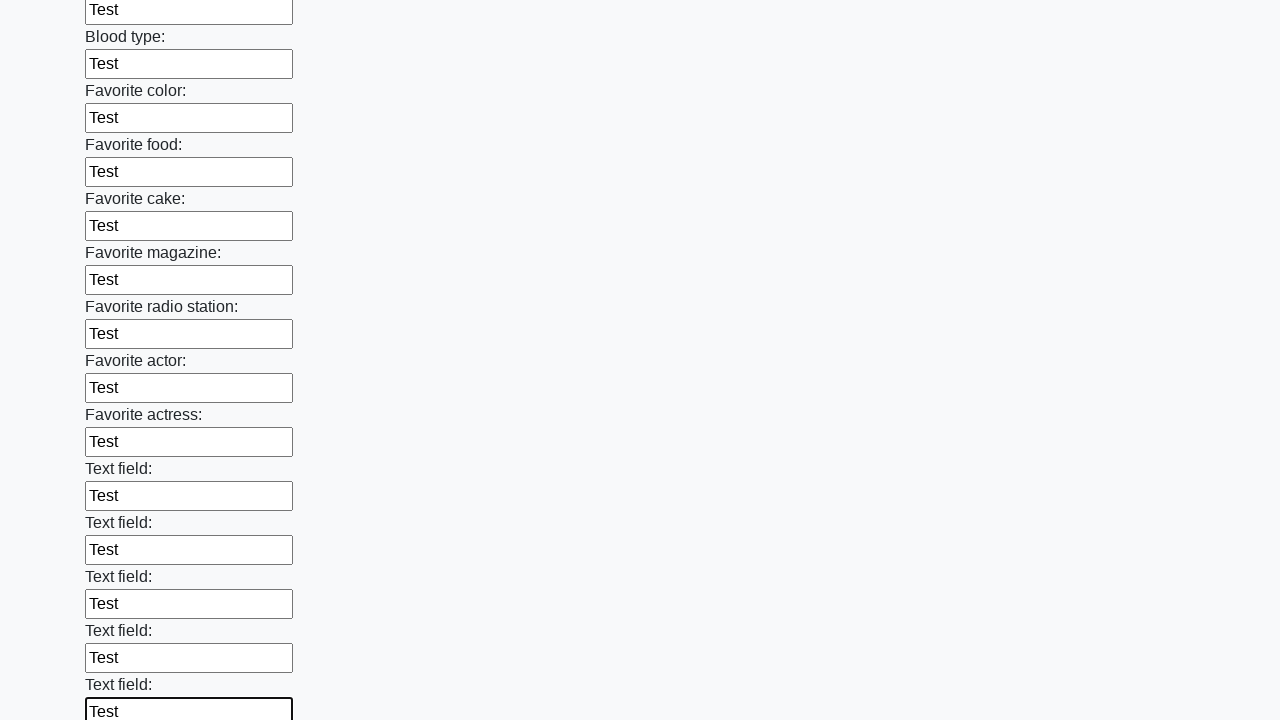

Filled a text input field with 'Test' on input[type='text'] >> nth=31
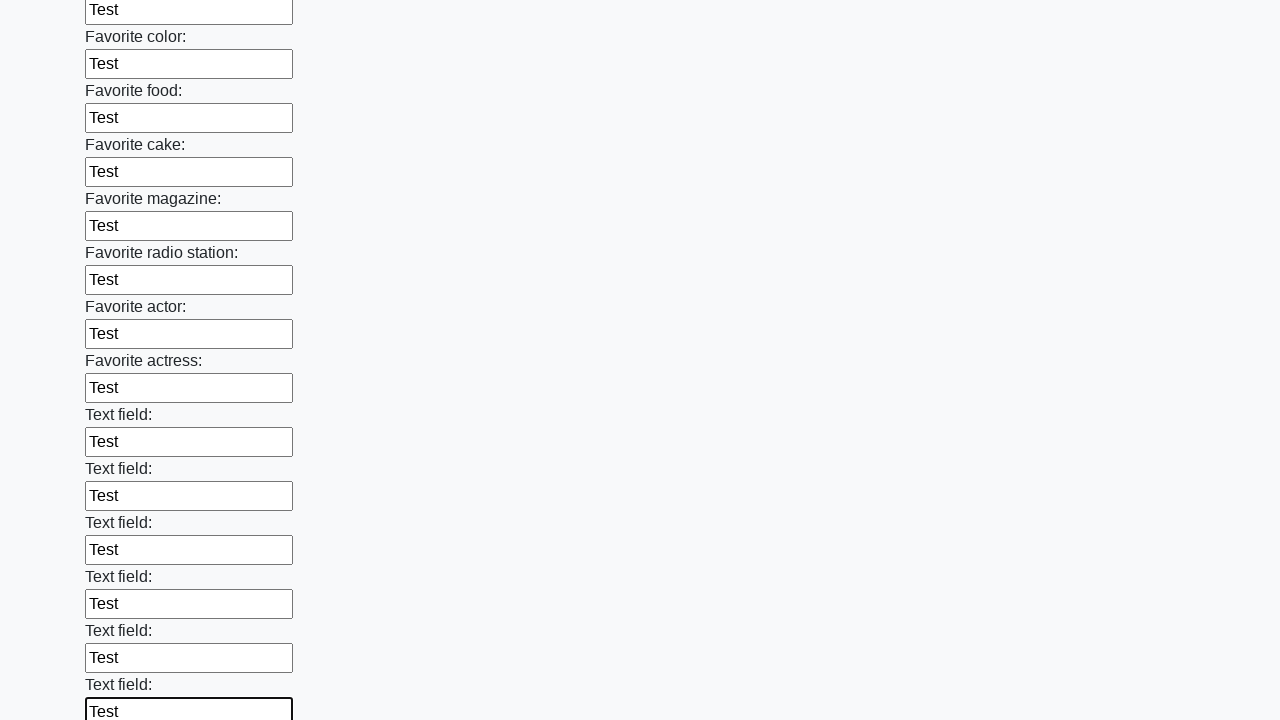

Filled a text input field with 'Test' on input[type='text'] >> nth=32
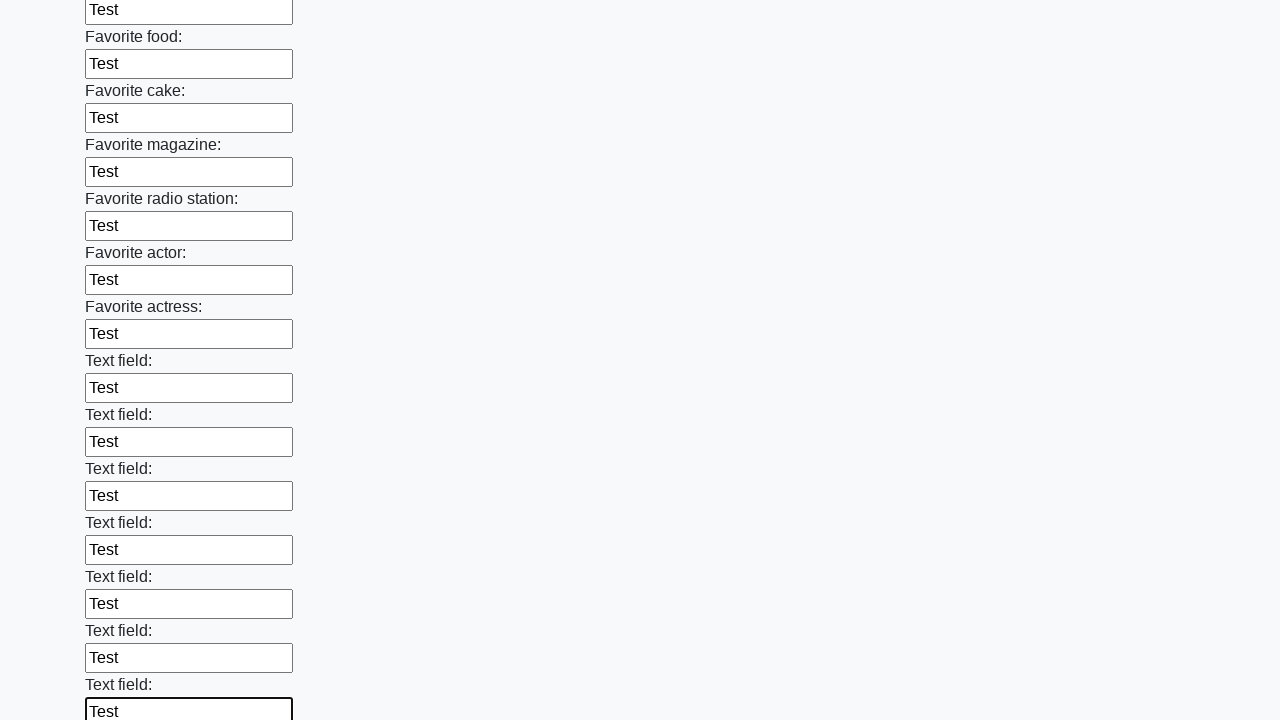

Filled a text input field with 'Test' on input[type='text'] >> nth=33
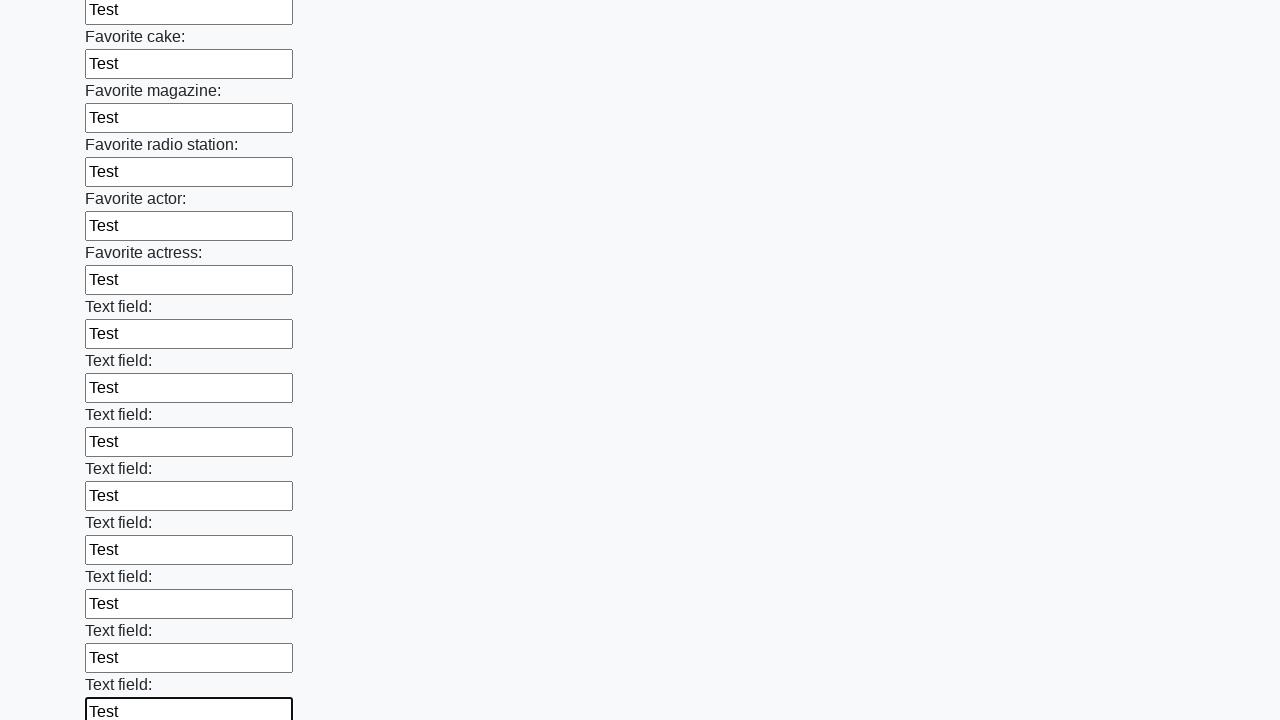

Filled a text input field with 'Test' on input[type='text'] >> nth=34
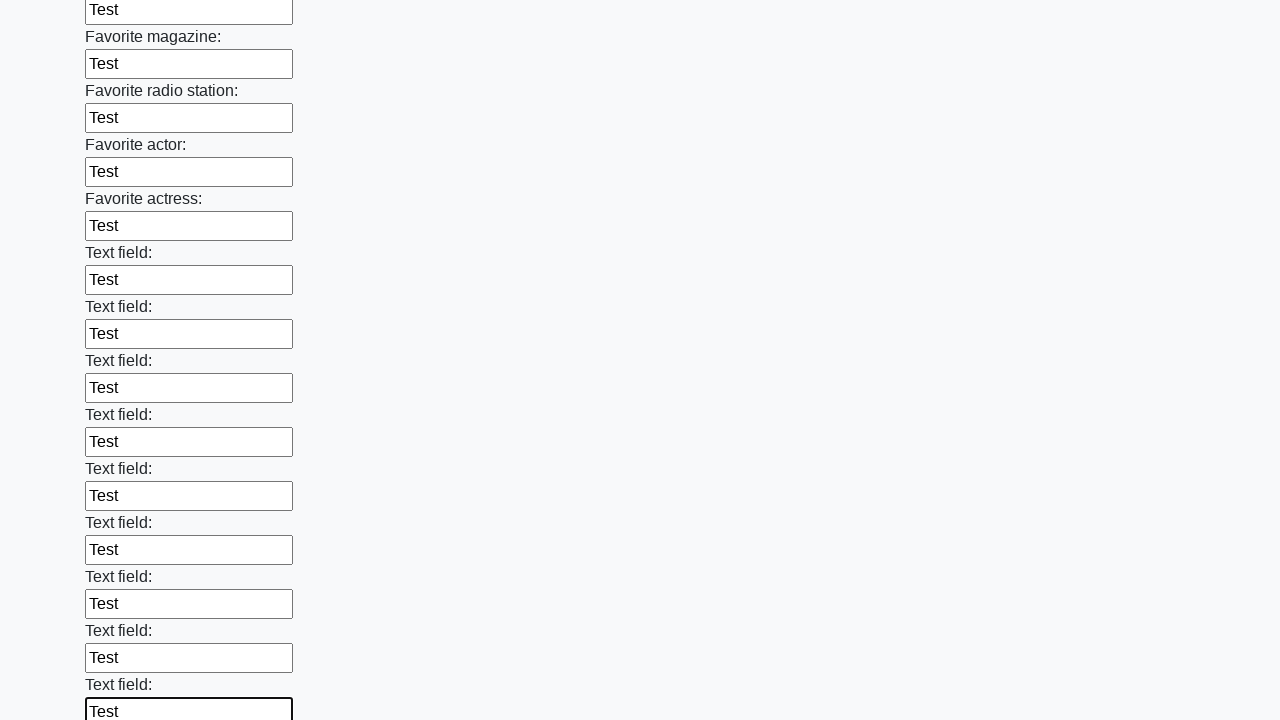

Filled a text input field with 'Test' on input[type='text'] >> nth=35
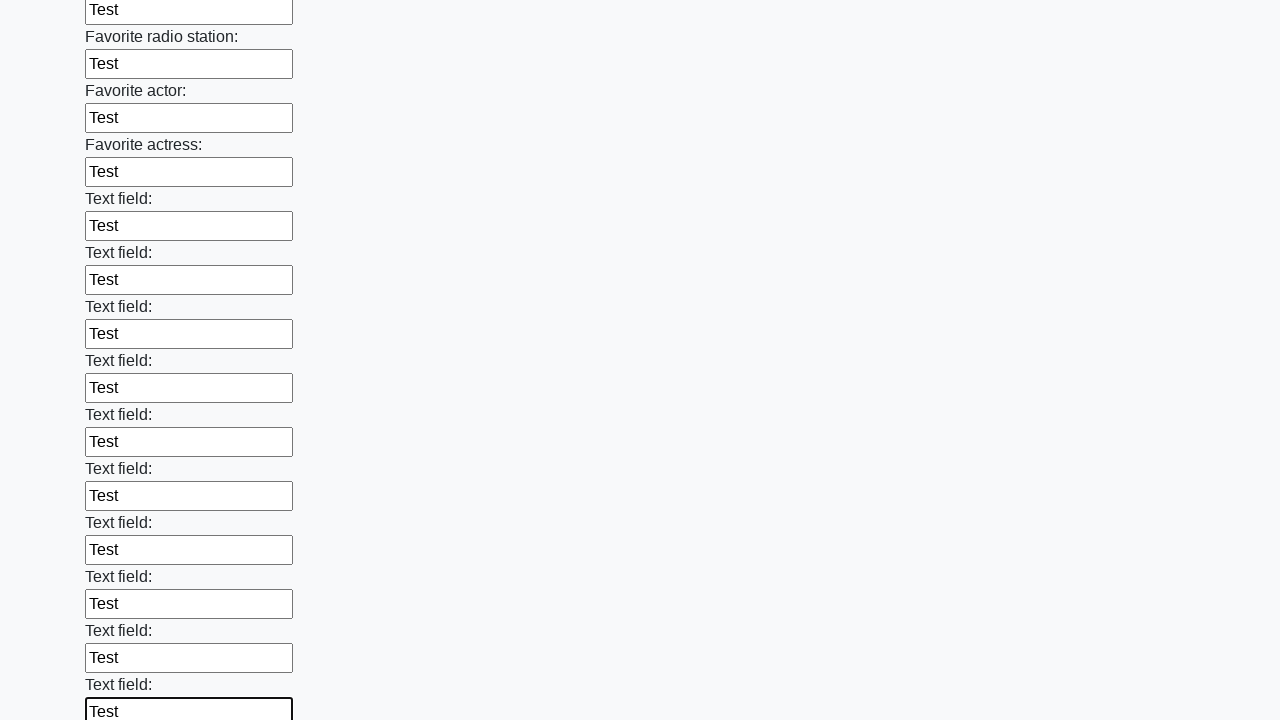

Filled a text input field with 'Test' on input[type='text'] >> nth=36
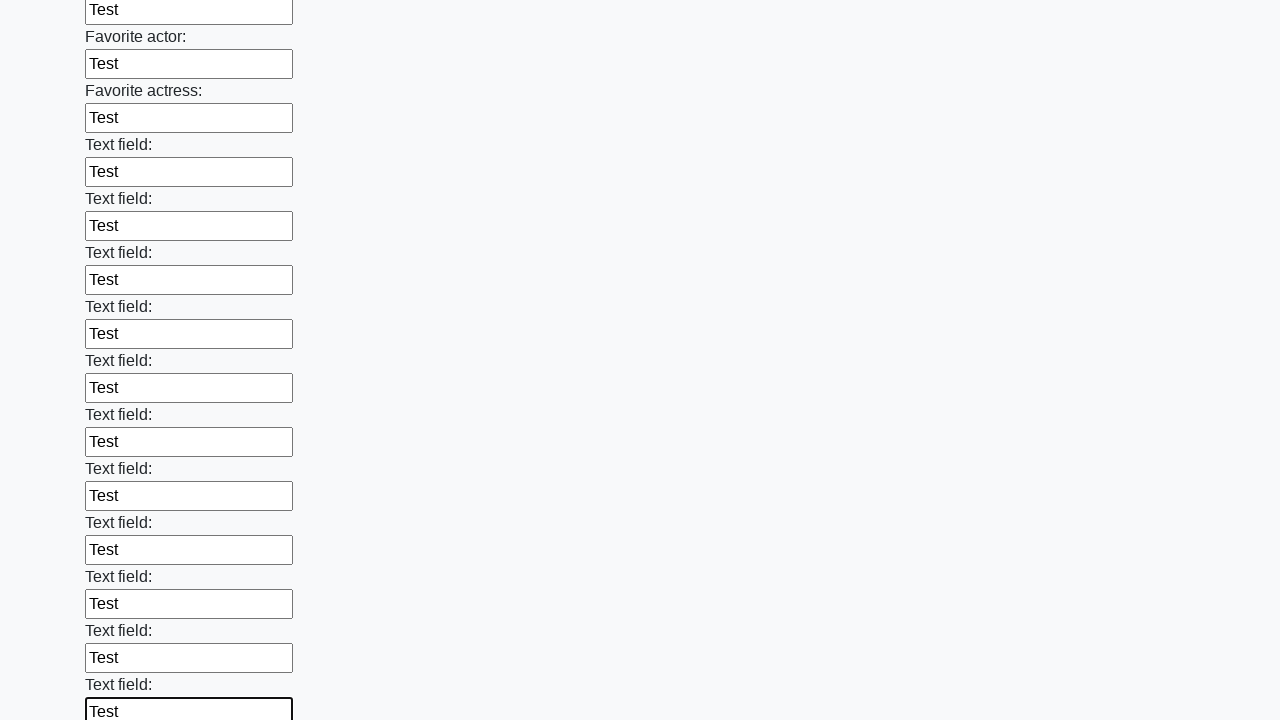

Filled a text input field with 'Test' on input[type='text'] >> nth=37
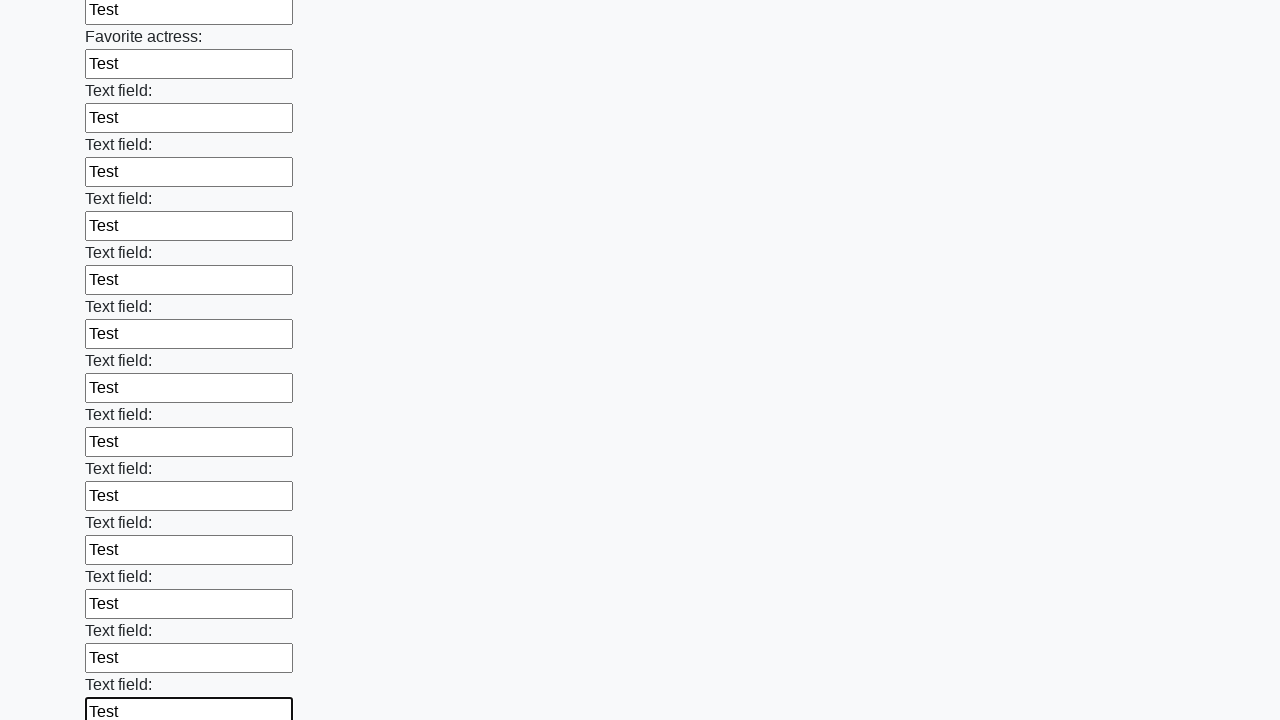

Filled a text input field with 'Test' on input[type='text'] >> nth=38
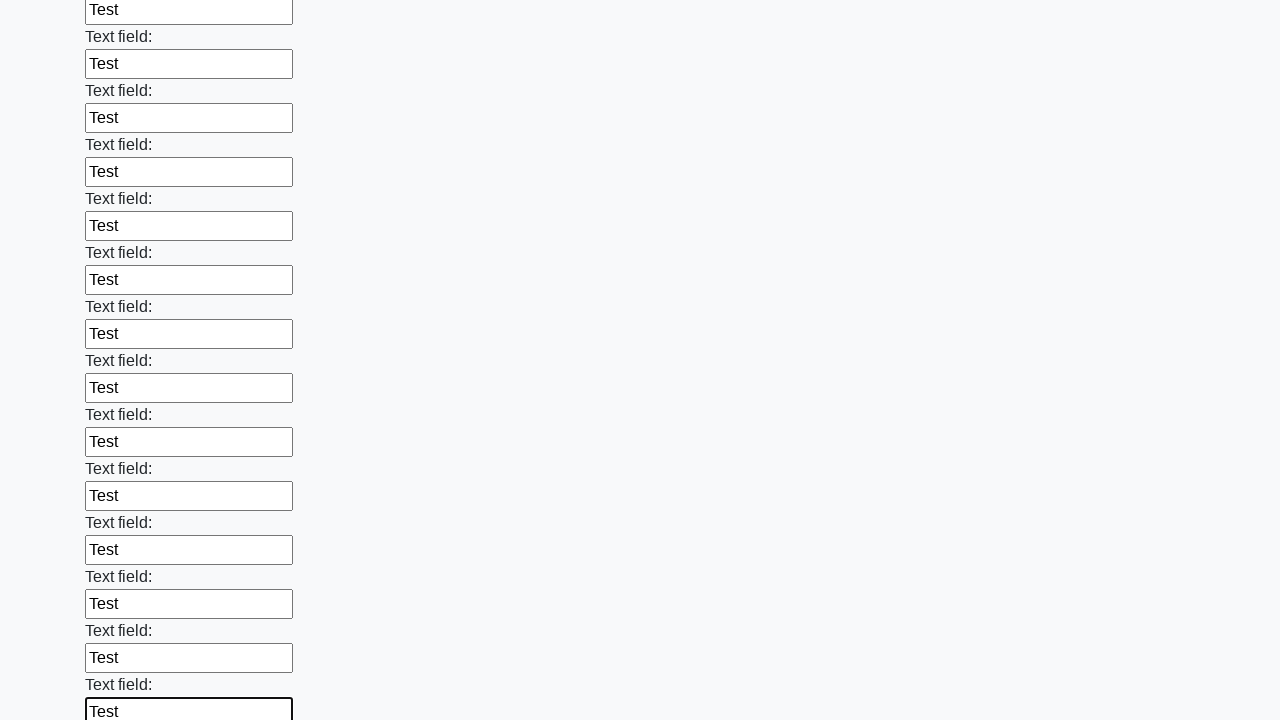

Filled a text input field with 'Test' on input[type='text'] >> nth=39
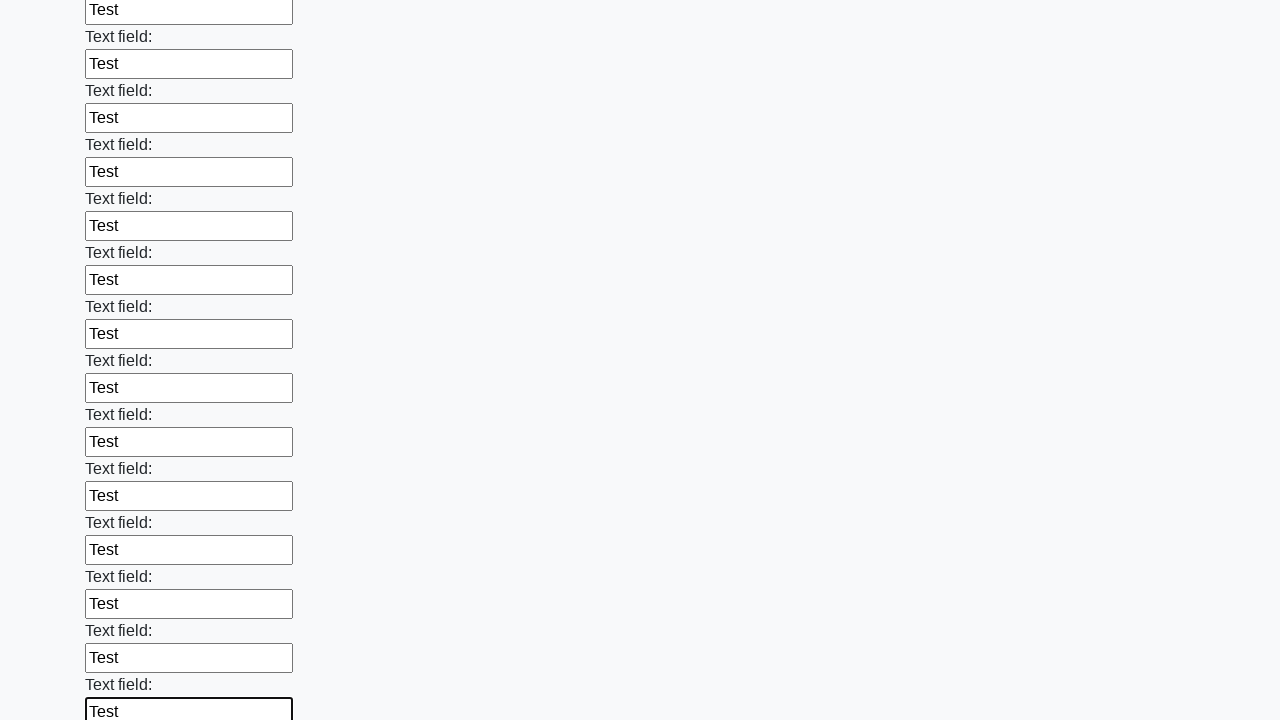

Filled a text input field with 'Test' on input[type='text'] >> nth=40
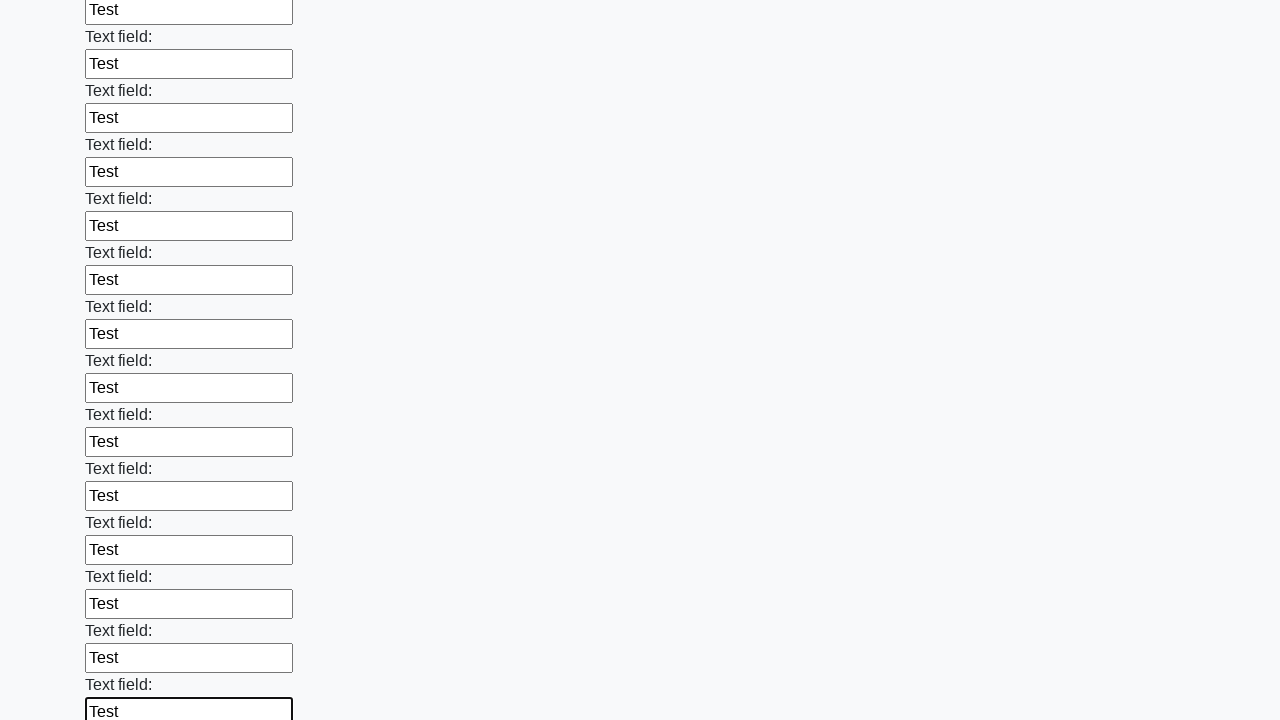

Filled a text input field with 'Test' on input[type='text'] >> nth=41
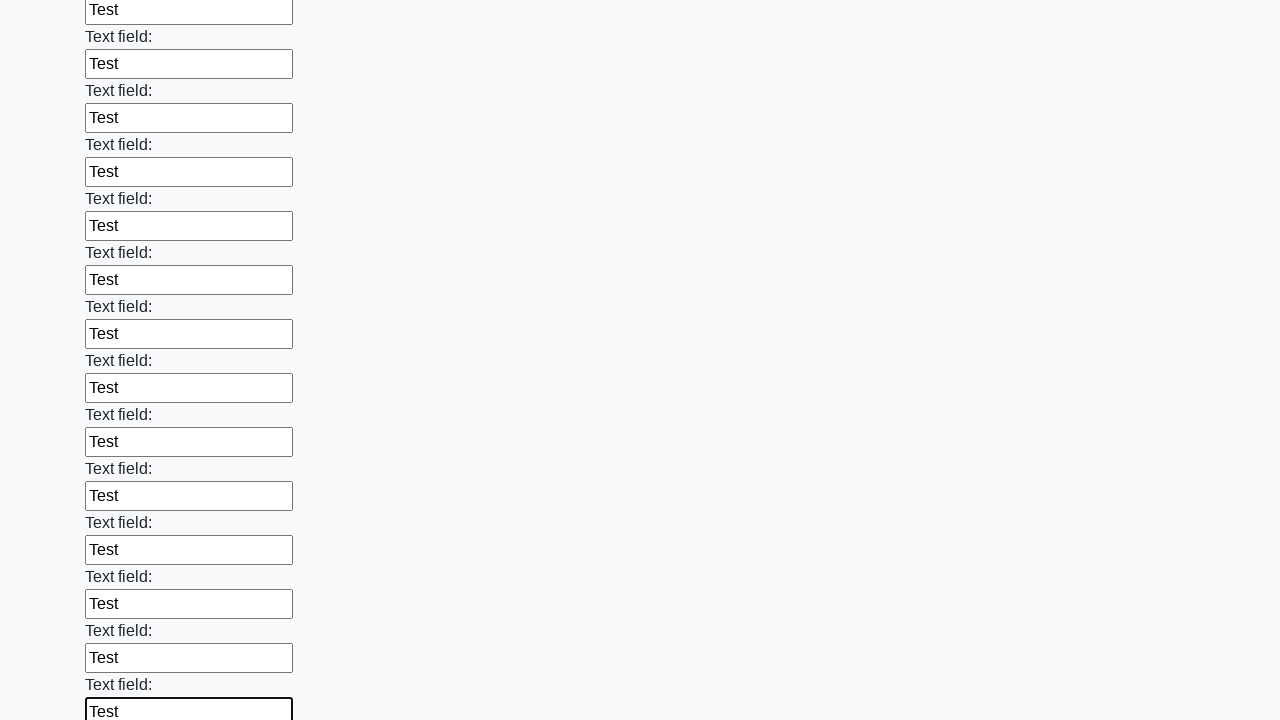

Filled a text input field with 'Test' on input[type='text'] >> nth=42
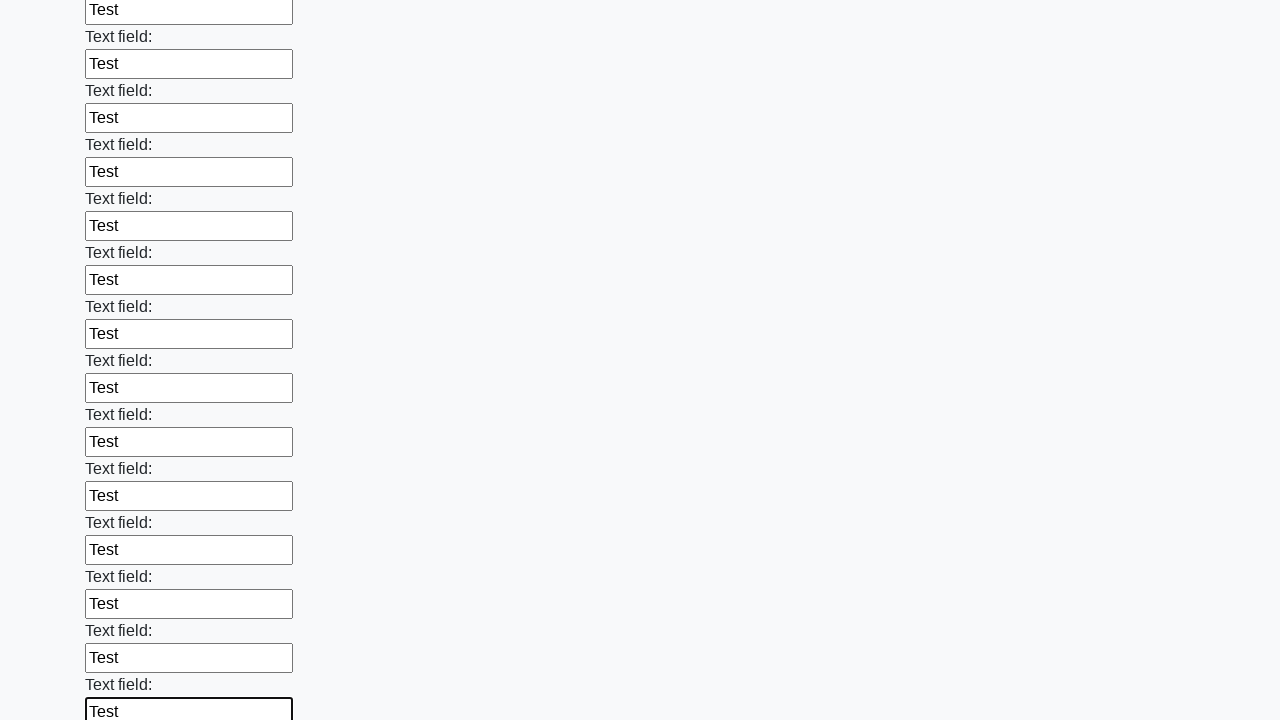

Filled a text input field with 'Test' on input[type='text'] >> nth=43
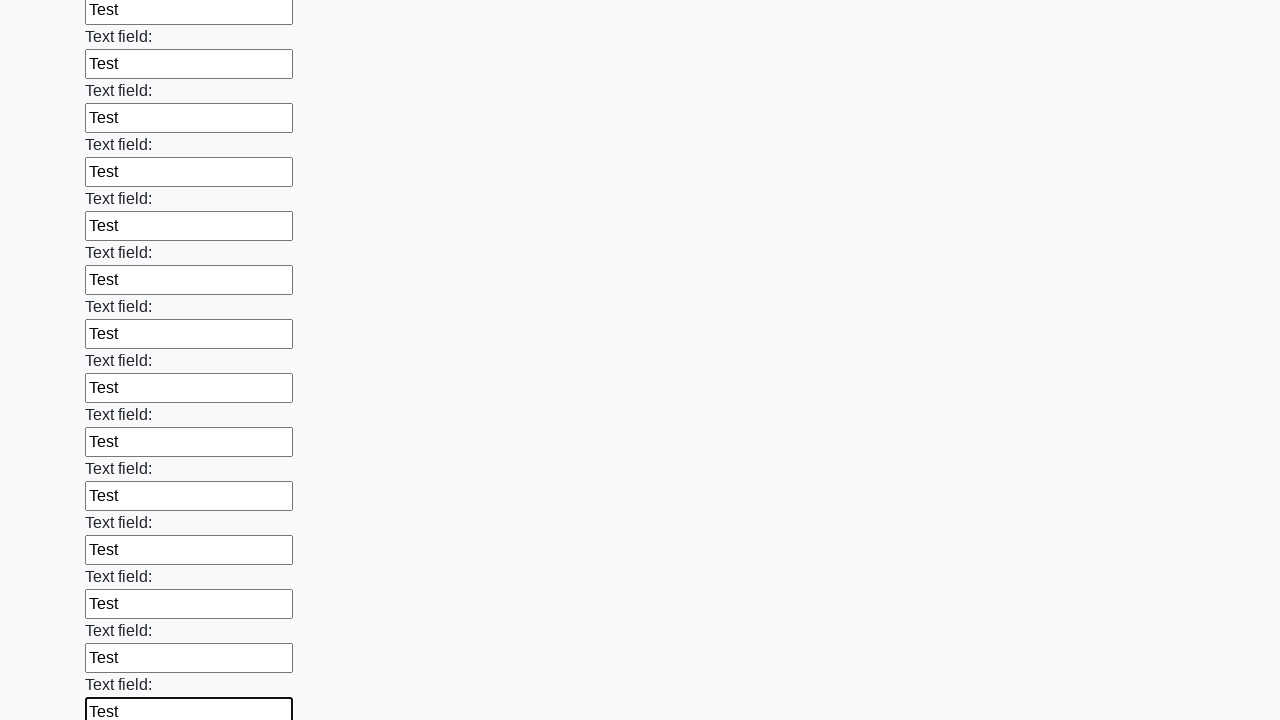

Filled a text input field with 'Test' on input[type='text'] >> nth=44
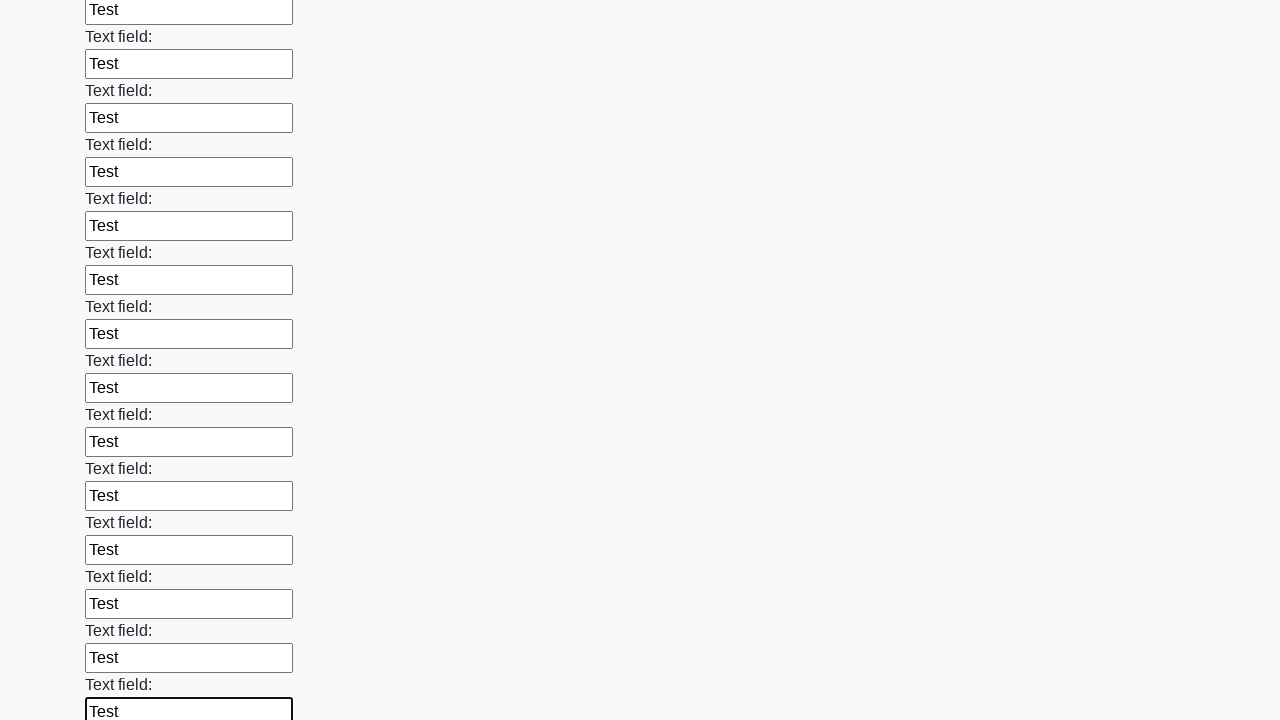

Filled a text input field with 'Test' on input[type='text'] >> nth=45
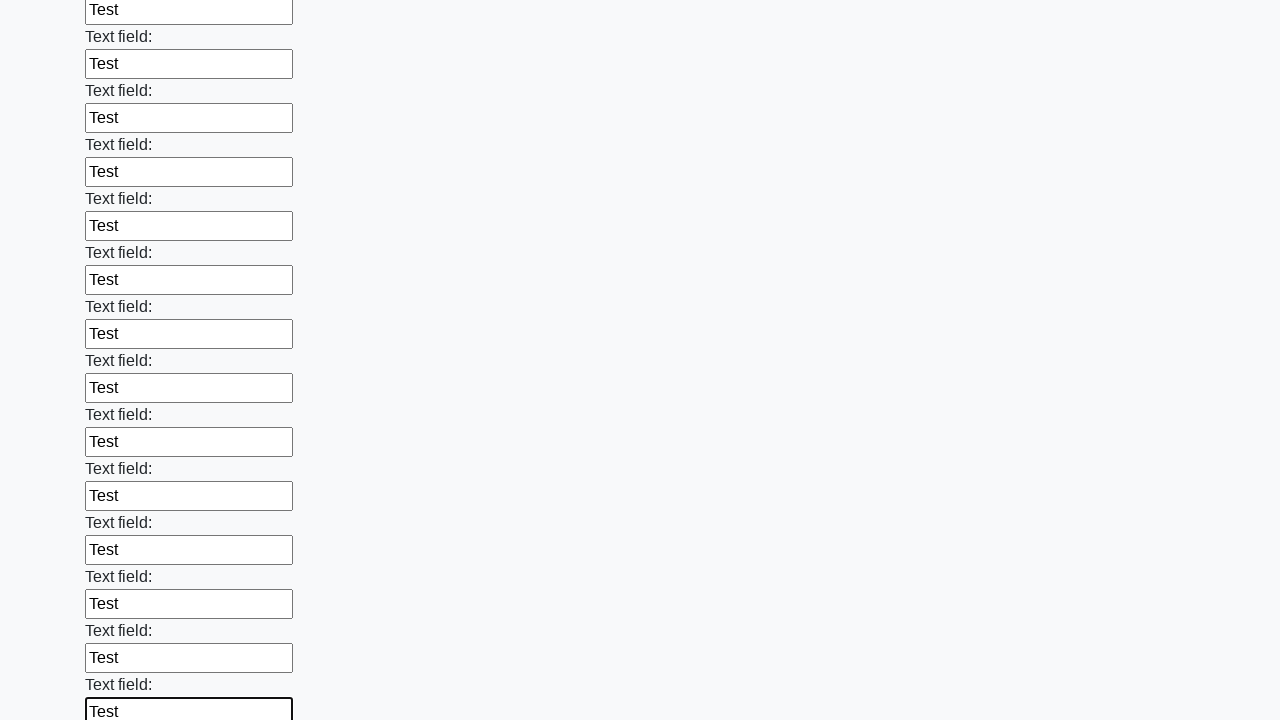

Filled a text input field with 'Test' on input[type='text'] >> nth=46
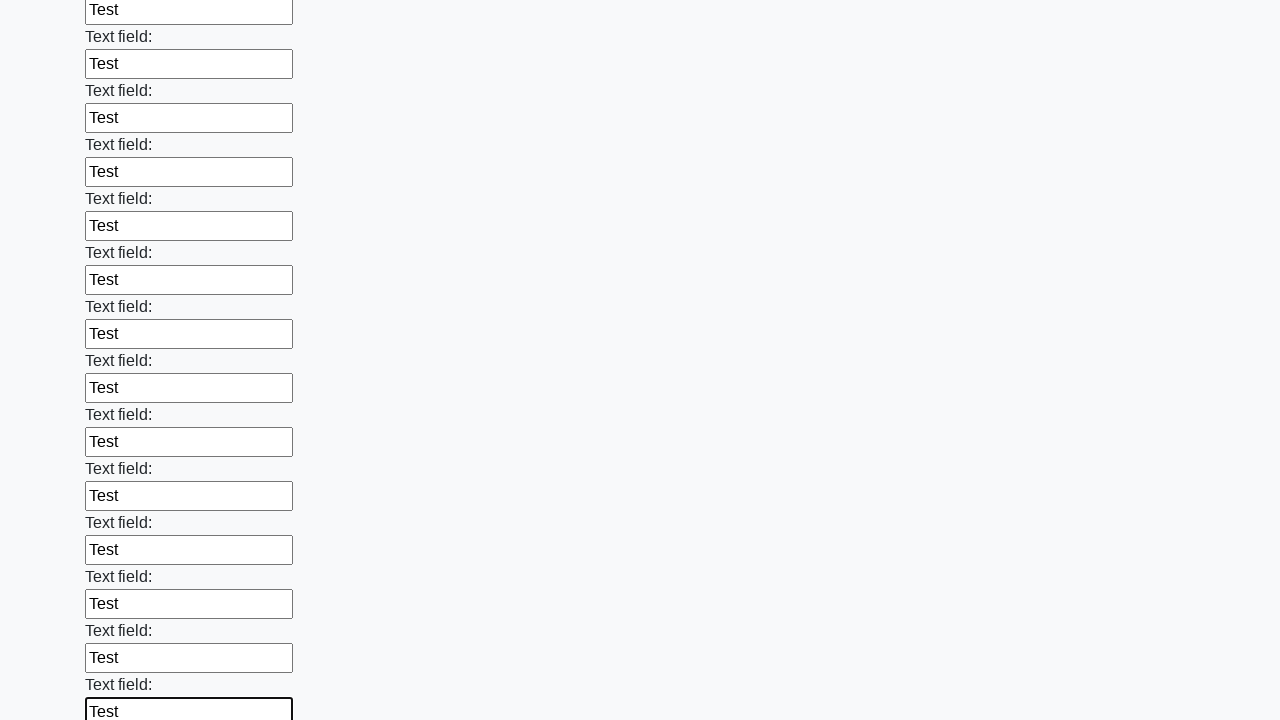

Filled a text input field with 'Test' on input[type='text'] >> nth=47
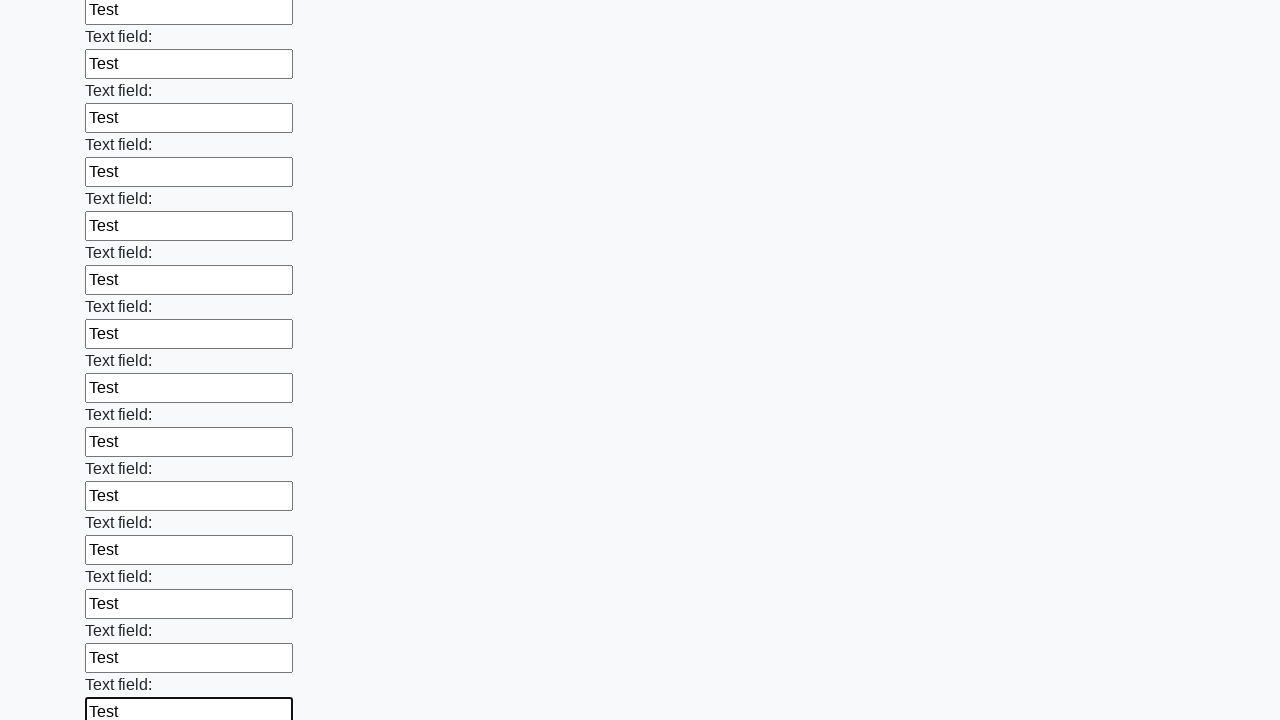

Filled a text input field with 'Test' on input[type='text'] >> nth=48
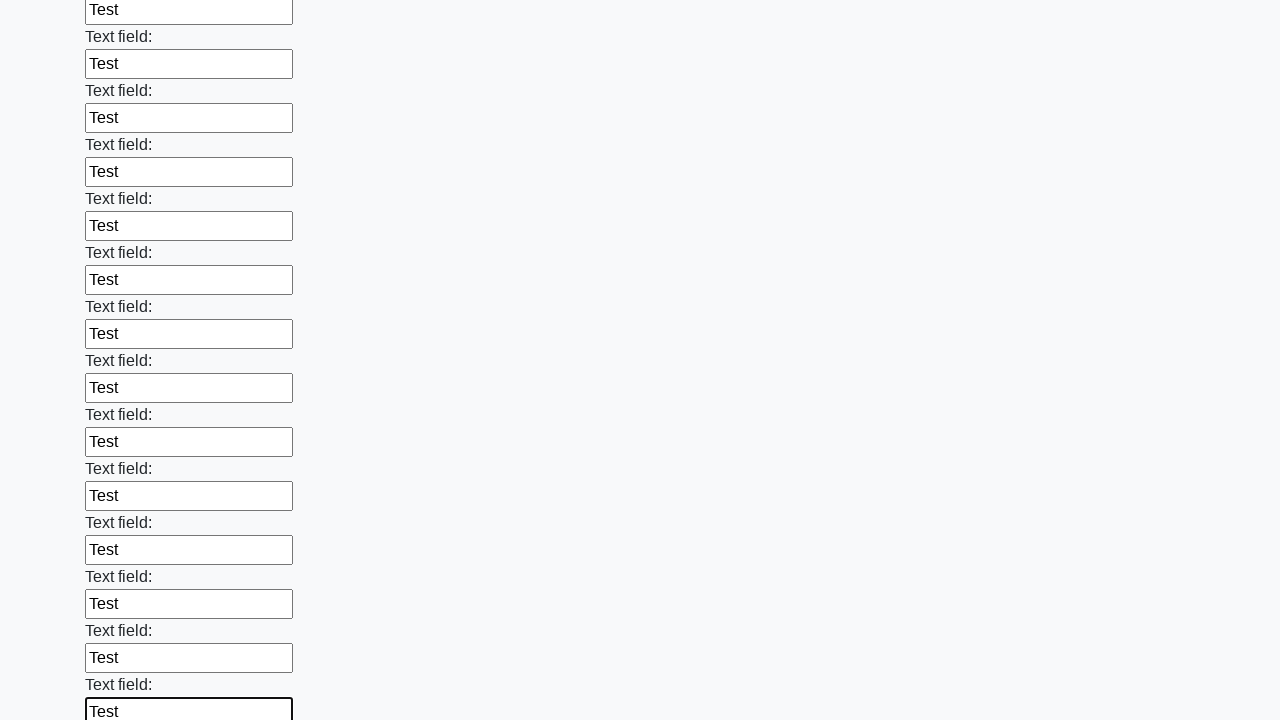

Filled a text input field with 'Test' on input[type='text'] >> nth=49
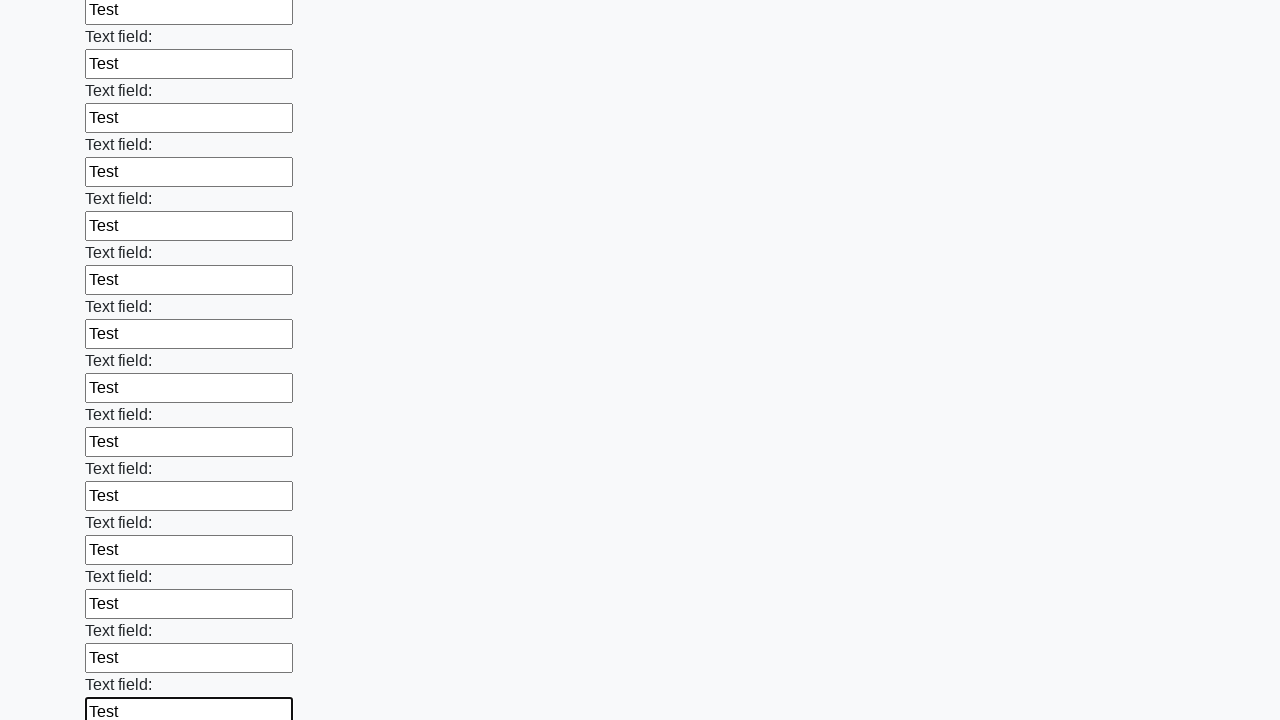

Filled a text input field with 'Test' on input[type='text'] >> nth=50
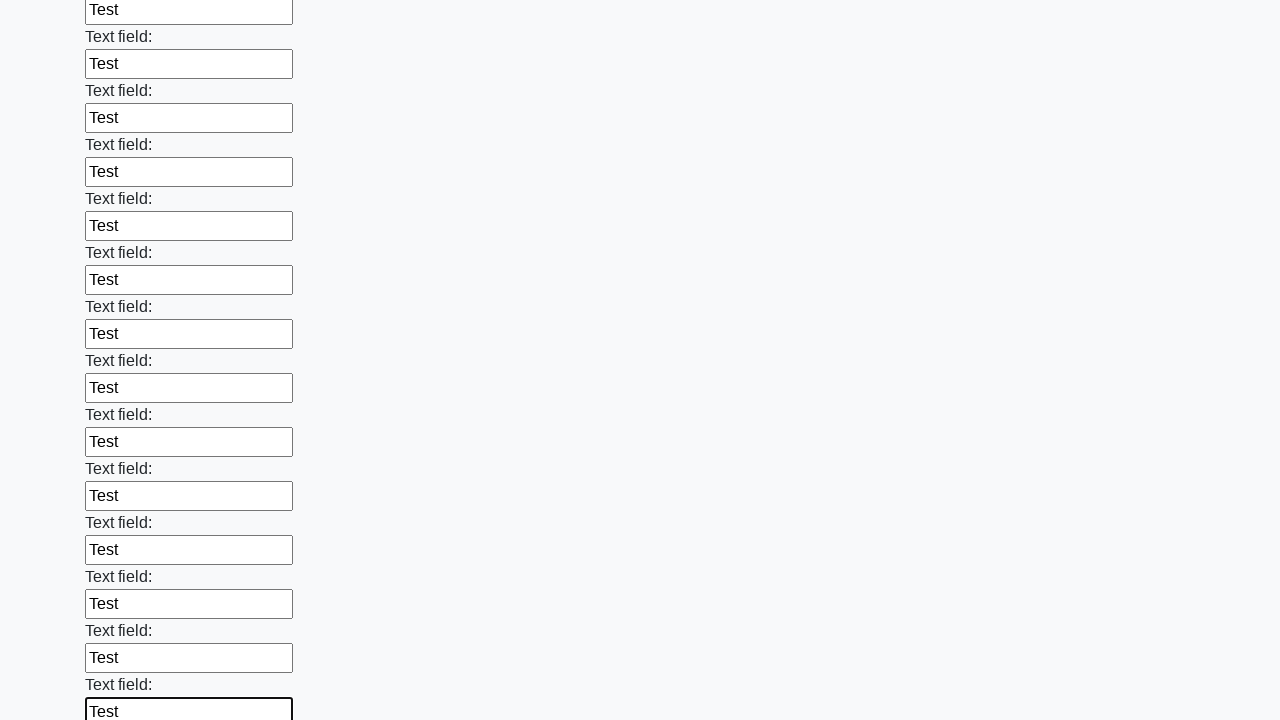

Filled a text input field with 'Test' on input[type='text'] >> nth=51
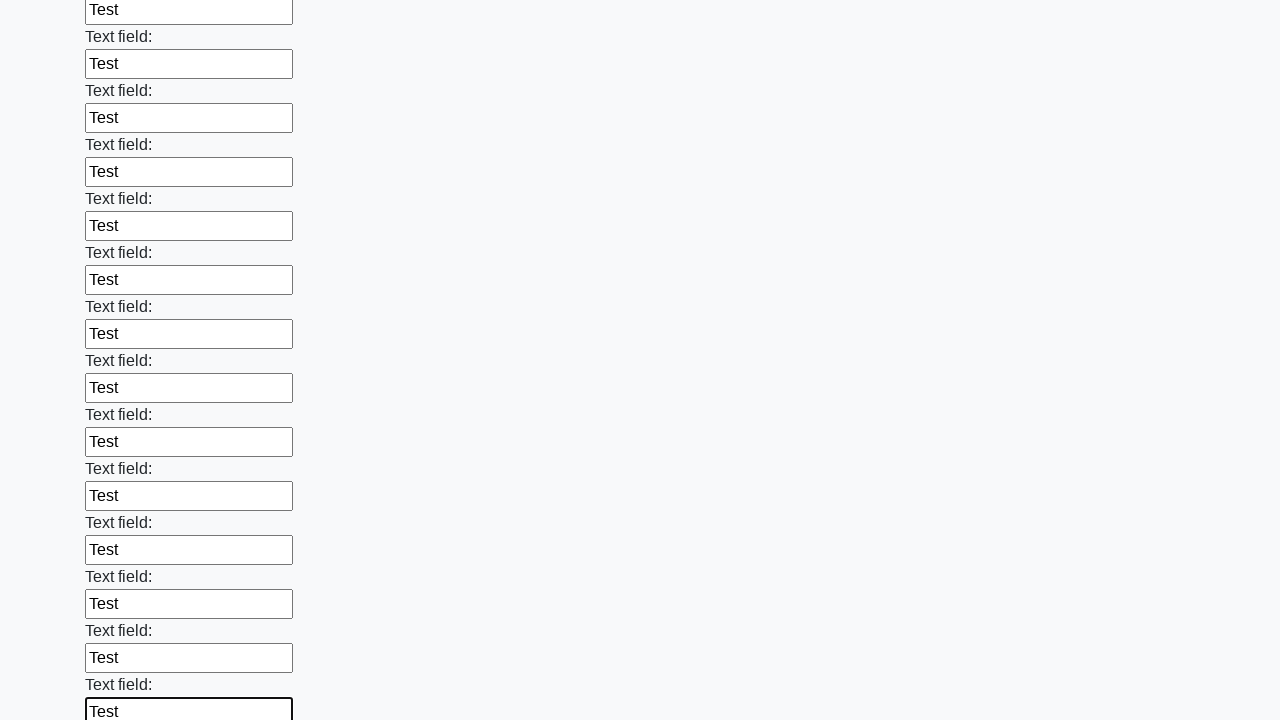

Filled a text input field with 'Test' on input[type='text'] >> nth=52
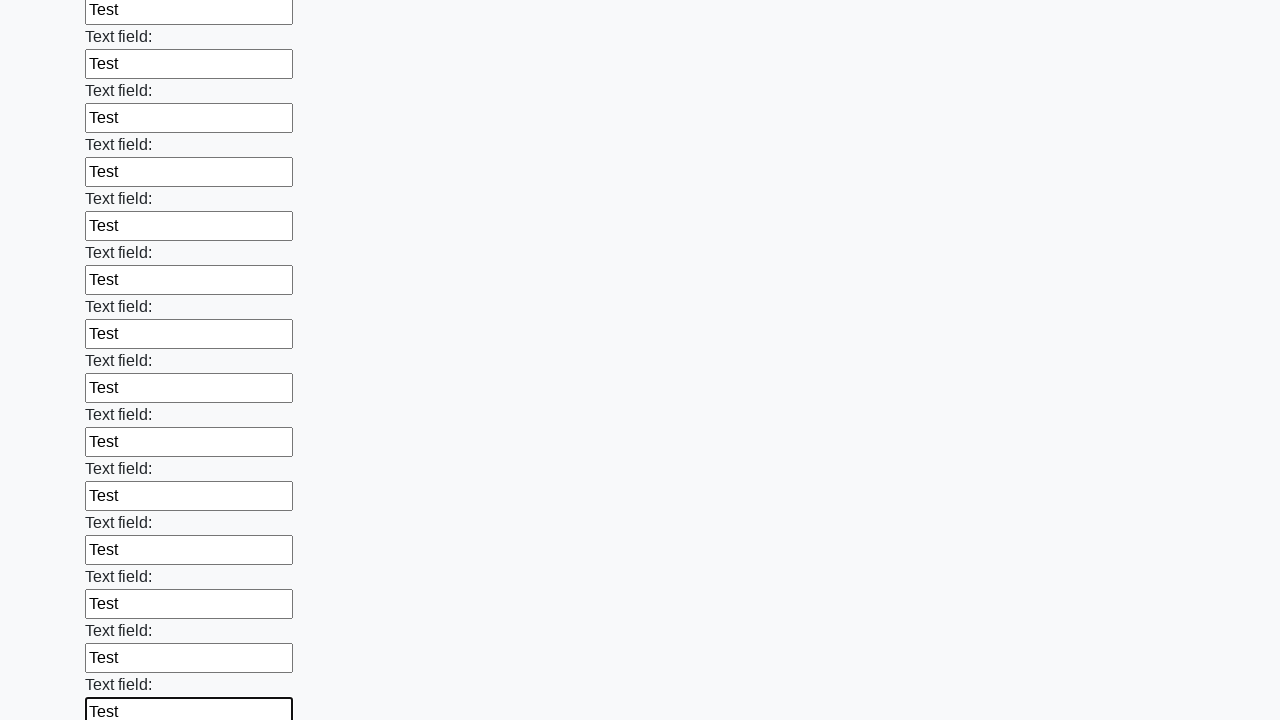

Filled a text input field with 'Test' on input[type='text'] >> nth=53
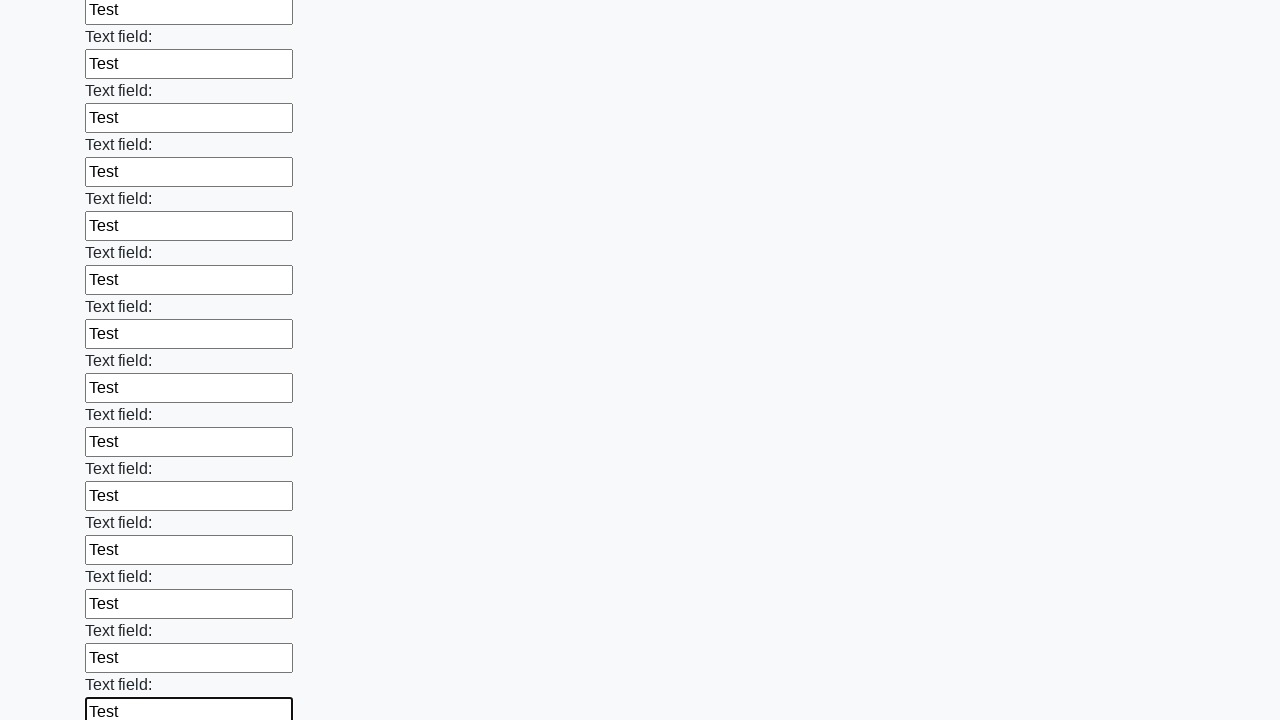

Filled a text input field with 'Test' on input[type='text'] >> nth=54
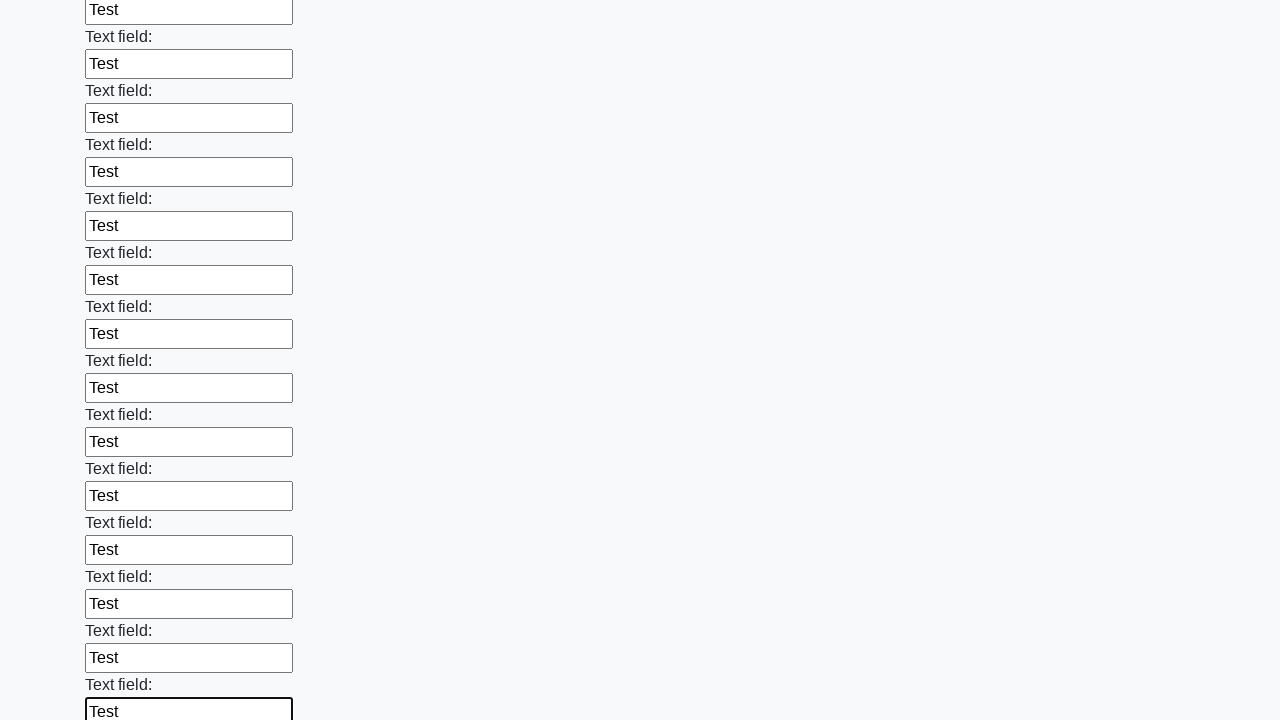

Filled a text input field with 'Test' on input[type='text'] >> nth=55
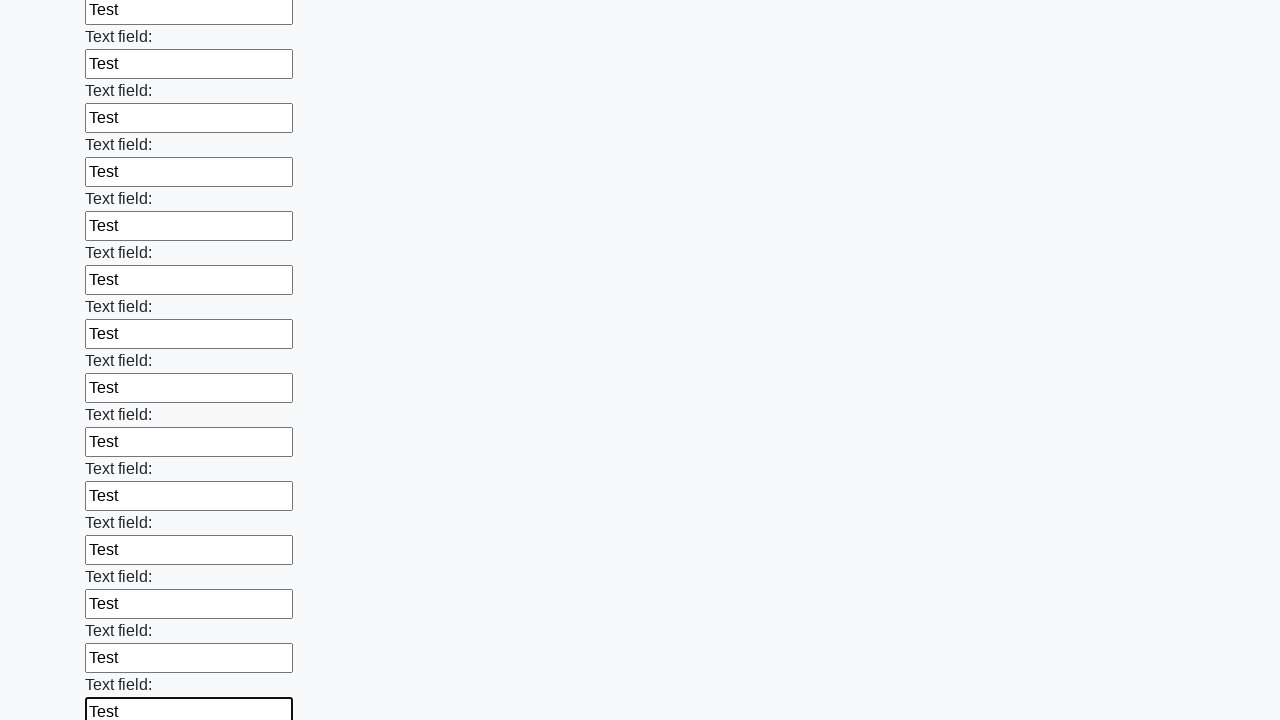

Filled a text input field with 'Test' on input[type='text'] >> nth=56
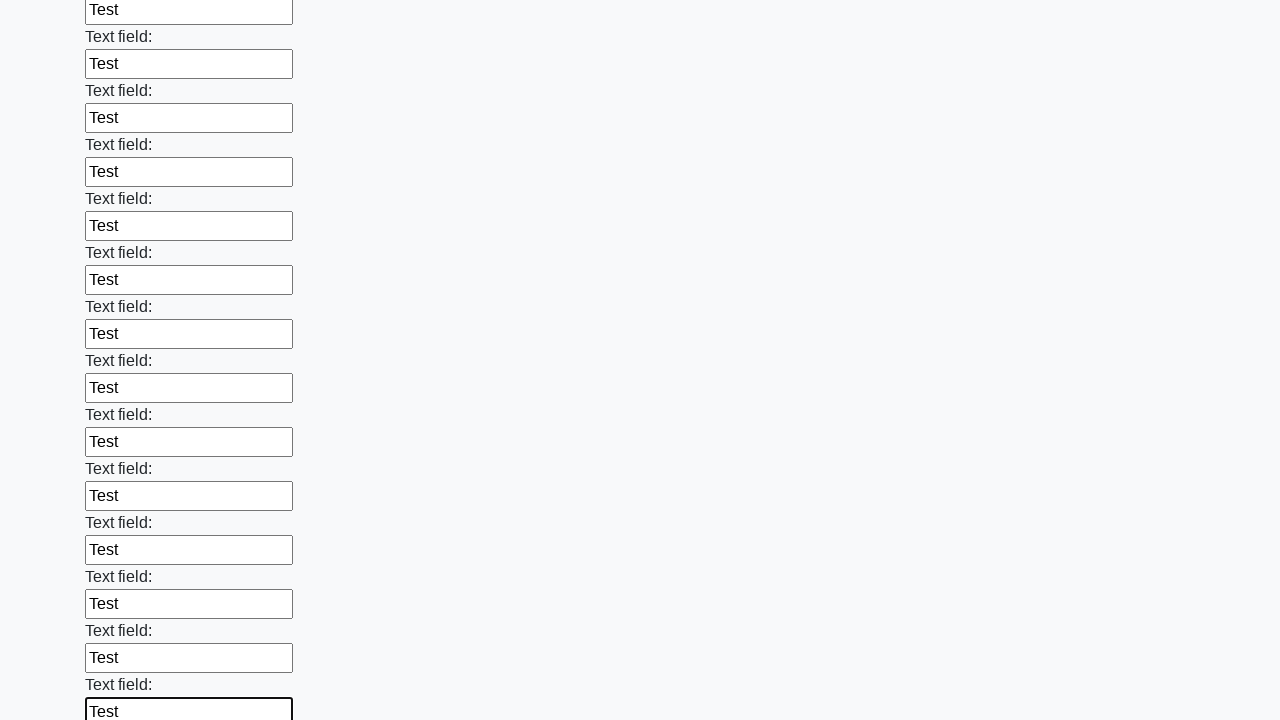

Filled a text input field with 'Test' on input[type='text'] >> nth=57
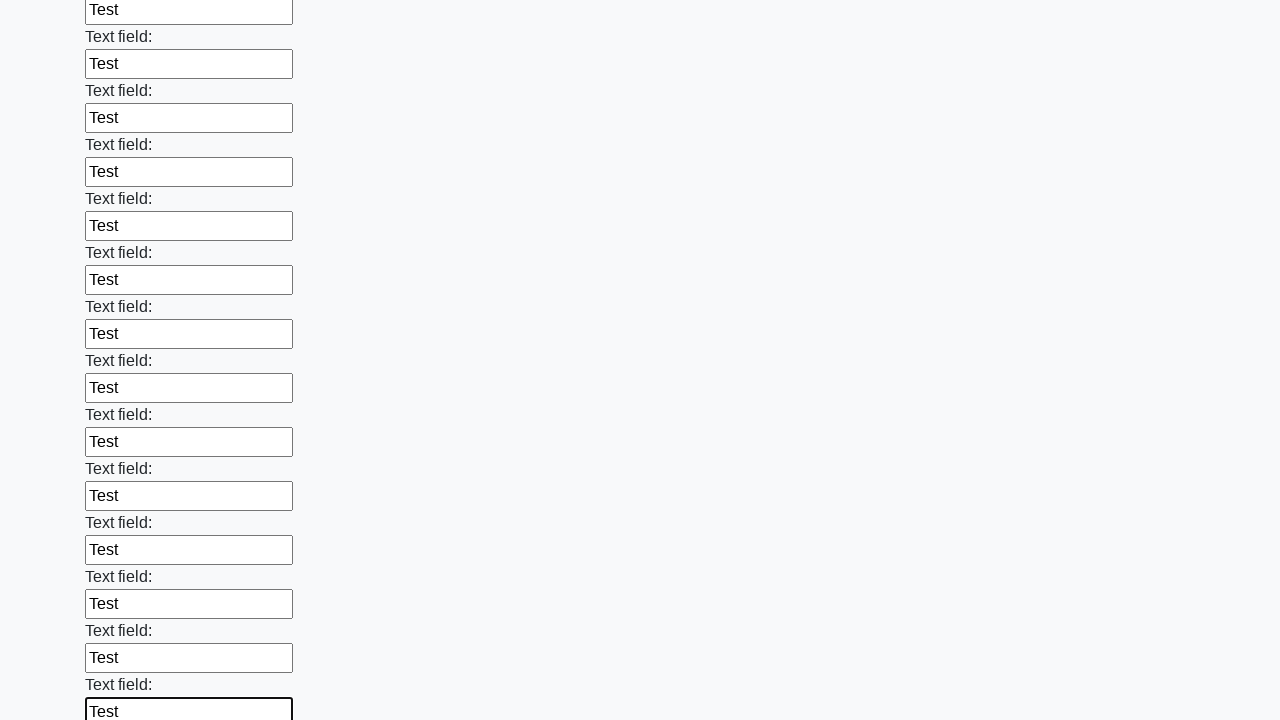

Filled a text input field with 'Test' on input[type='text'] >> nth=58
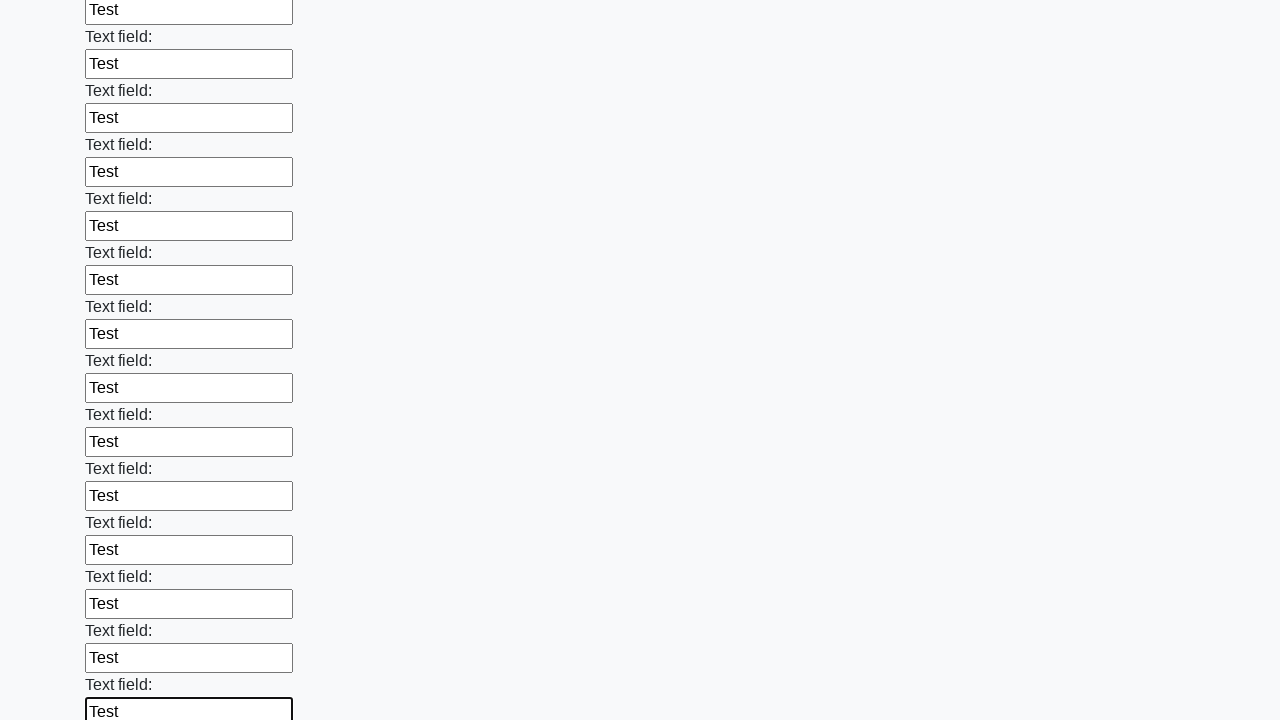

Filled a text input field with 'Test' on input[type='text'] >> nth=59
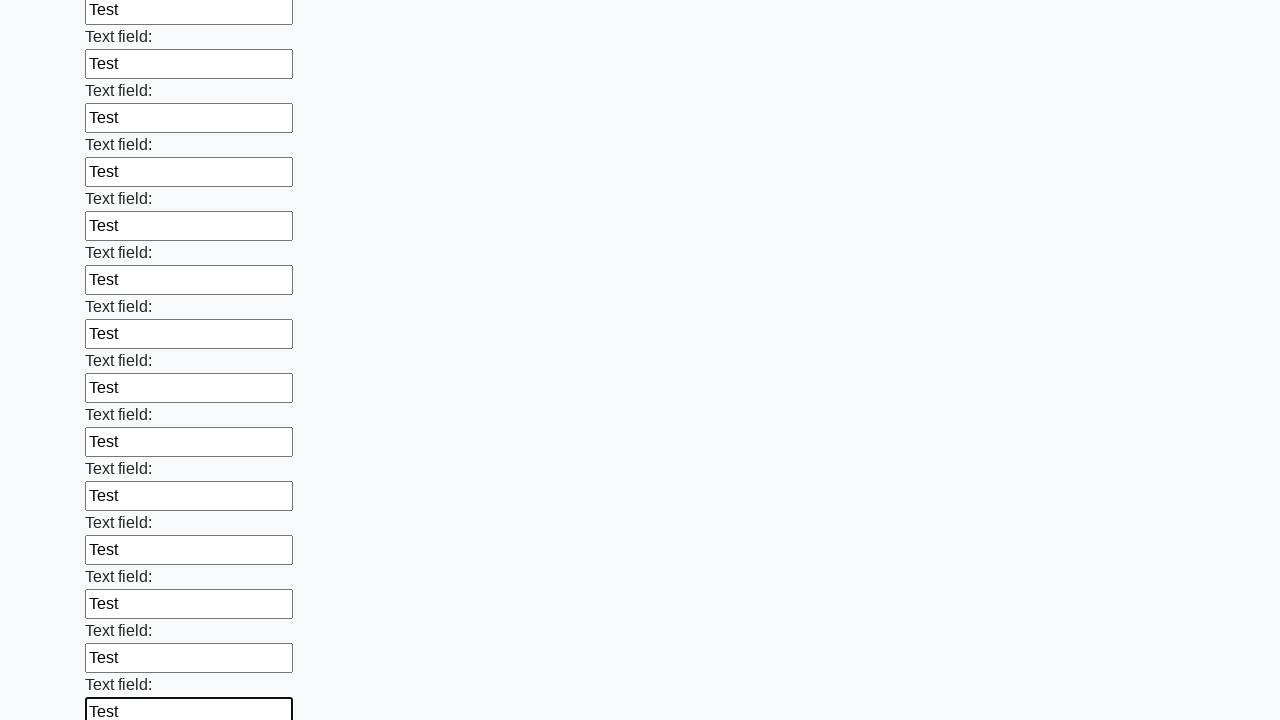

Filled a text input field with 'Test' on input[type='text'] >> nth=60
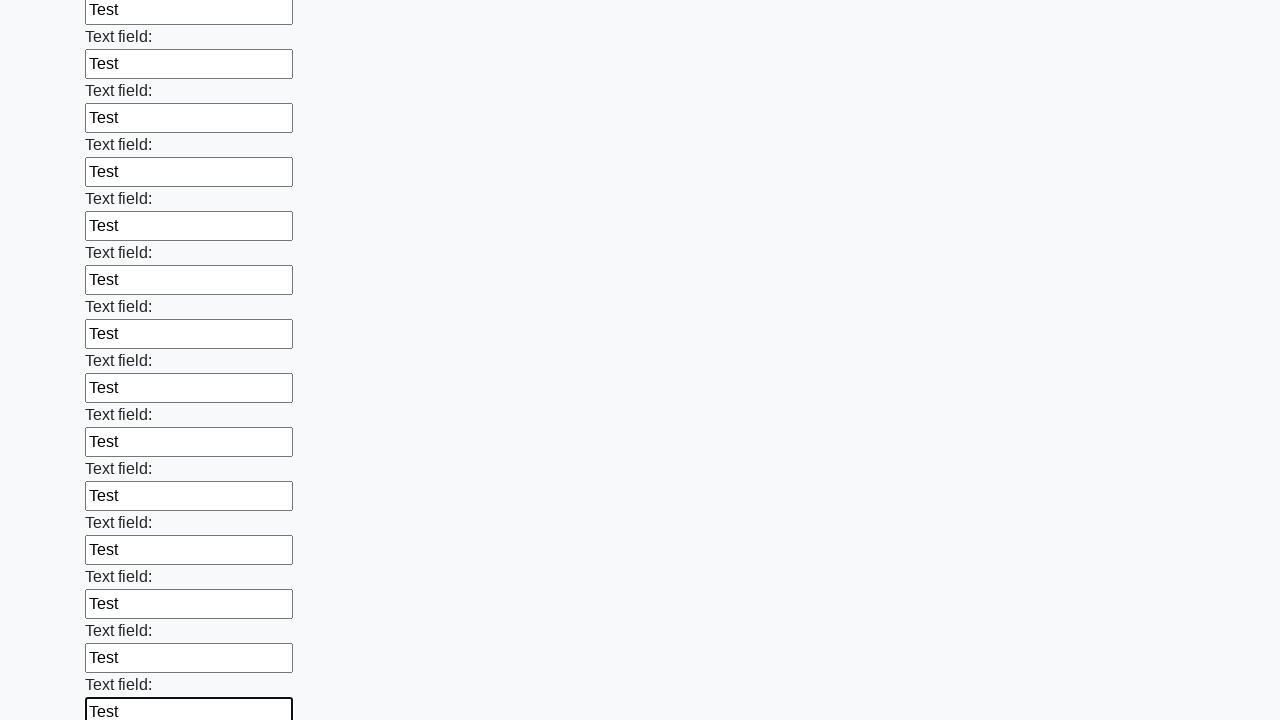

Filled a text input field with 'Test' on input[type='text'] >> nth=61
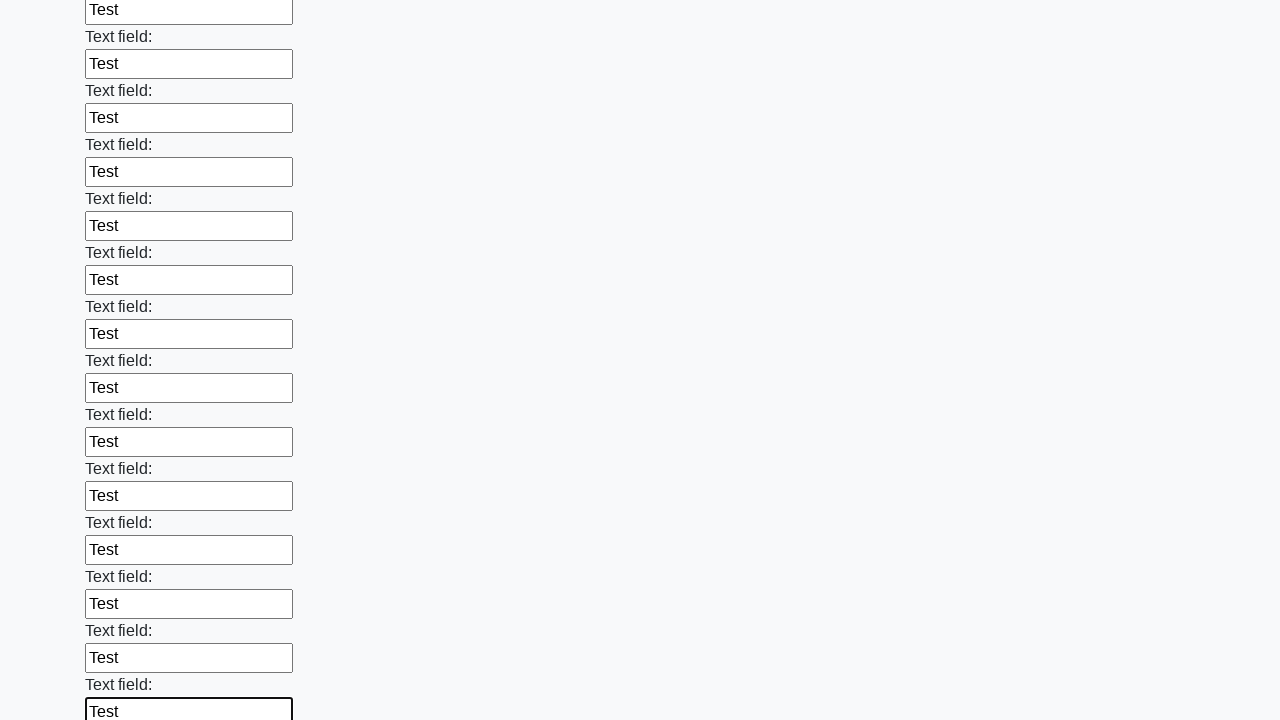

Filled a text input field with 'Test' on input[type='text'] >> nth=62
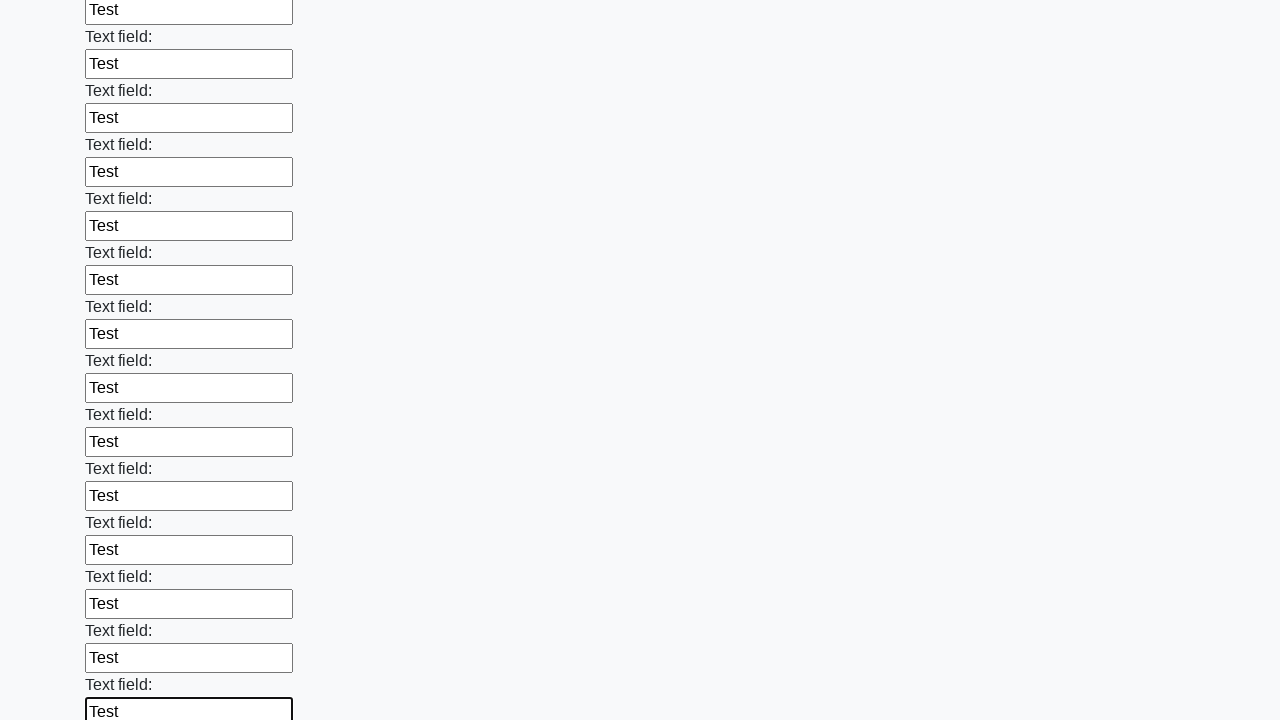

Filled a text input field with 'Test' on input[type='text'] >> nth=63
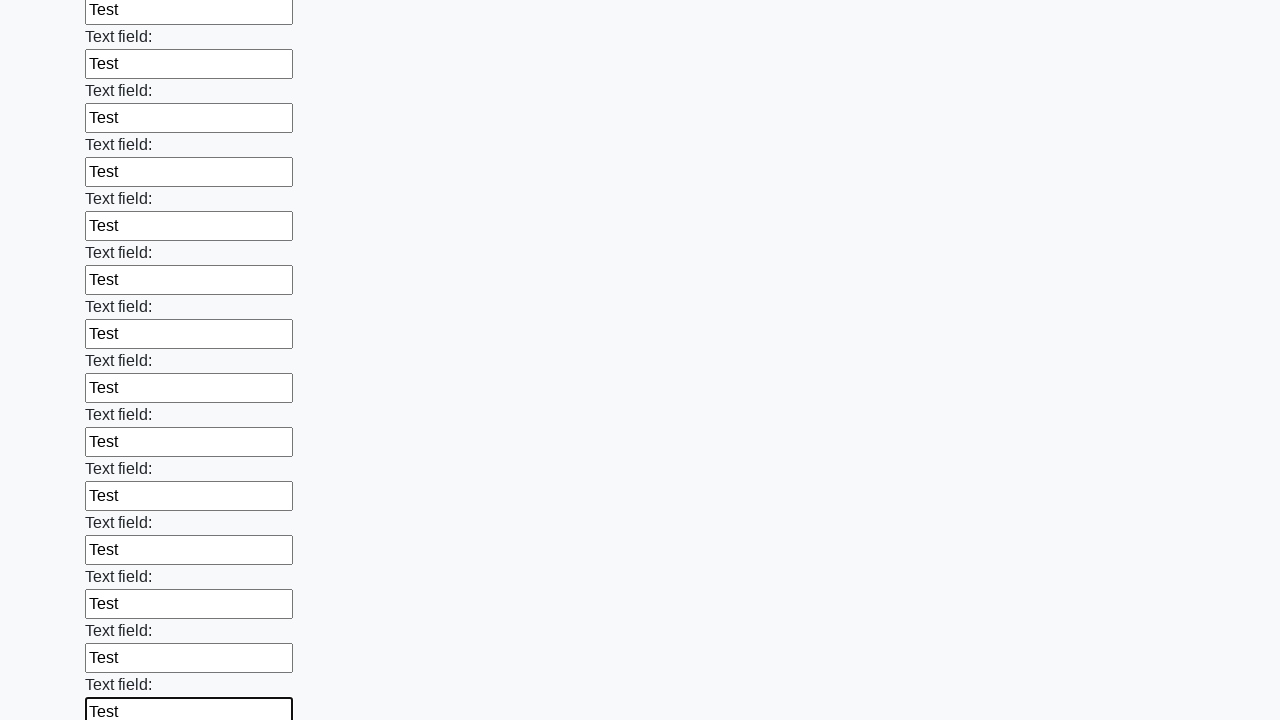

Filled a text input field with 'Test' on input[type='text'] >> nth=64
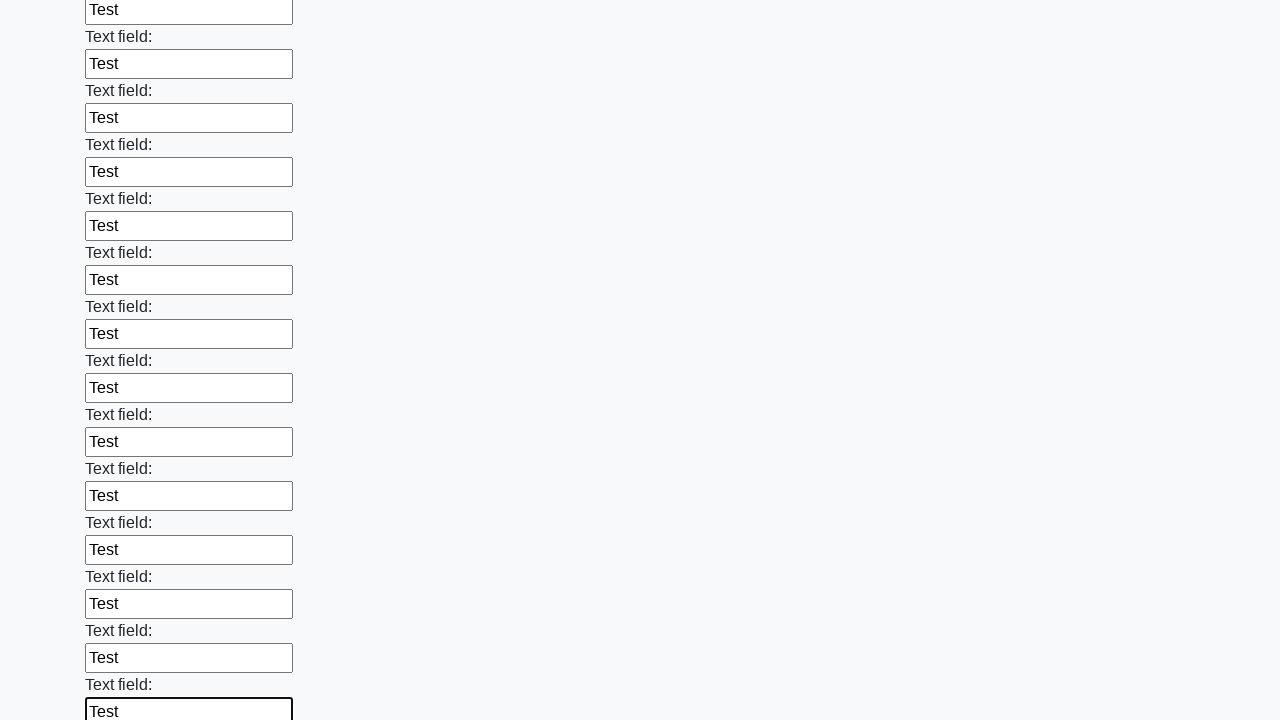

Filled a text input field with 'Test' on input[type='text'] >> nth=65
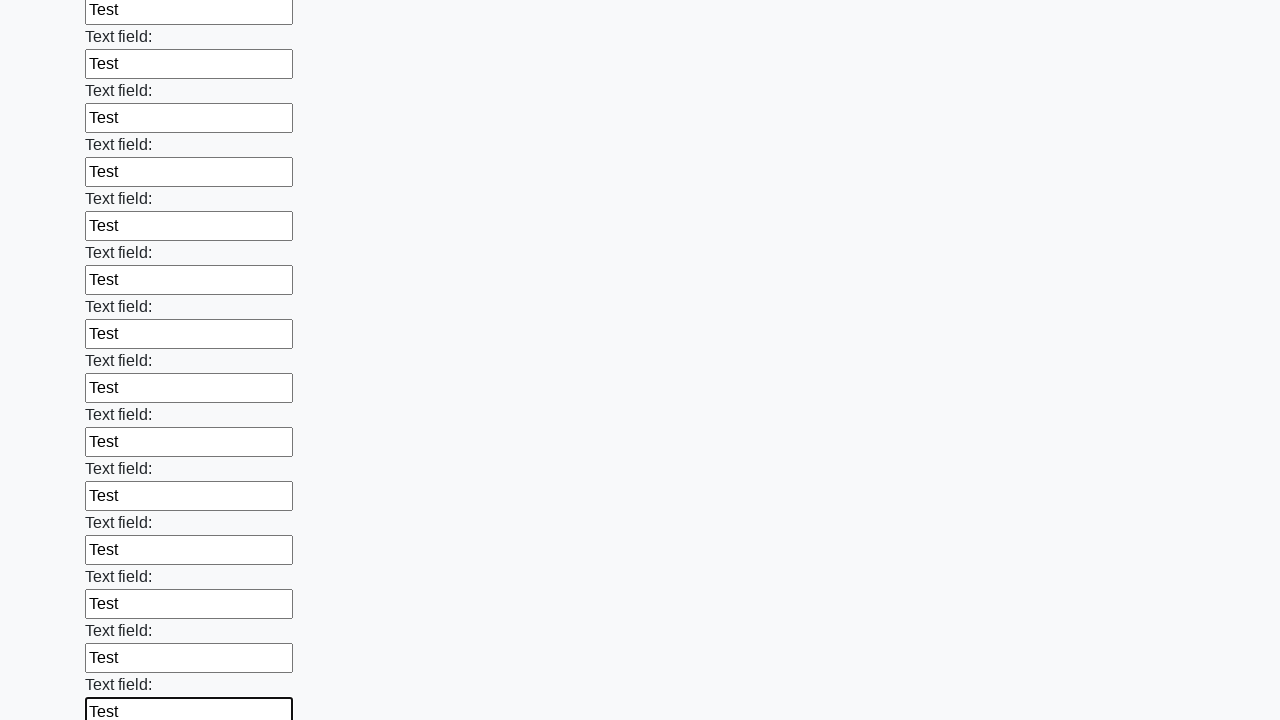

Filled a text input field with 'Test' on input[type='text'] >> nth=66
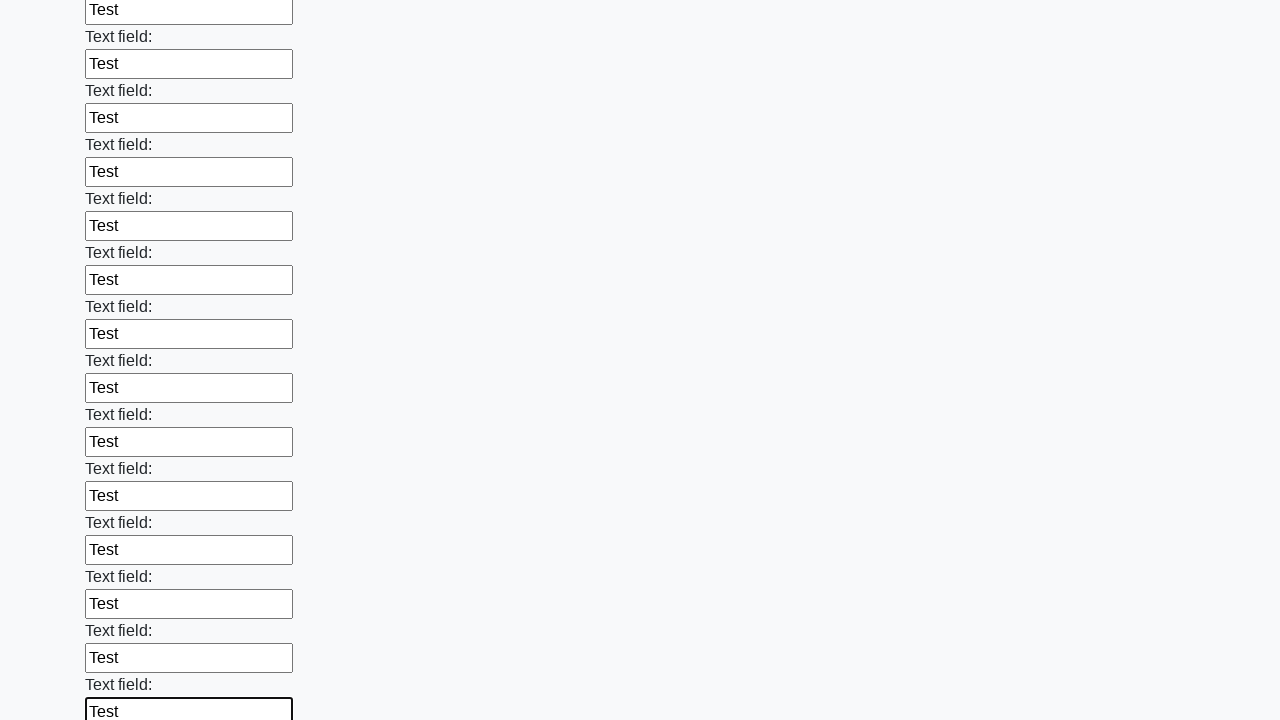

Filled a text input field with 'Test' on input[type='text'] >> nth=67
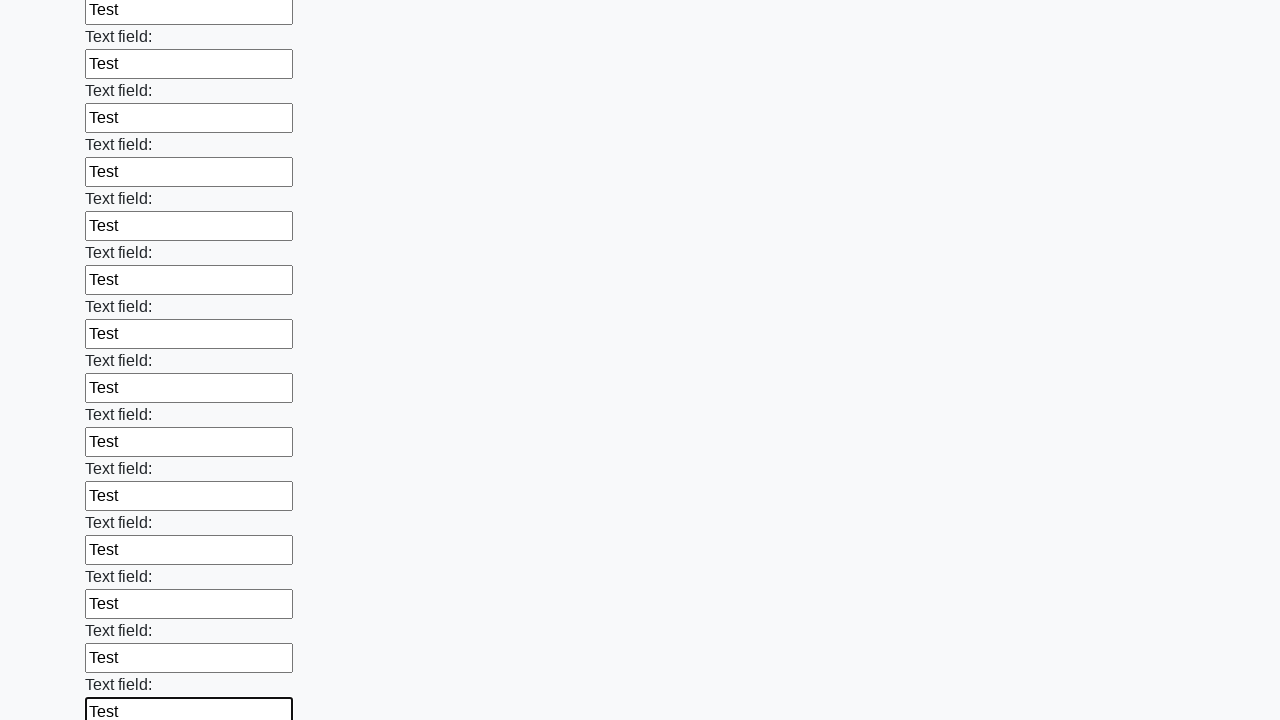

Filled a text input field with 'Test' on input[type='text'] >> nth=68
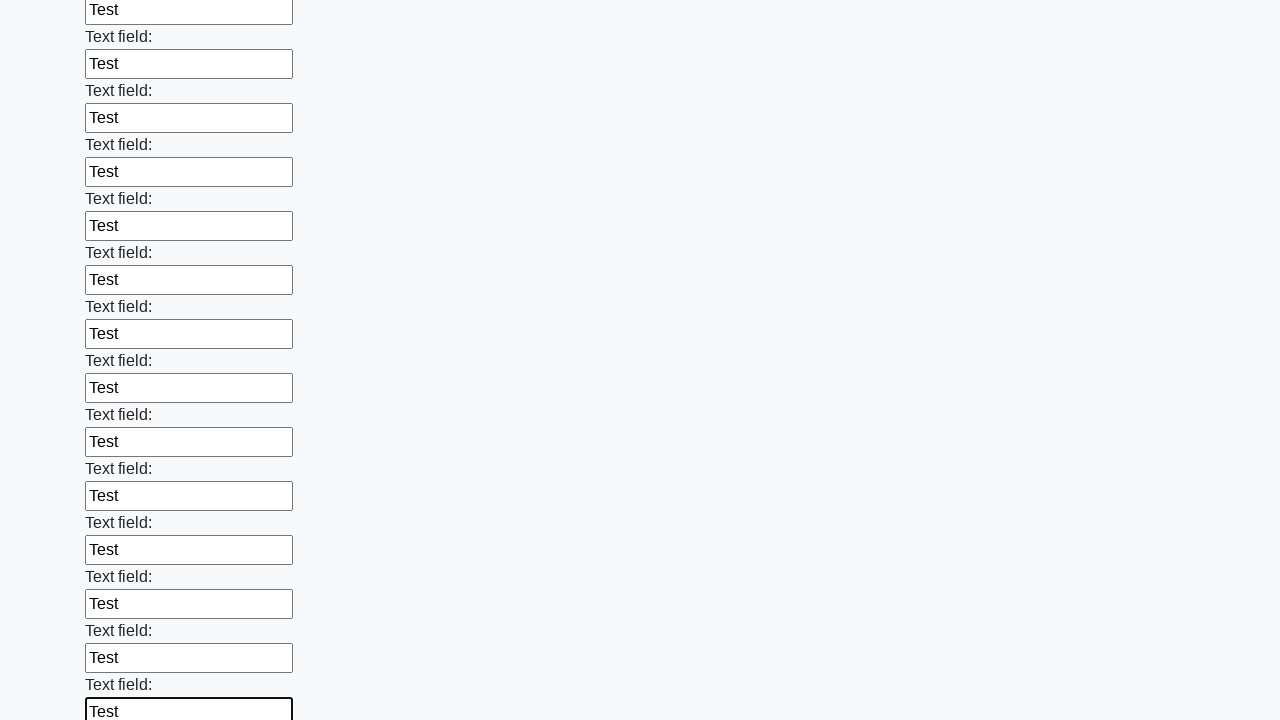

Filled a text input field with 'Test' on input[type='text'] >> nth=69
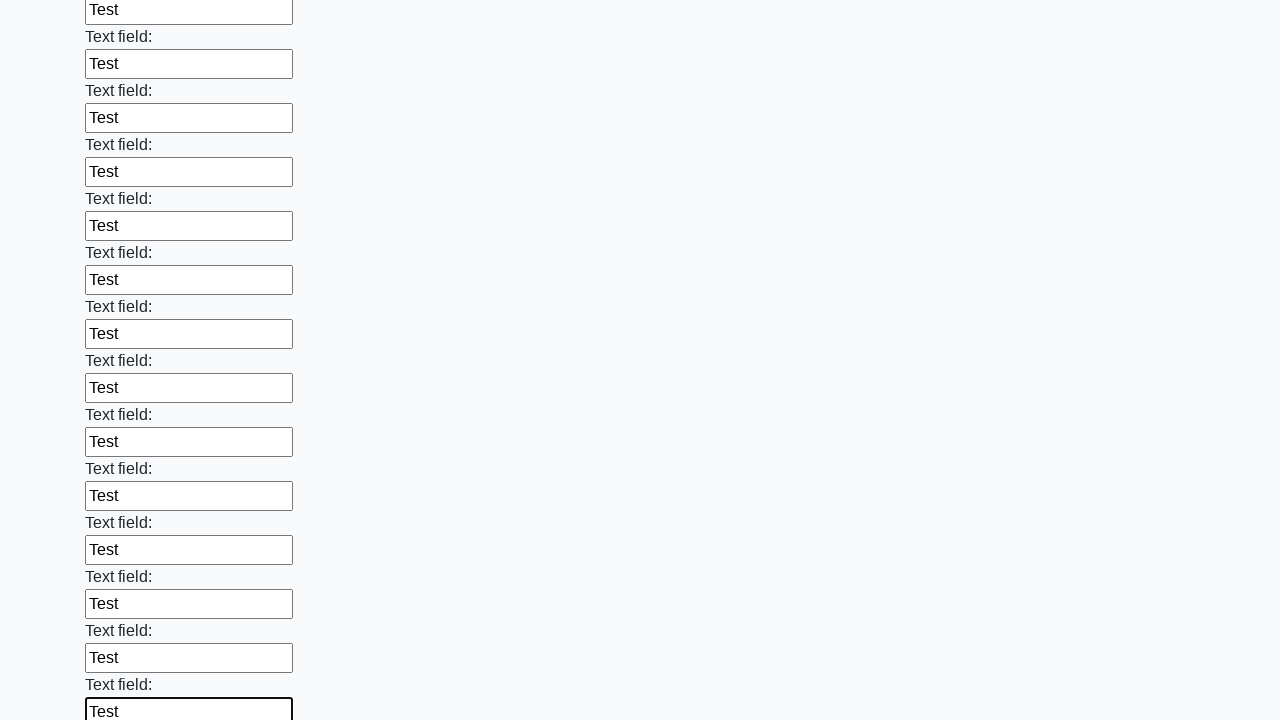

Filled a text input field with 'Test' on input[type='text'] >> nth=70
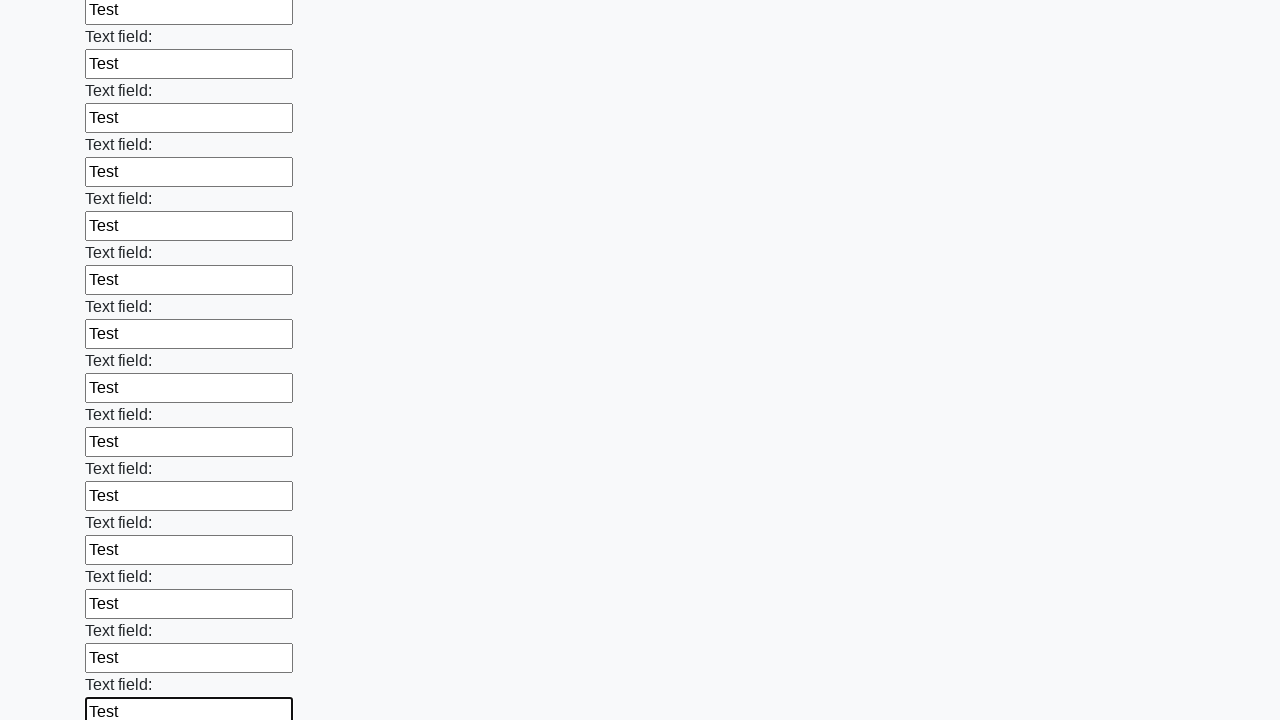

Filled a text input field with 'Test' on input[type='text'] >> nth=71
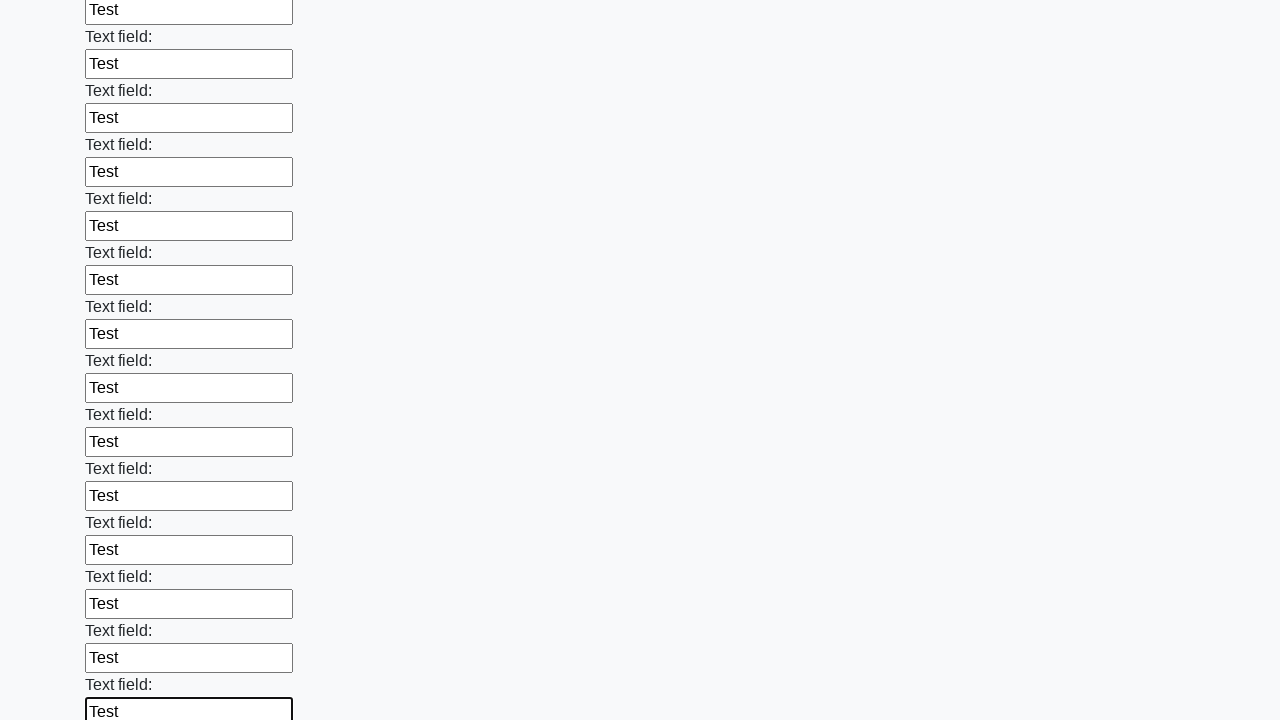

Filled a text input field with 'Test' on input[type='text'] >> nth=72
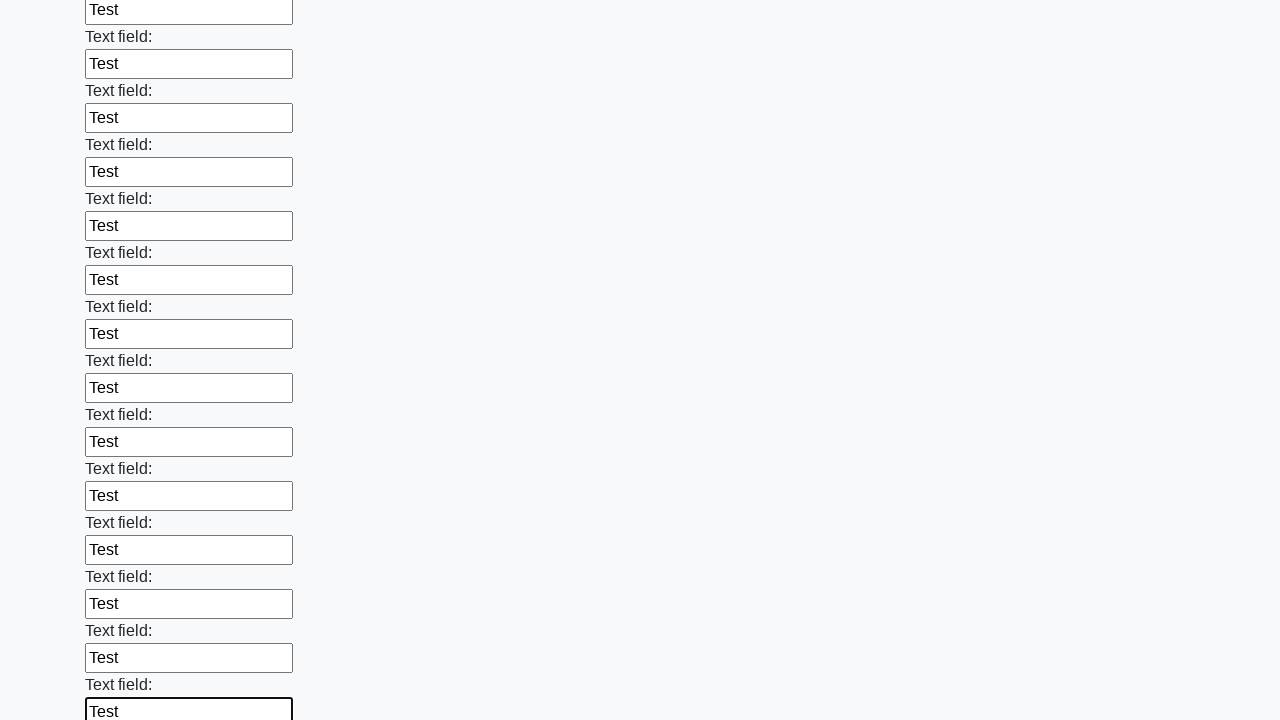

Filled a text input field with 'Test' on input[type='text'] >> nth=73
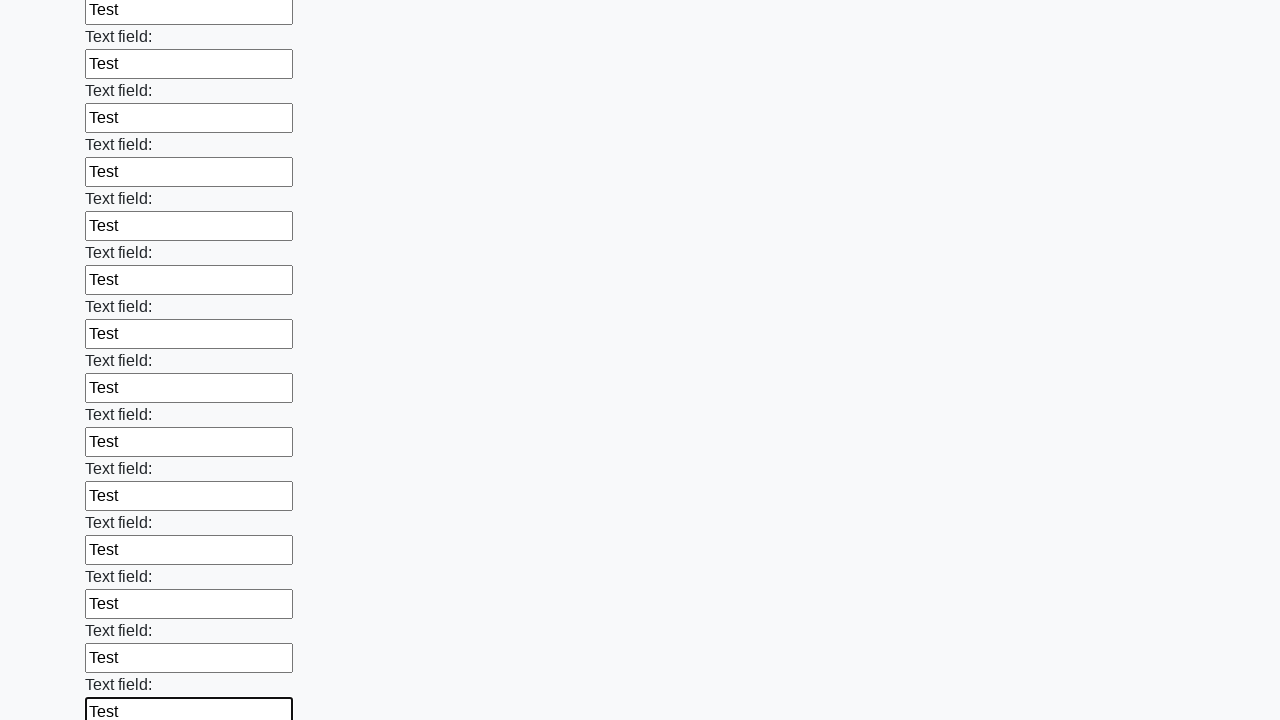

Filled a text input field with 'Test' on input[type='text'] >> nth=74
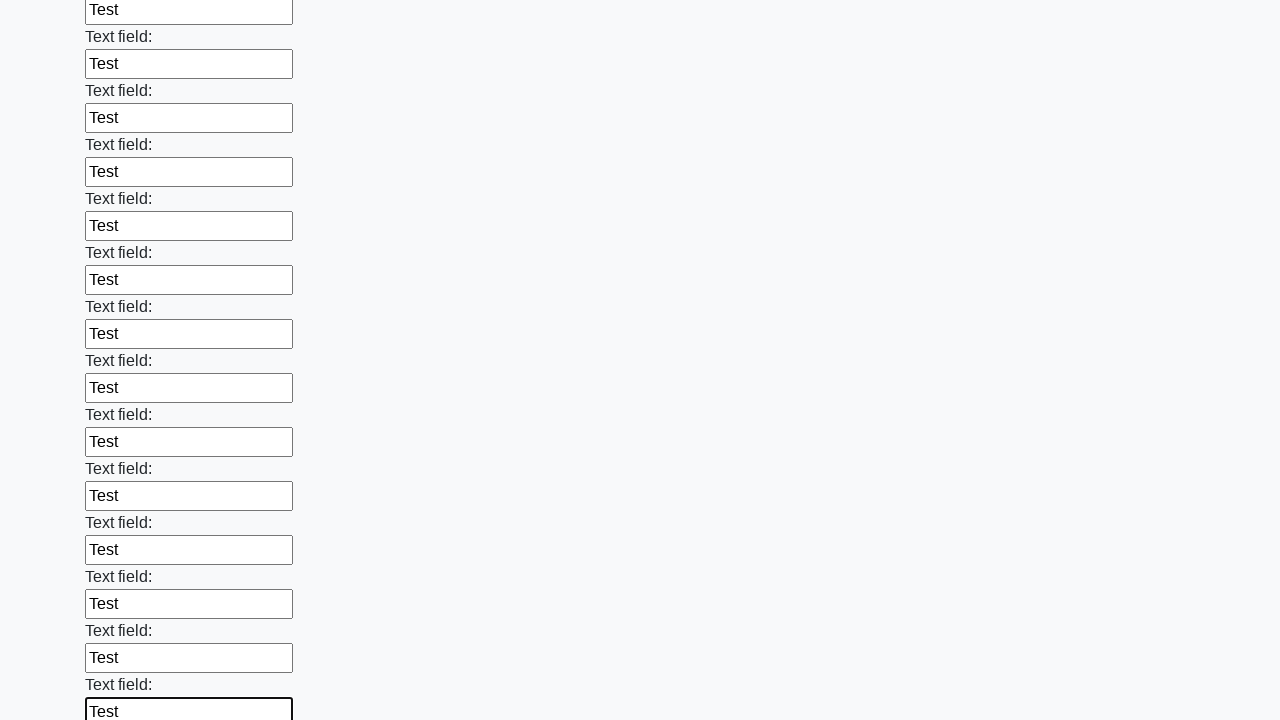

Filled a text input field with 'Test' on input[type='text'] >> nth=75
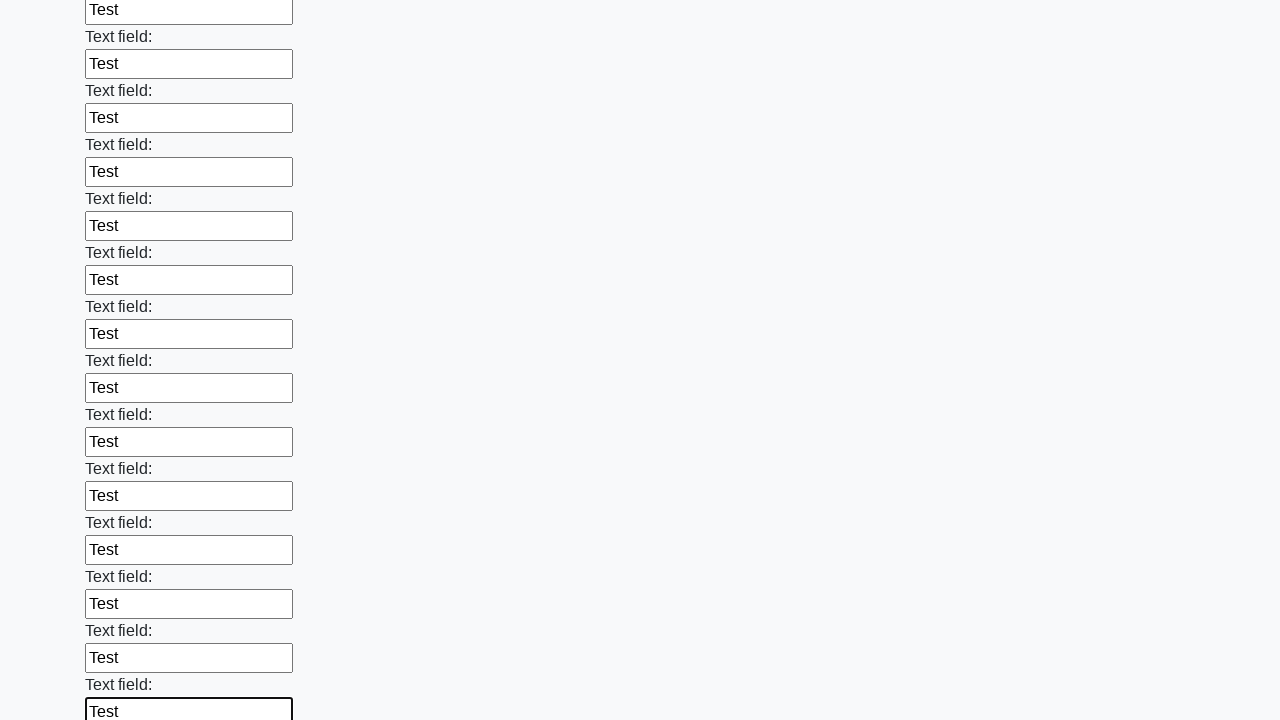

Filled a text input field with 'Test' on input[type='text'] >> nth=76
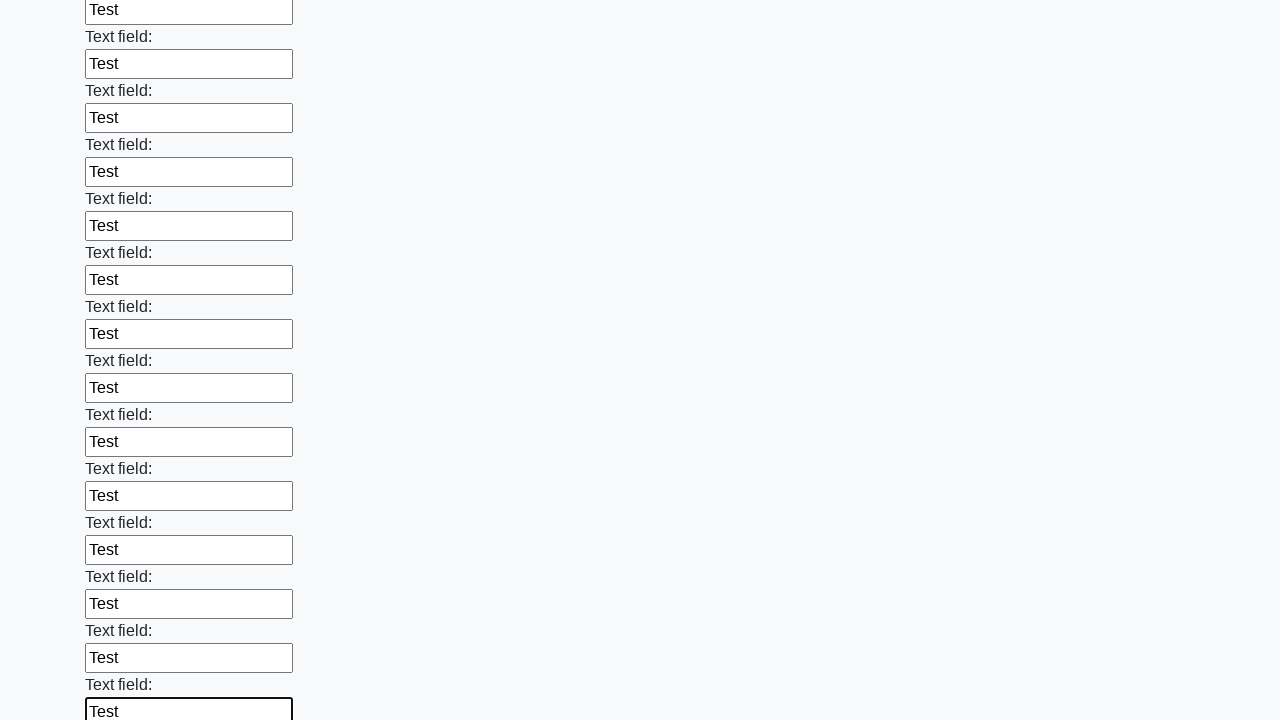

Filled a text input field with 'Test' on input[type='text'] >> nth=77
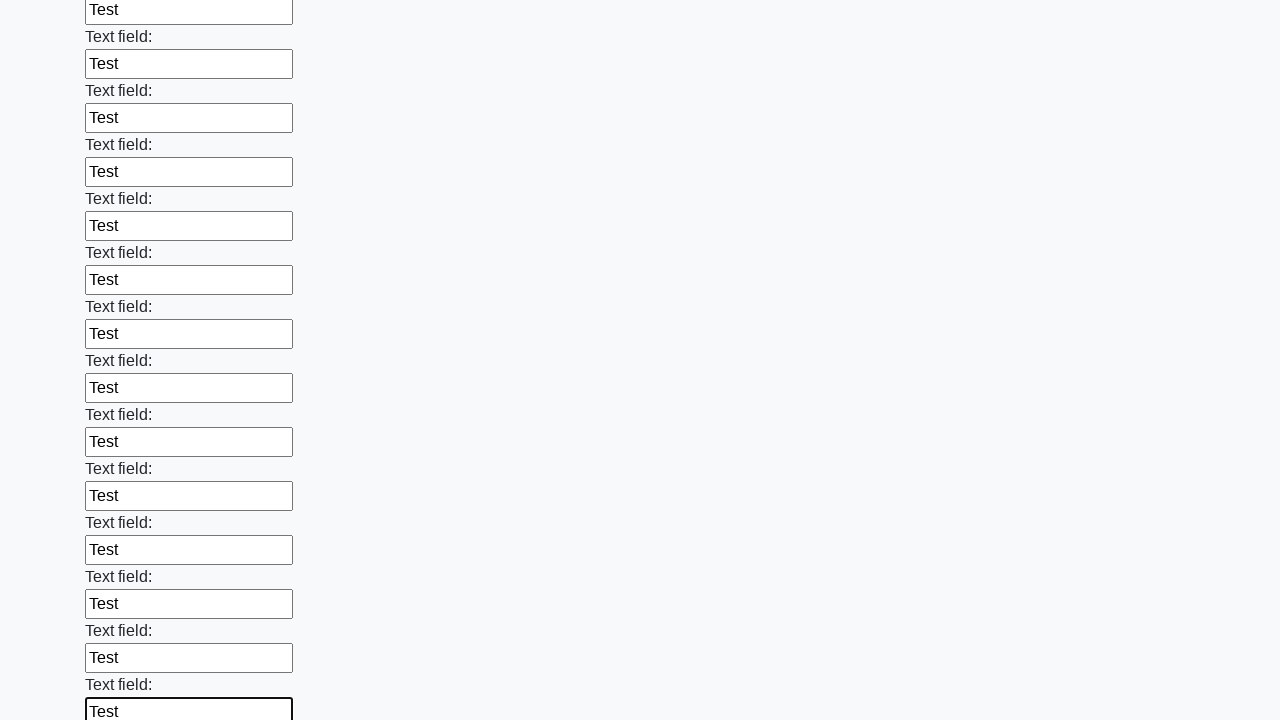

Filled a text input field with 'Test' on input[type='text'] >> nth=78
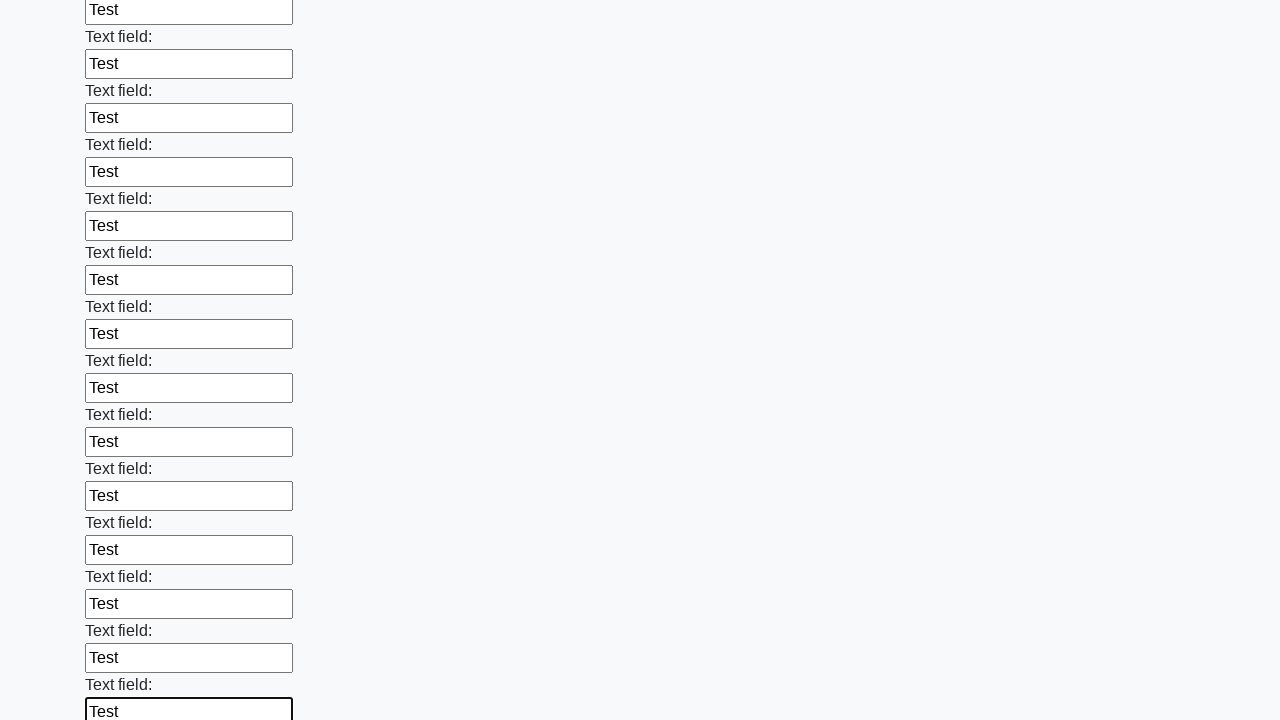

Filled a text input field with 'Test' on input[type='text'] >> nth=79
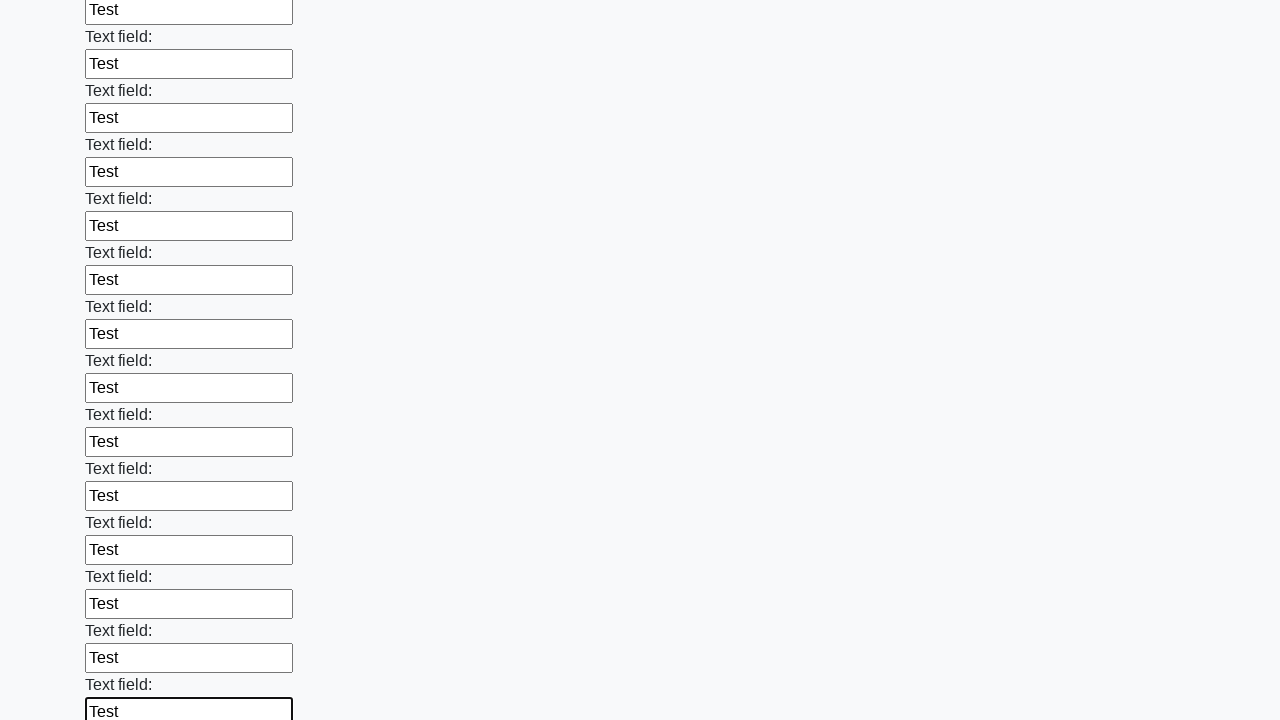

Filled a text input field with 'Test' on input[type='text'] >> nth=80
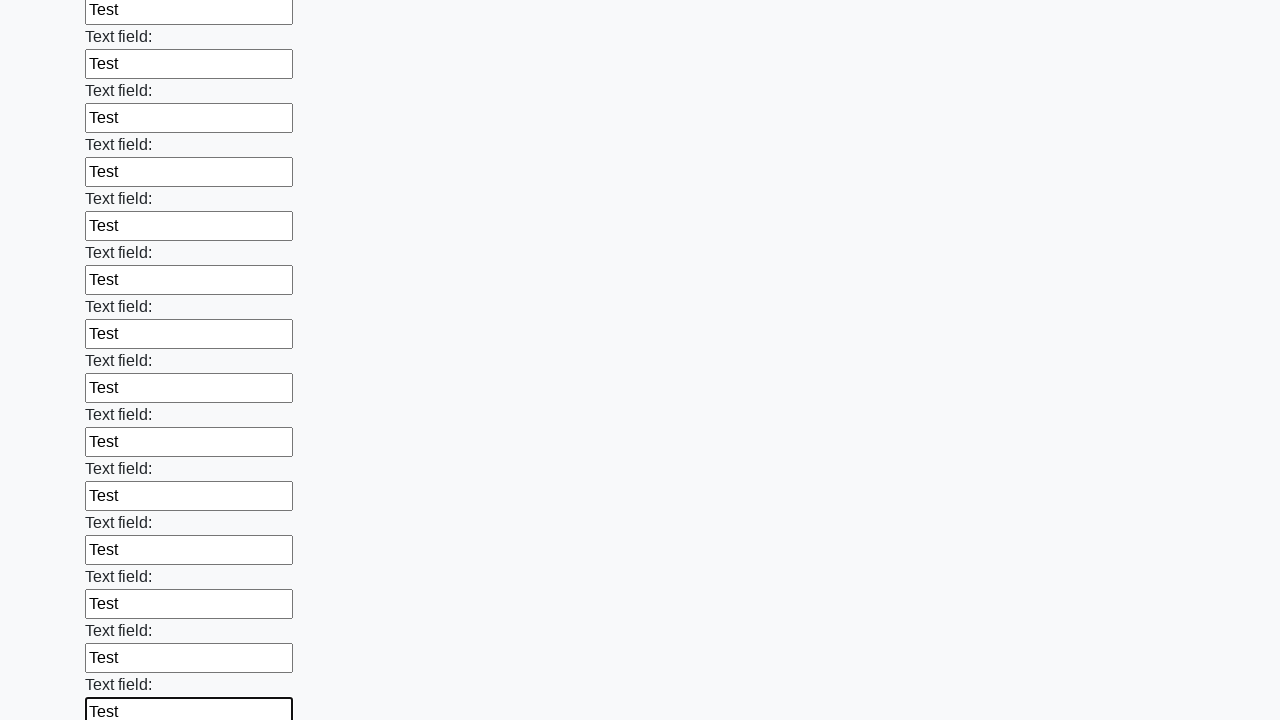

Filled a text input field with 'Test' on input[type='text'] >> nth=81
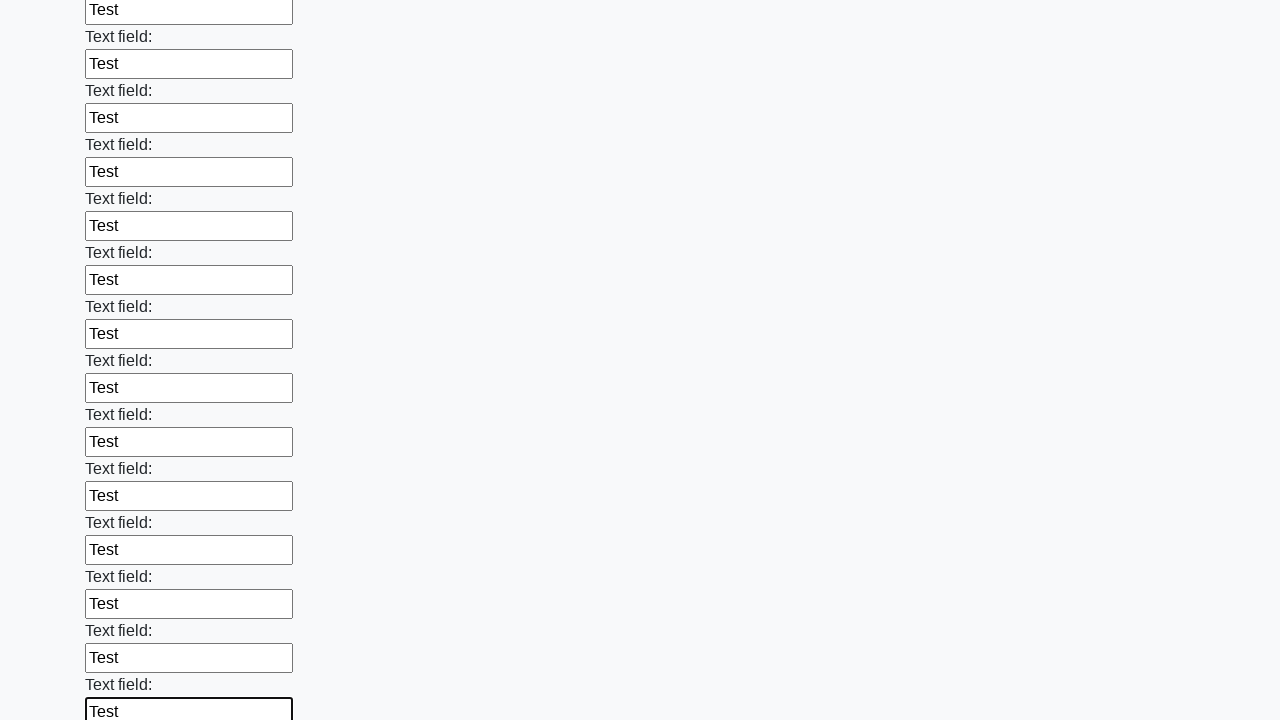

Filled a text input field with 'Test' on input[type='text'] >> nth=82
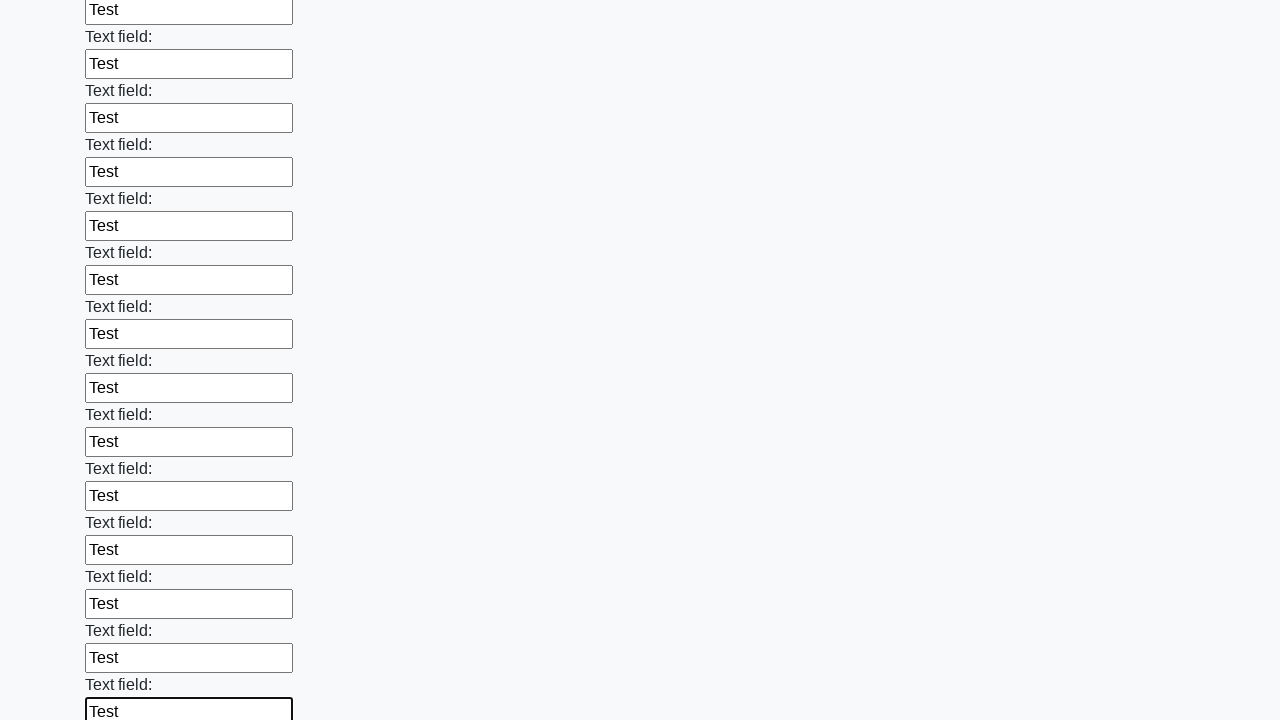

Filled a text input field with 'Test' on input[type='text'] >> nth=83
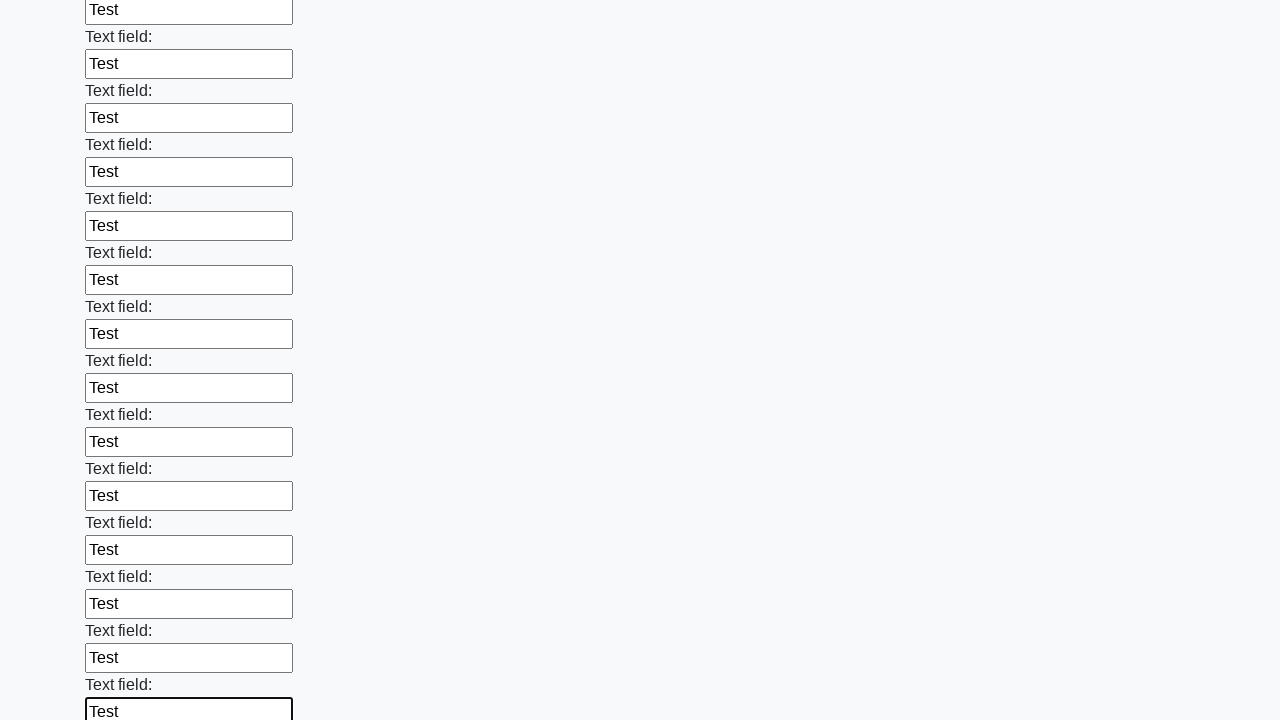

Filled a text input field with 'Test' on input[type='text'] >> nth=84
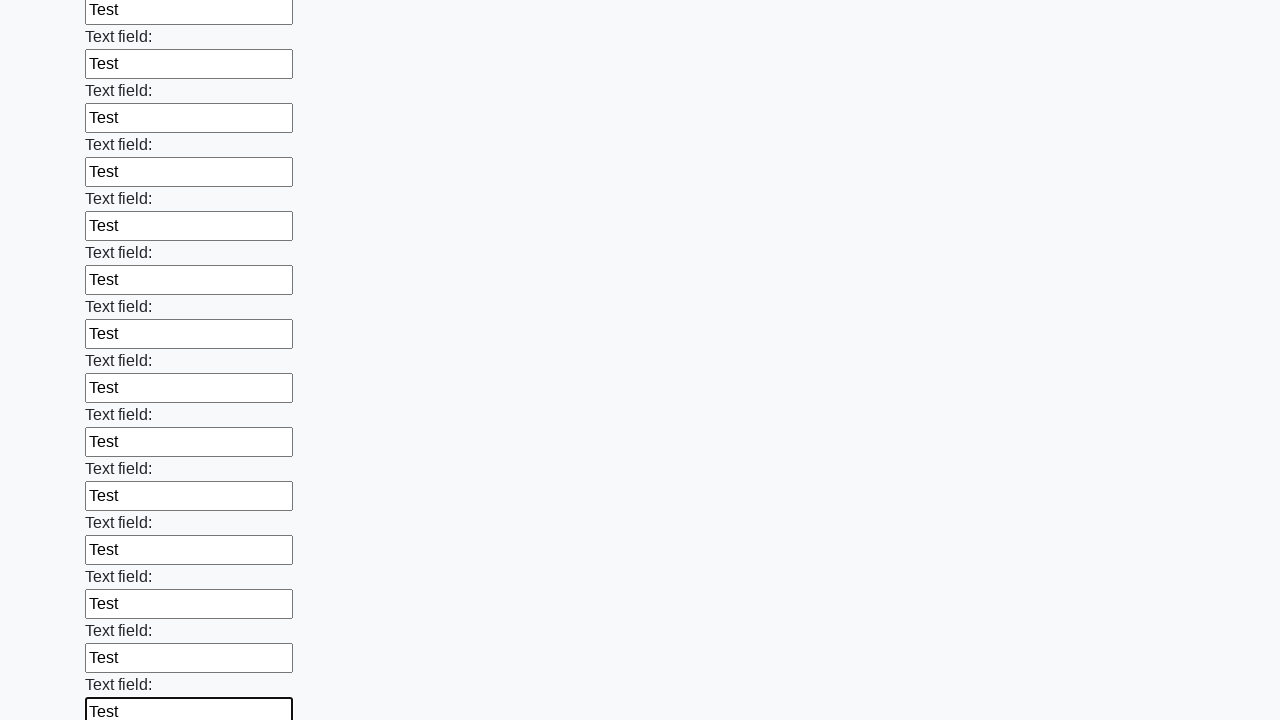

Filled a text input field with 'Test' on input[type='text'] >> nth=85
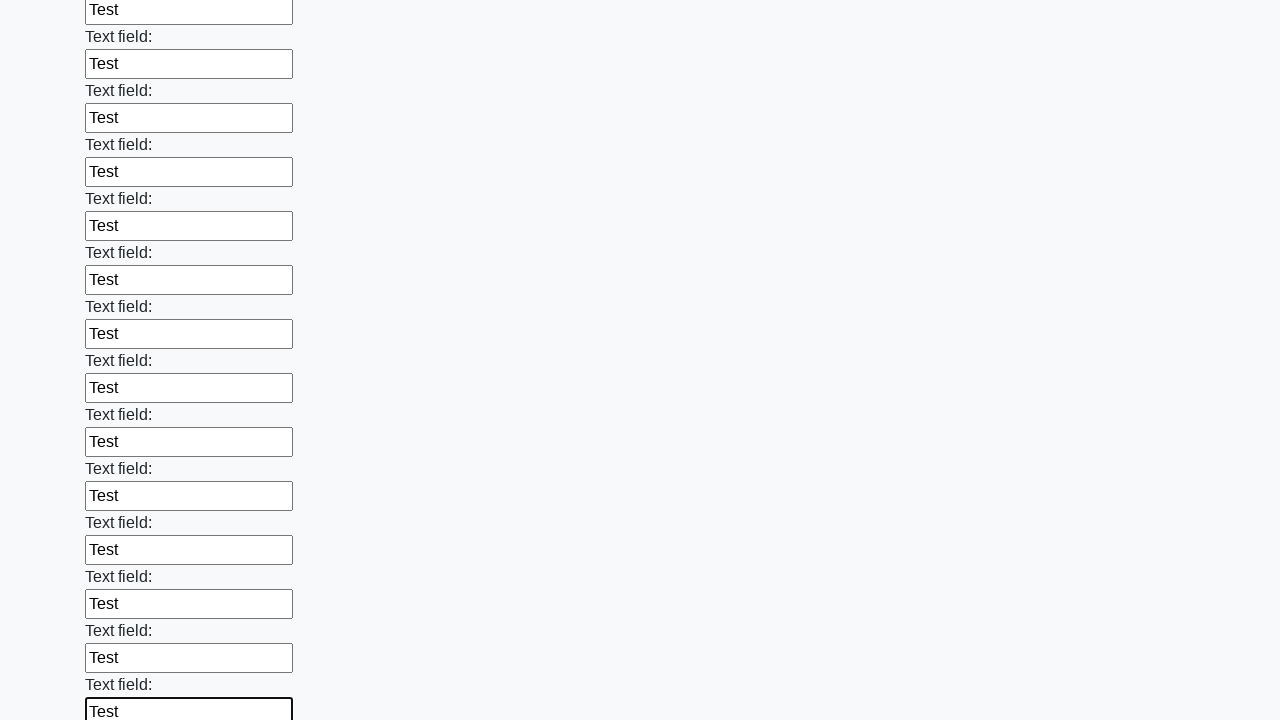

Filled a text input field with 'Test' on input[type='text'] >> nth=86
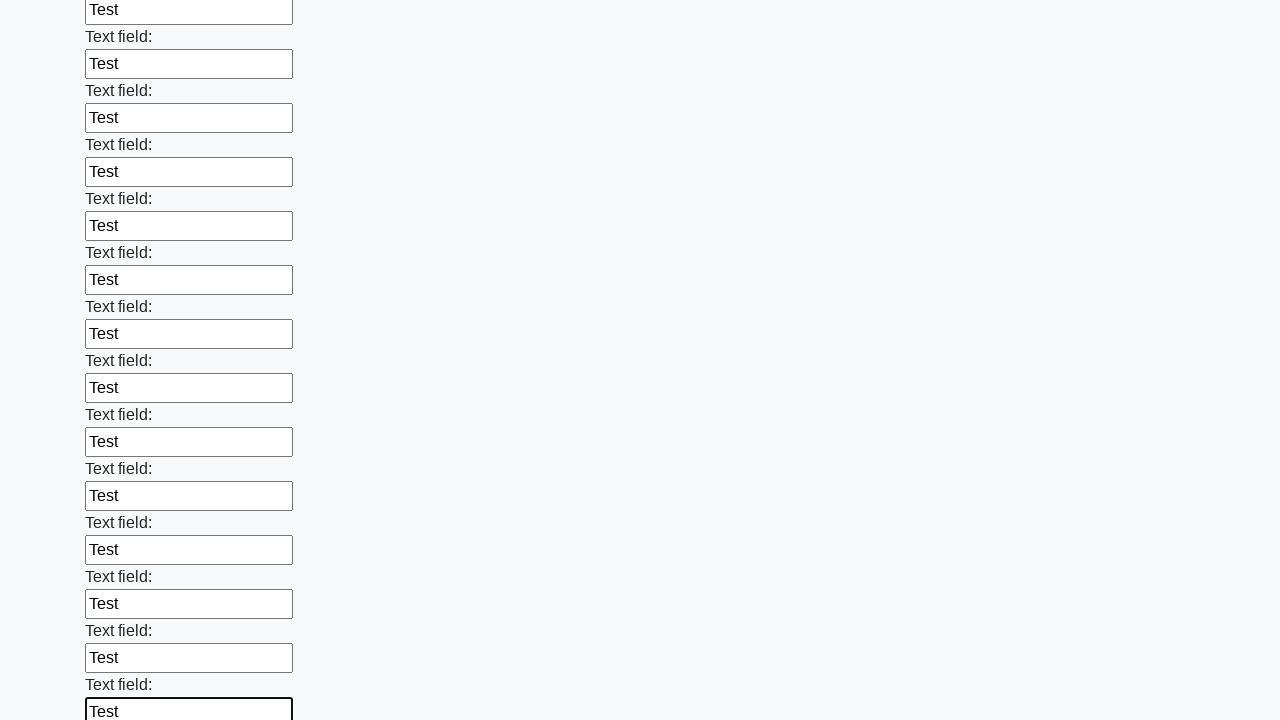

Filled a text input field with 'Test' on input[type='text'] >> nth=87
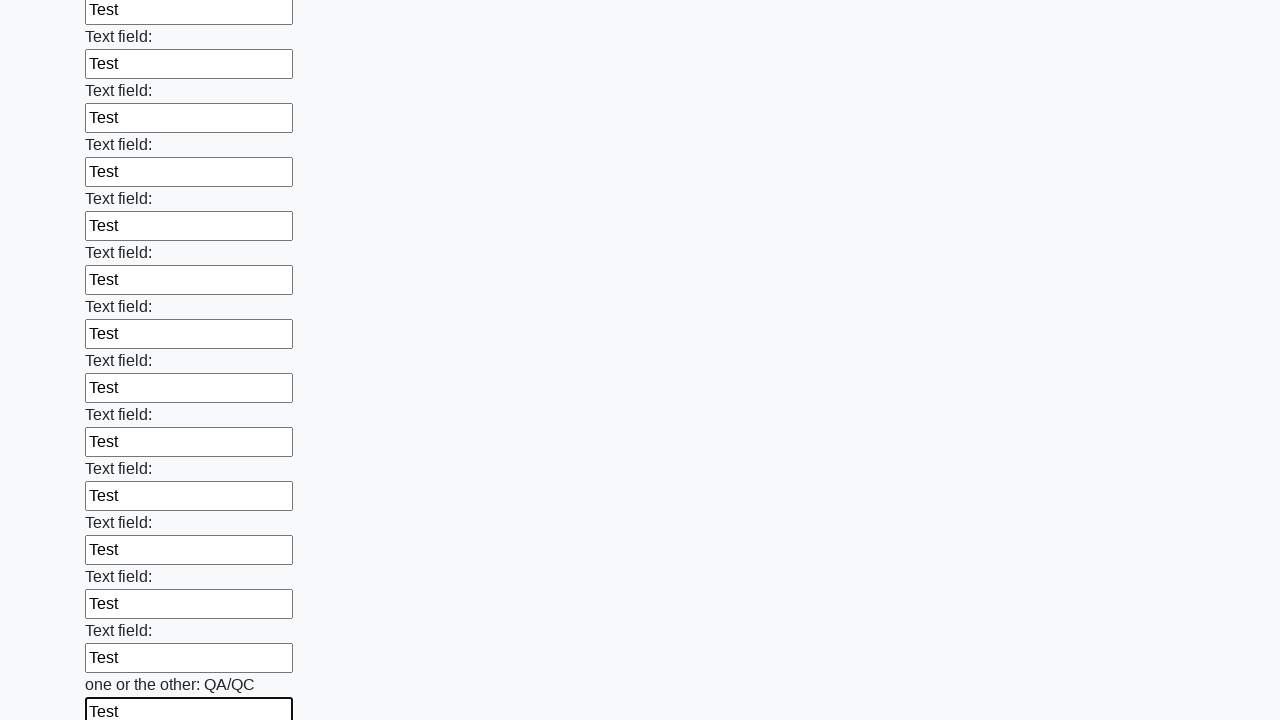

Filled a text input field with 'Test' on input[type='text'] >> nth=88
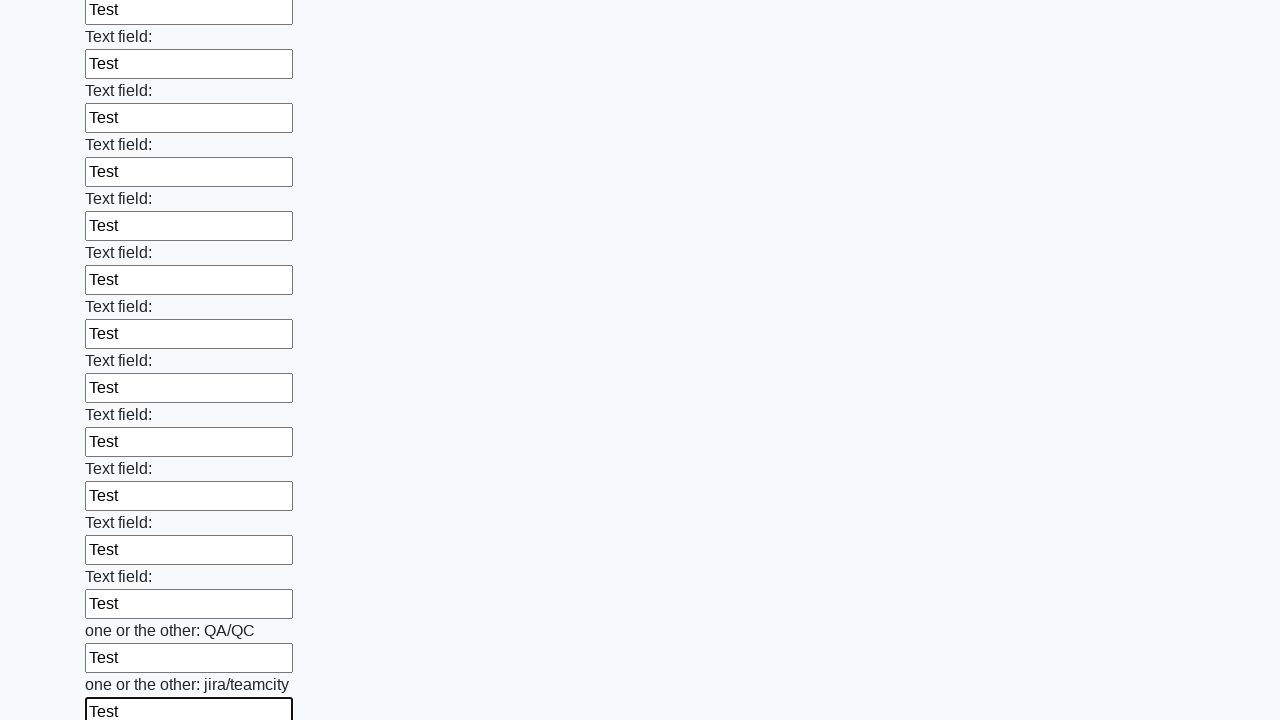

Filled a text input field with 'Test' on input[type='text'] >> nth=89
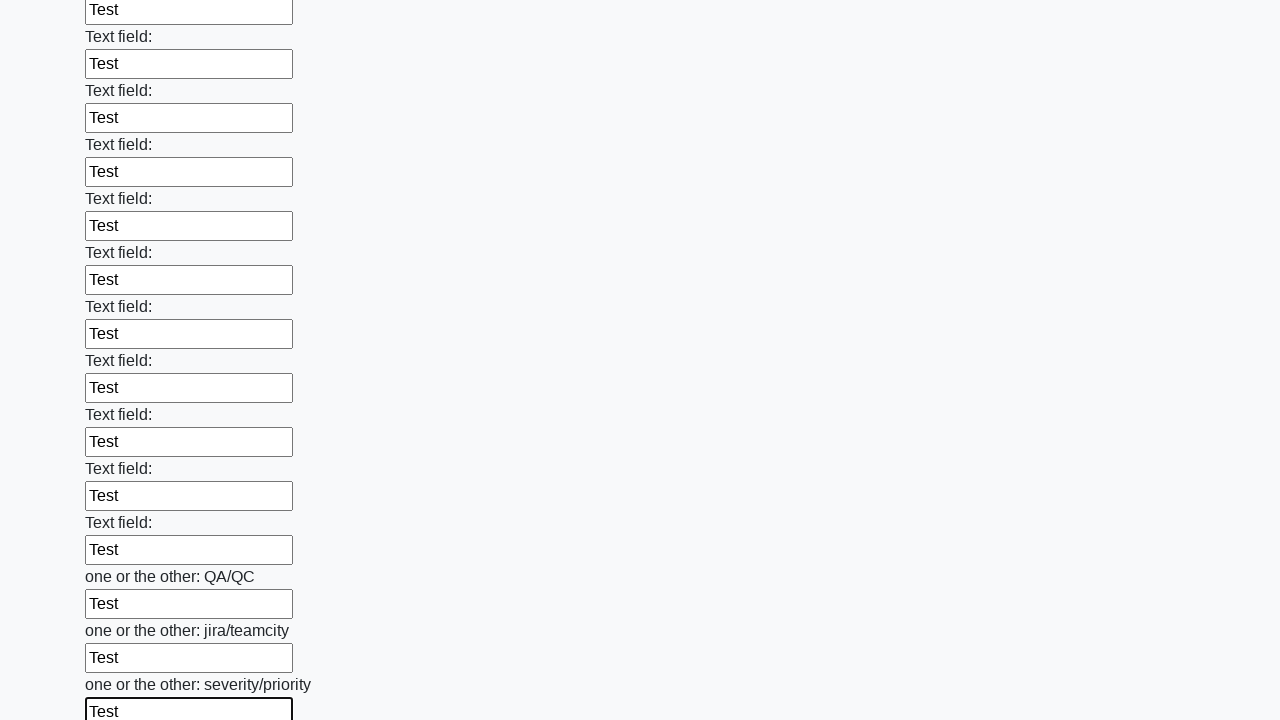

Filled a text input field with 'Test' on input[type='text'] >> nth=90
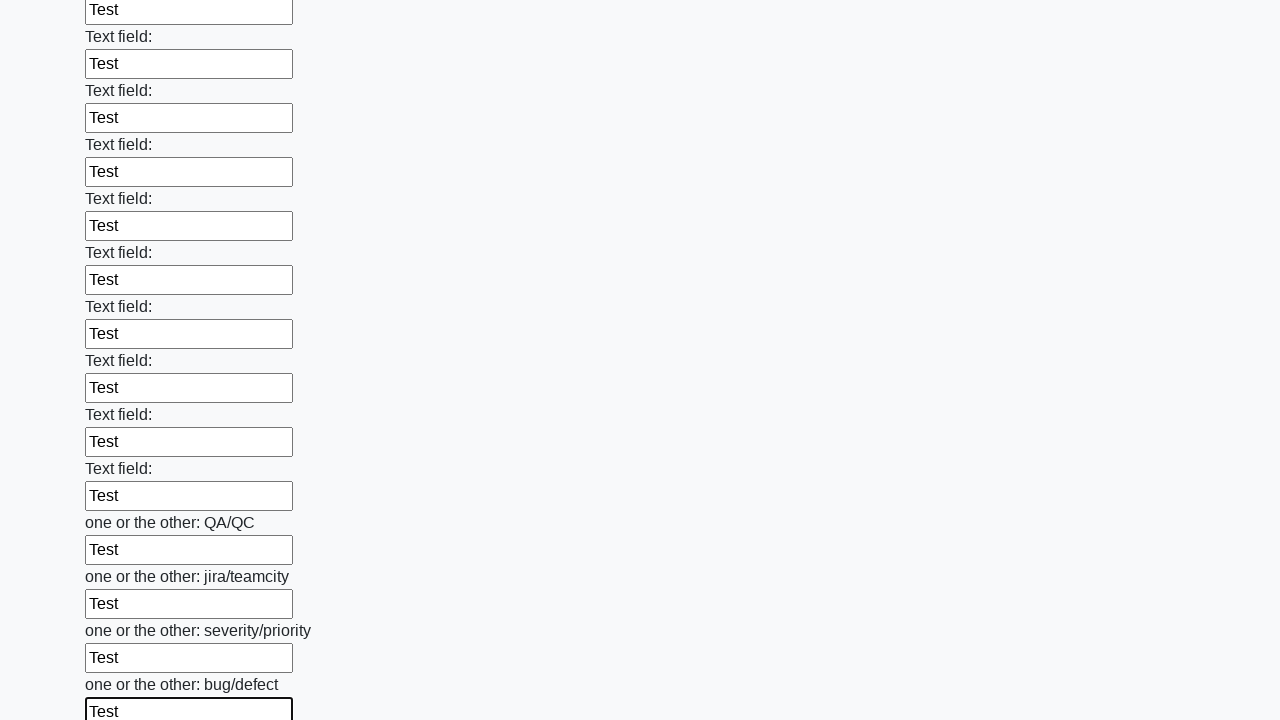

Filled a text input field with 'Test' on input[type='text'] >> nth=91
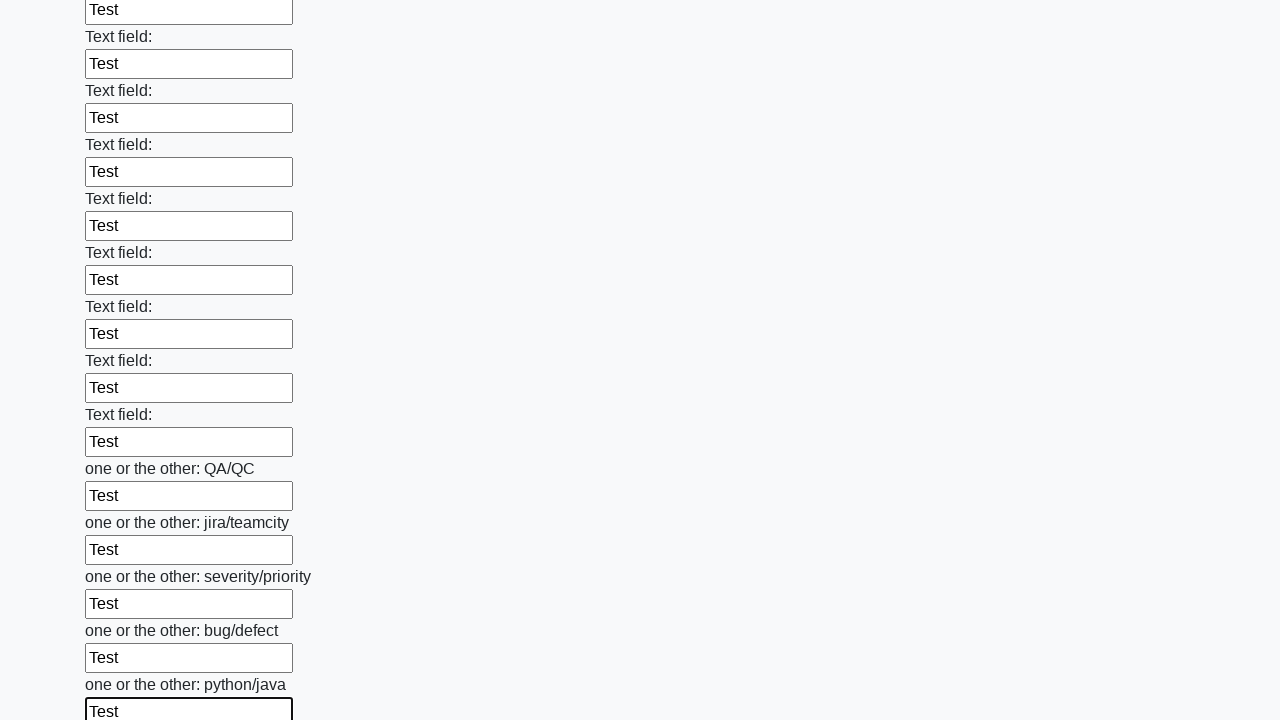

Filled a text input field with 'Test' on input[type='text'] >> nth=92
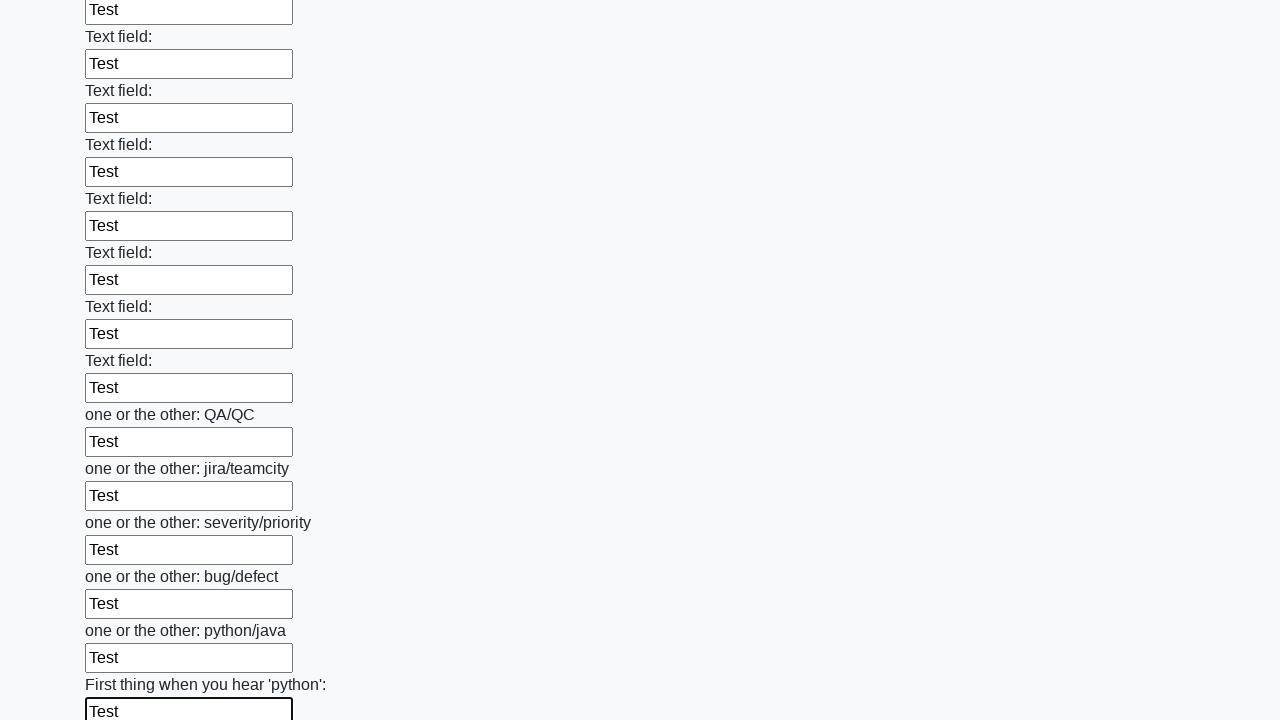

Filled a text input field with 'Test' on input[type='text'] >> nth=93
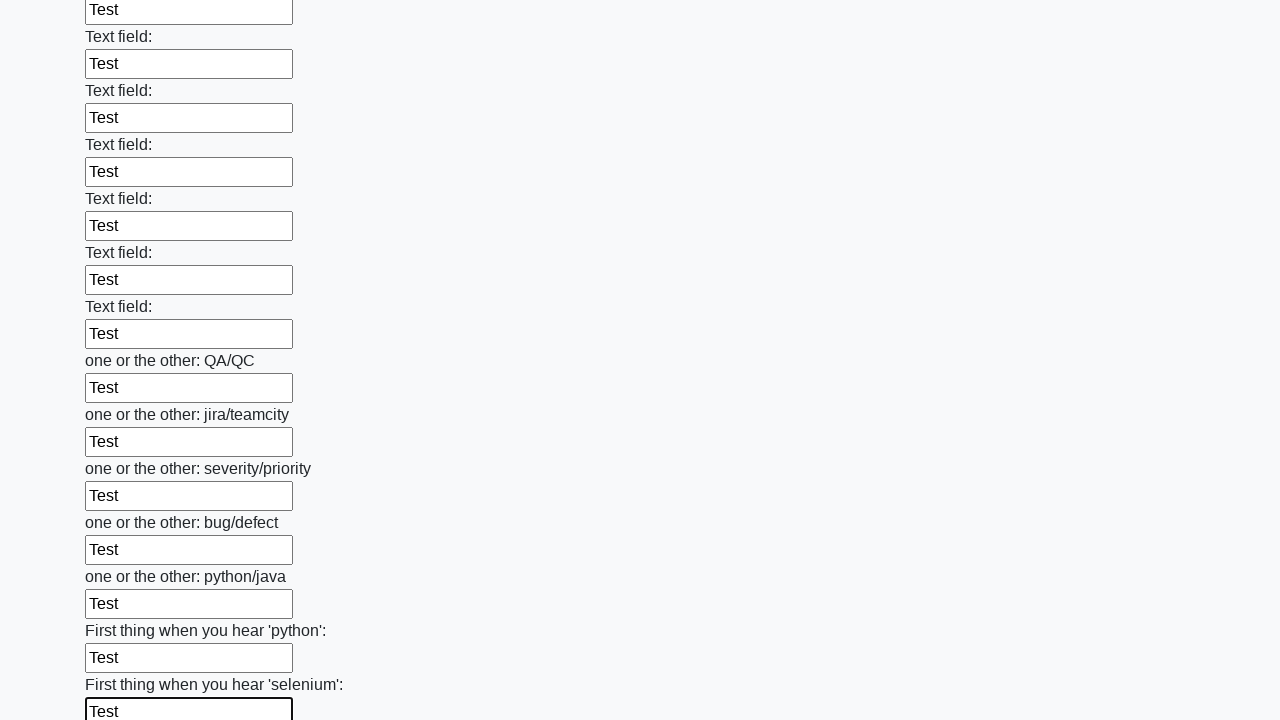

Filled a text input field with 'Test' on input[type='text'] >> nth=94
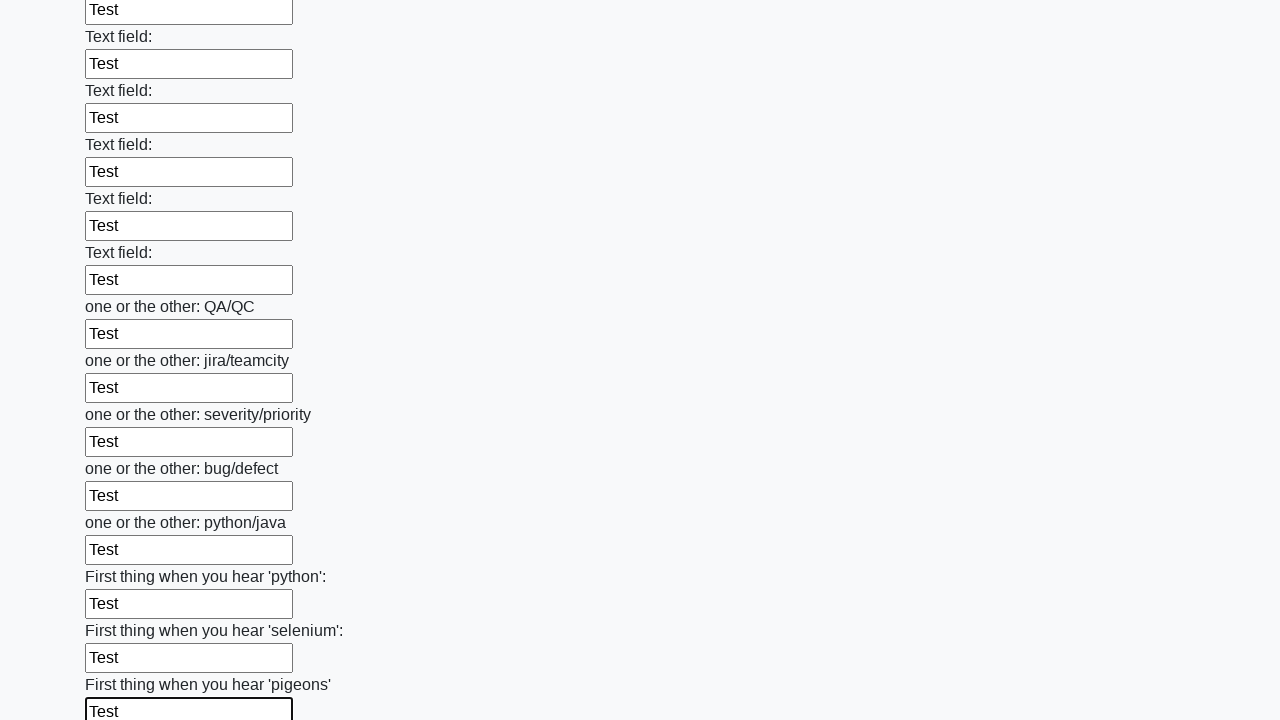

Filled a text input field with 'Test' on input[type='text'] >> nth=95
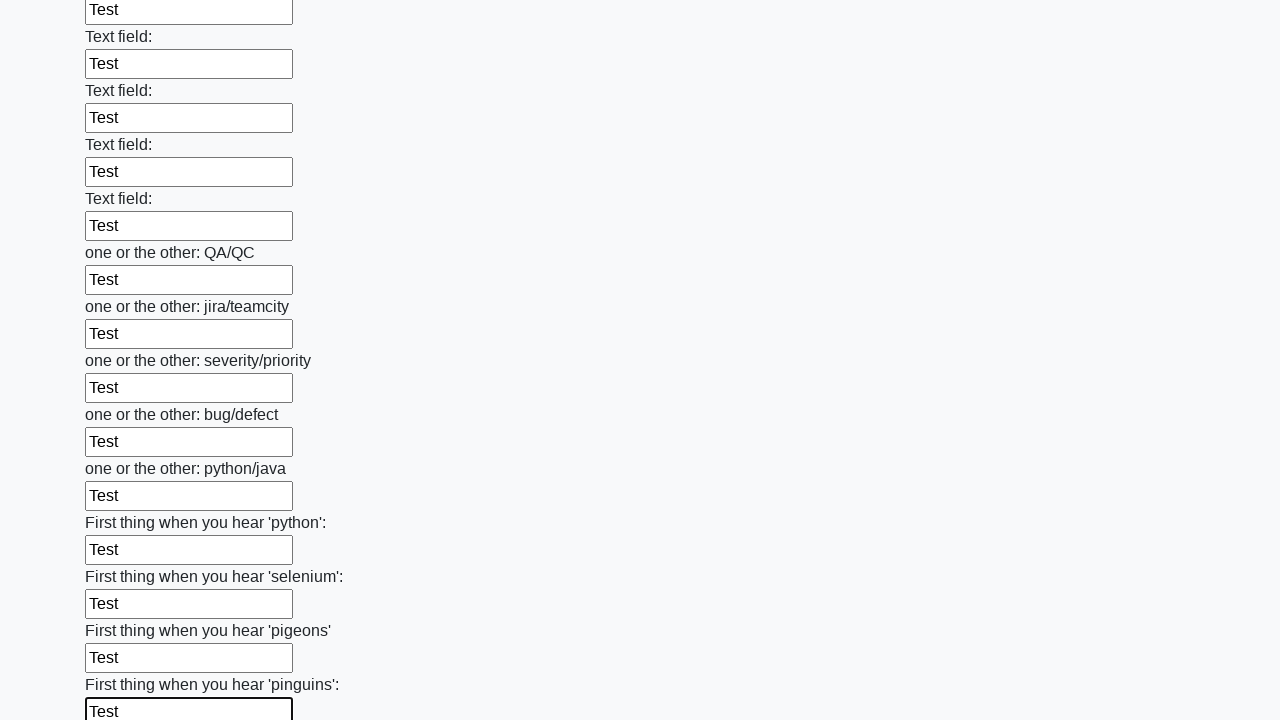

Filled a text input field with 'Test' on input[type='text'] >> nth=96
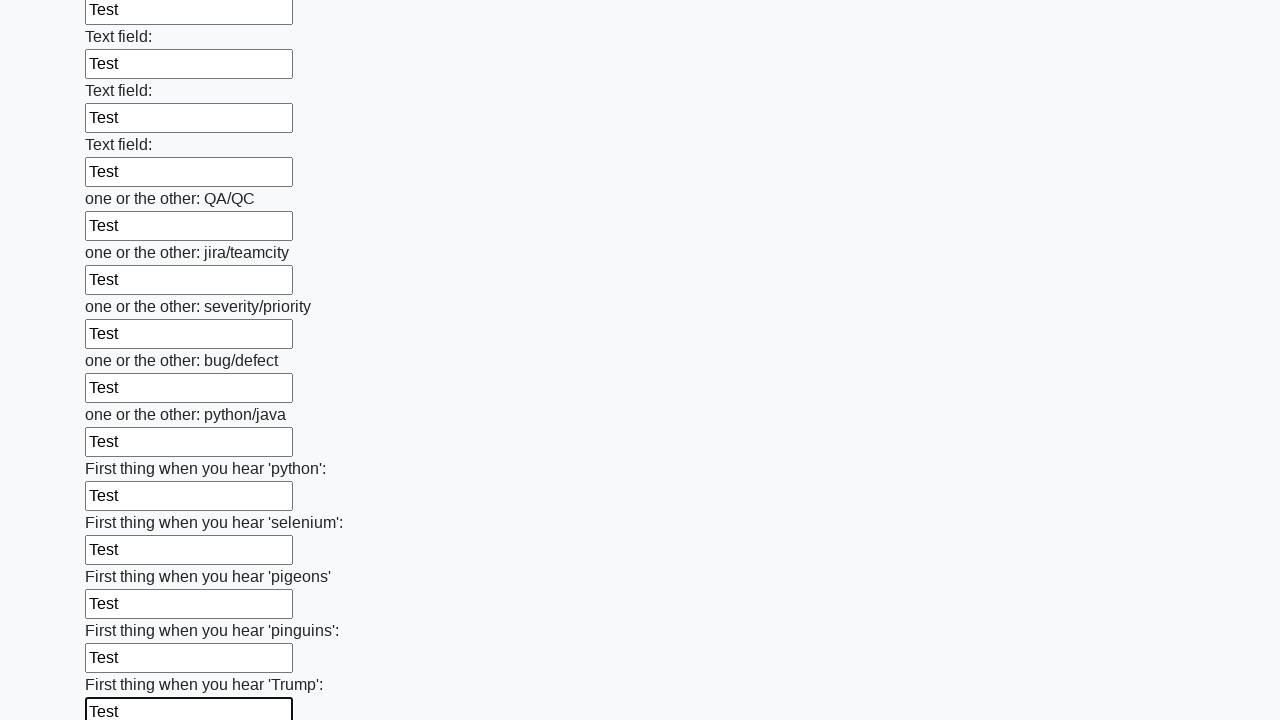

Filled a text input field with 'Test' on input[type='text'] >> nth=97
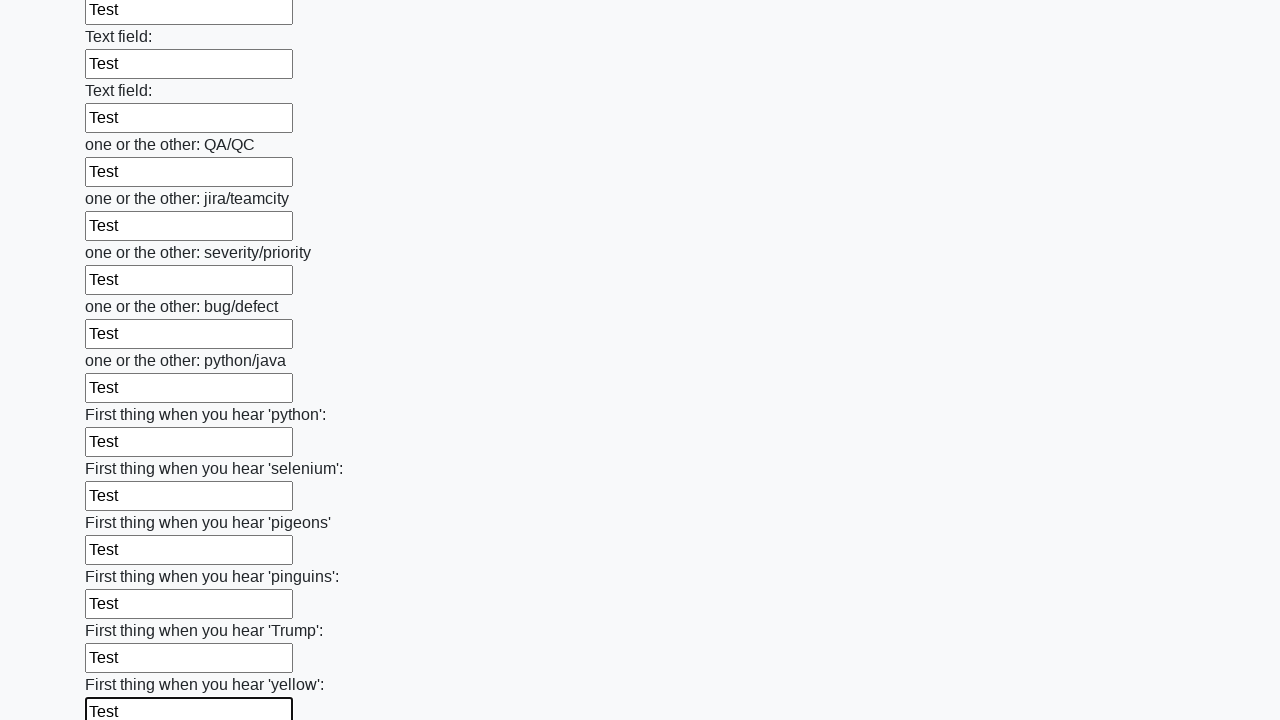

Filled a text input field with 'Test' on input[type='text'] >> nth=98
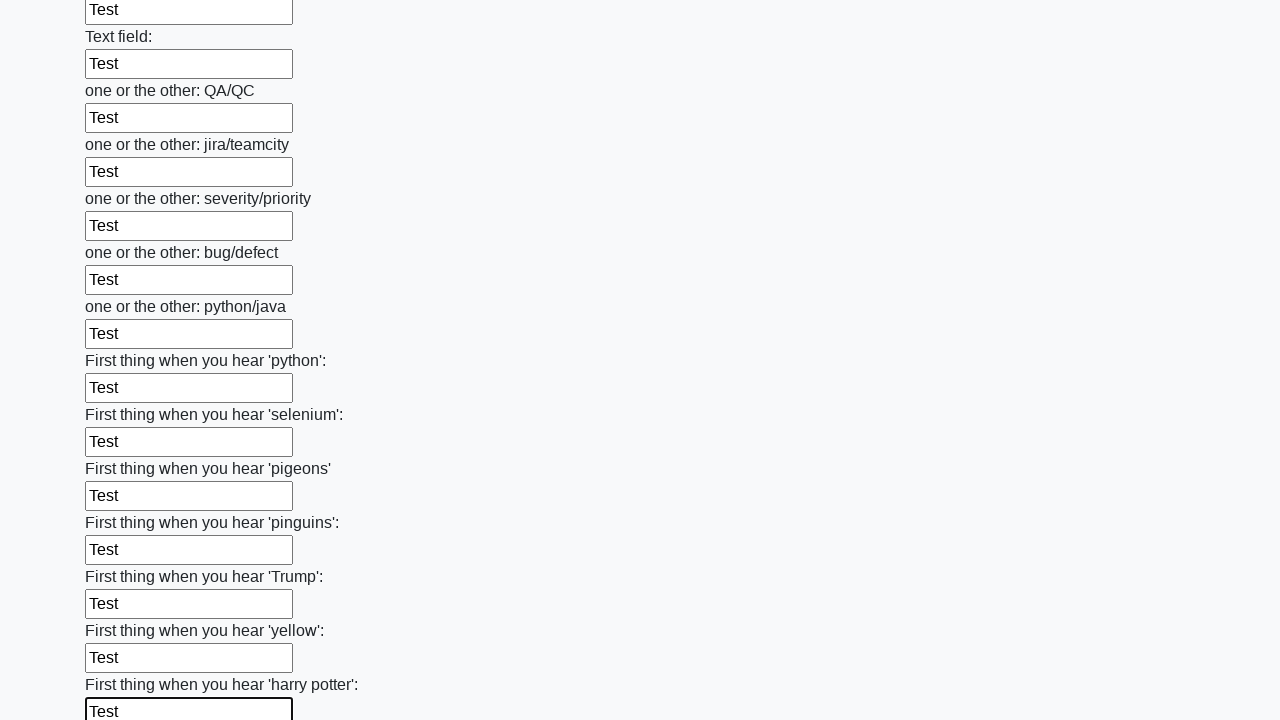

Filled a text input field with 'Test' on input[type='text'] >> nth=99
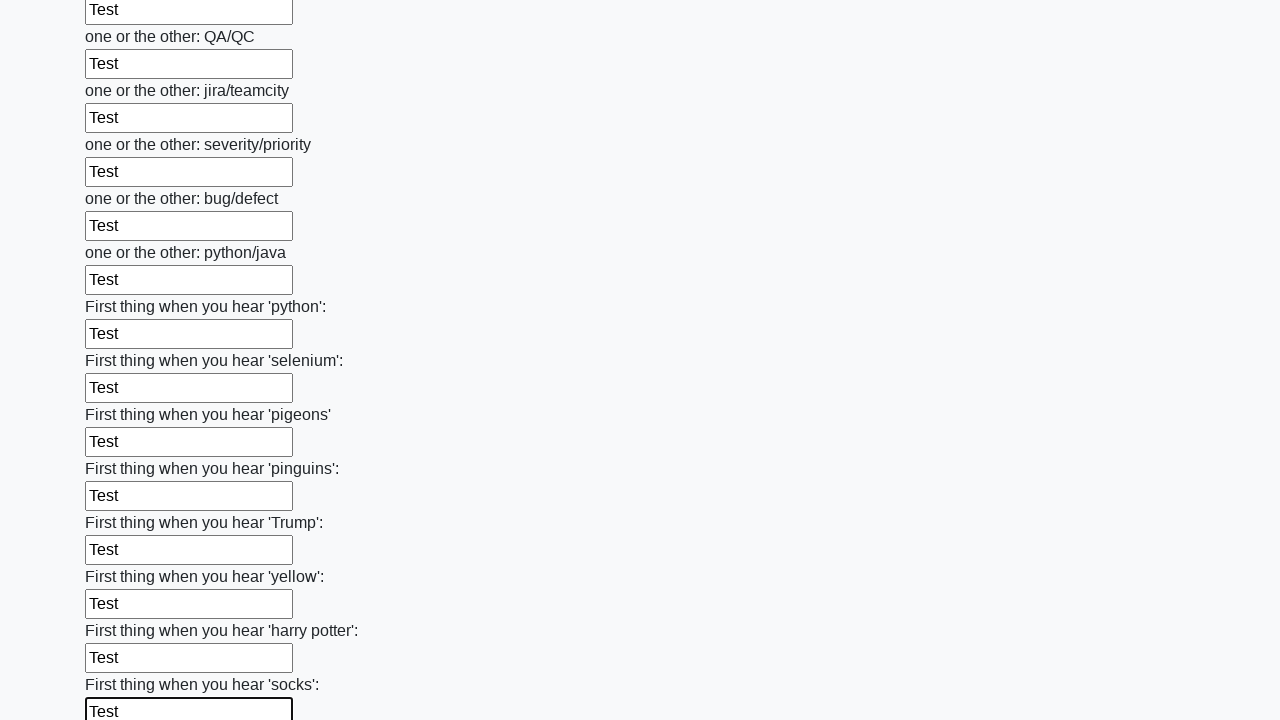

Clicked the submit button to submit the form at (123, 611) on button.btn
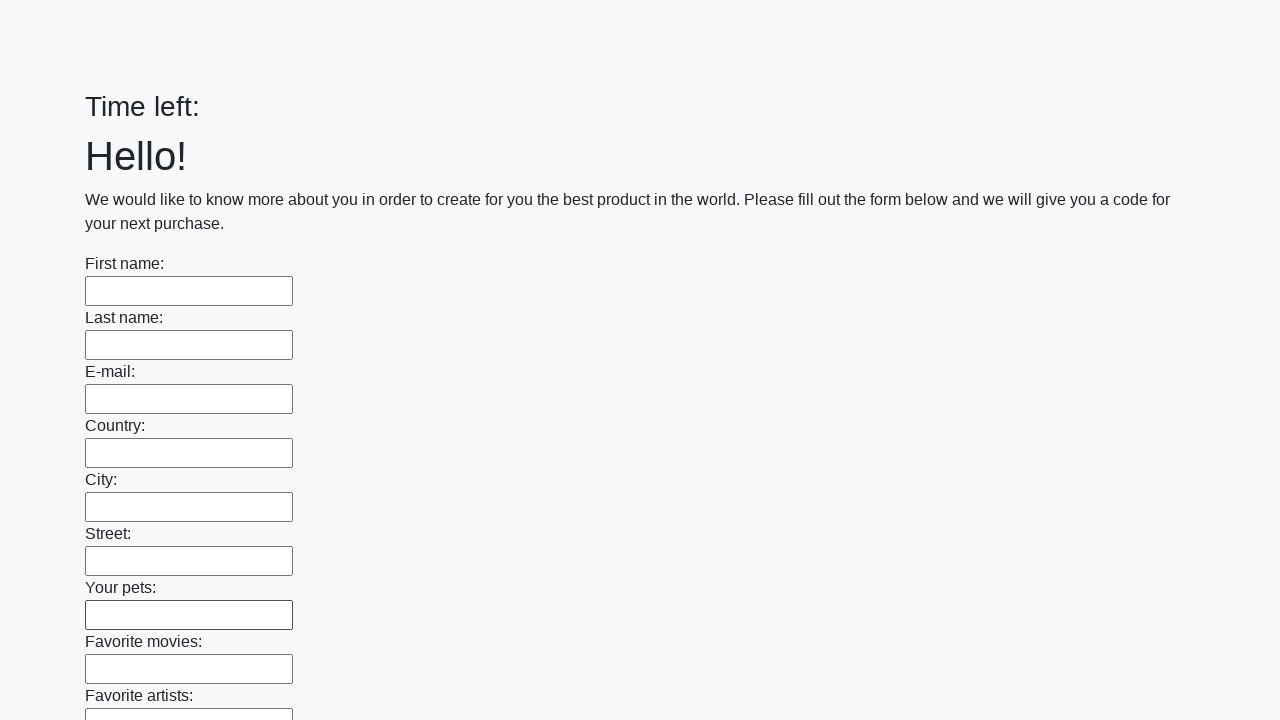

Waited 2 seconds for form submission to complete
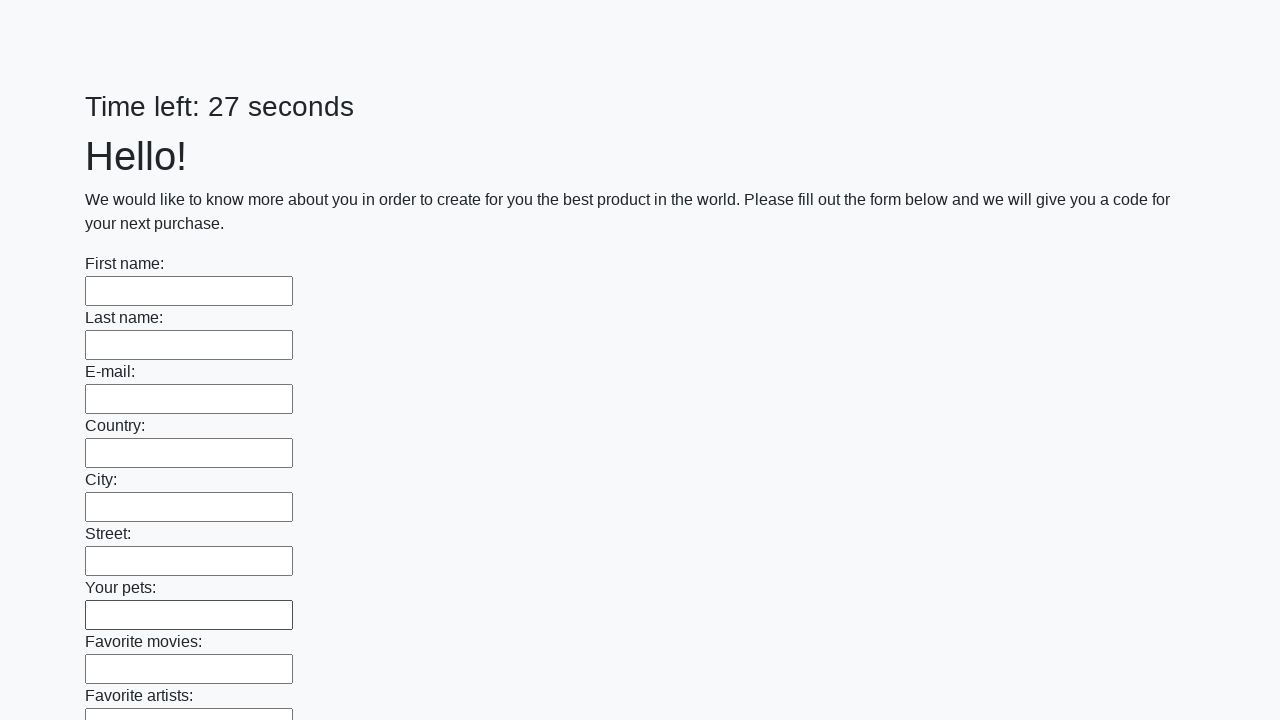

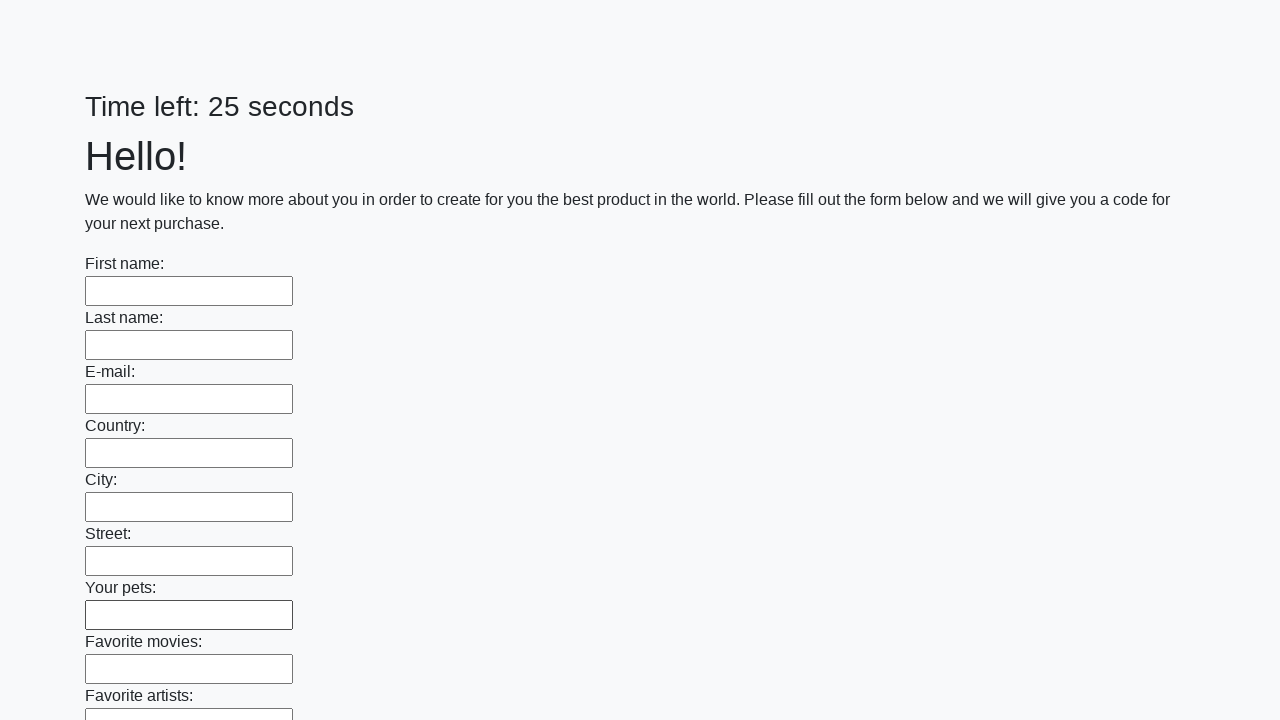